Tests a large form by filling all input fields with text and clicking the submit button to verify form submission works correctly.

Starting URL: http://suninjuly.github.io/huge_form.html

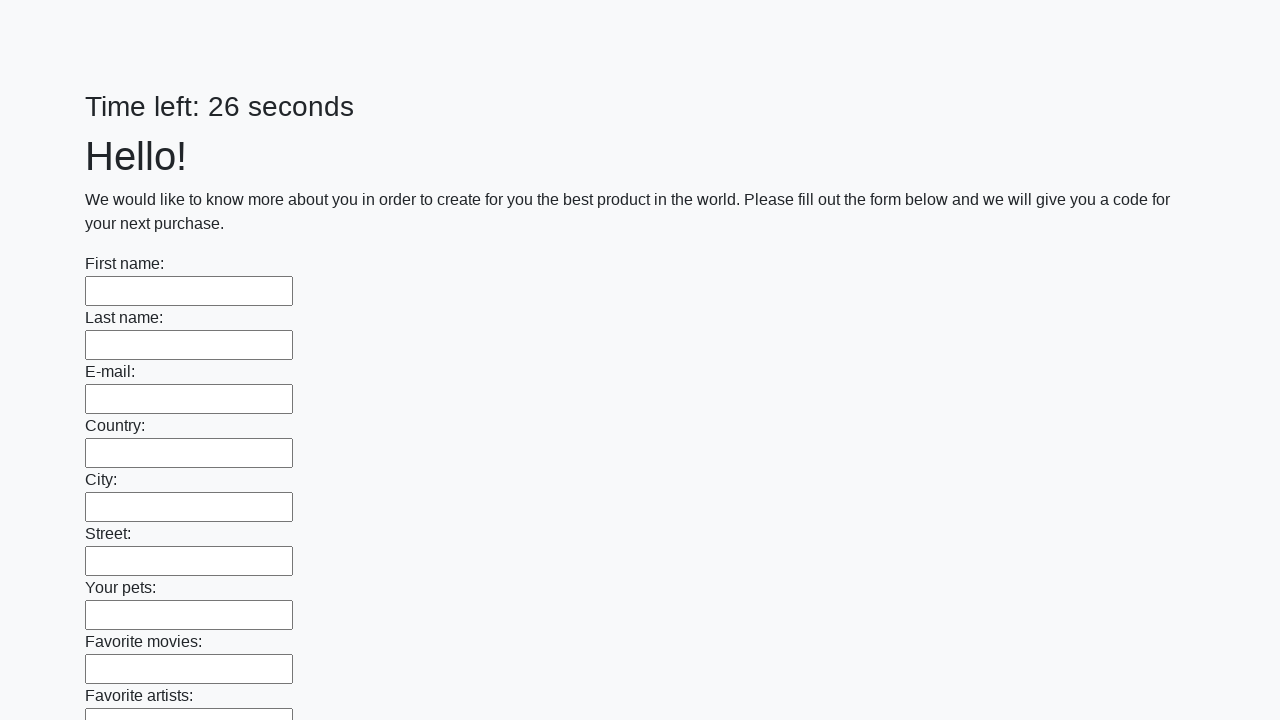

Located all input elements on the form
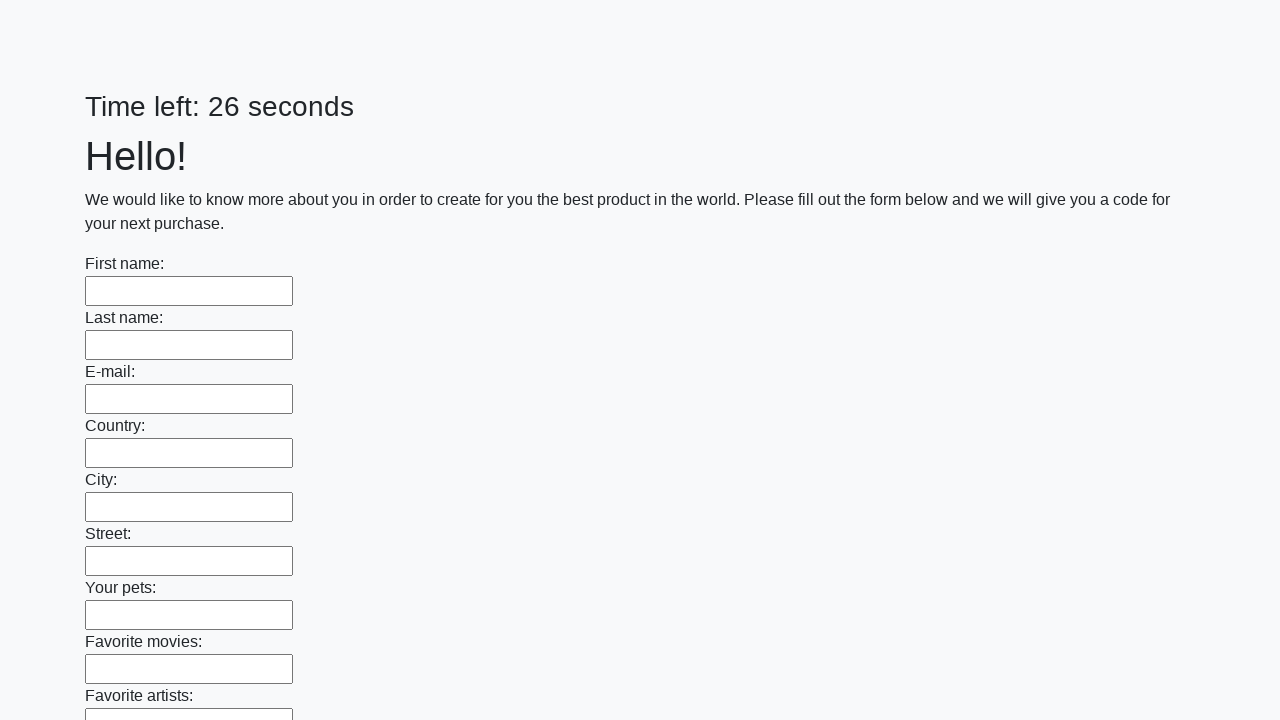

Filled input field with 'TestAnswer123' on input >> nth=0
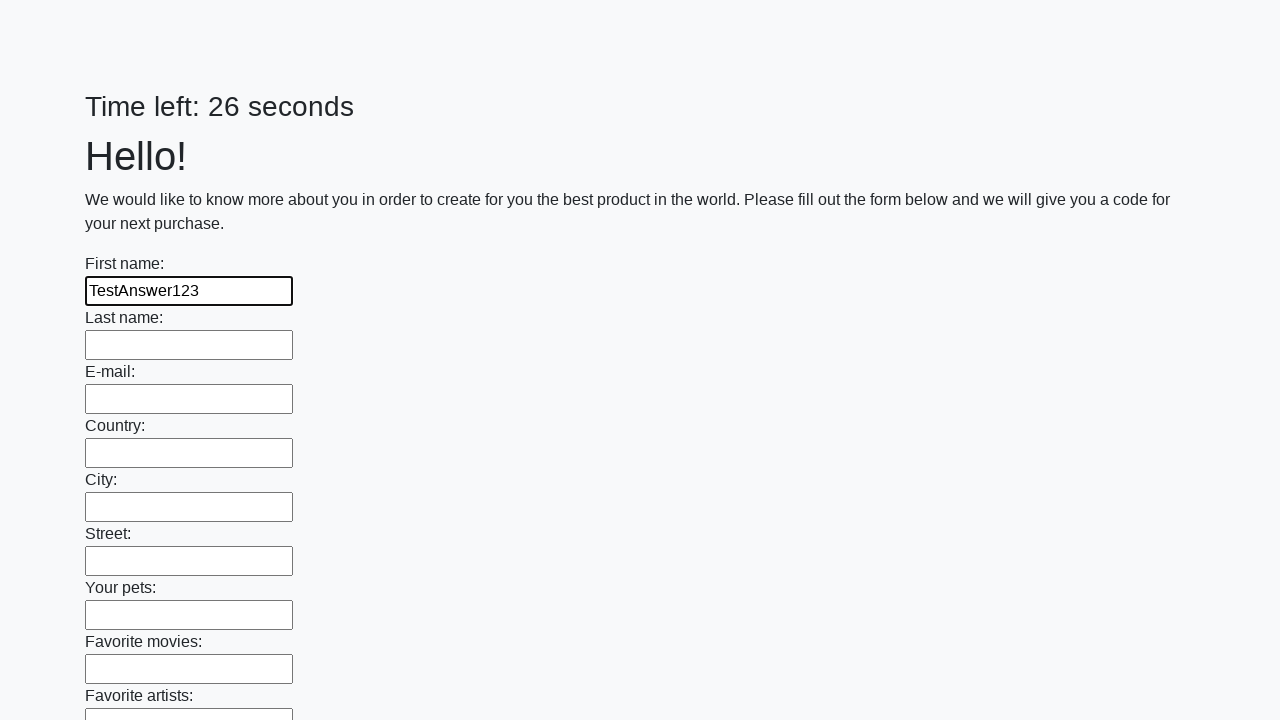

Filled input field with 'TestAnswer123' on input >> nth=1
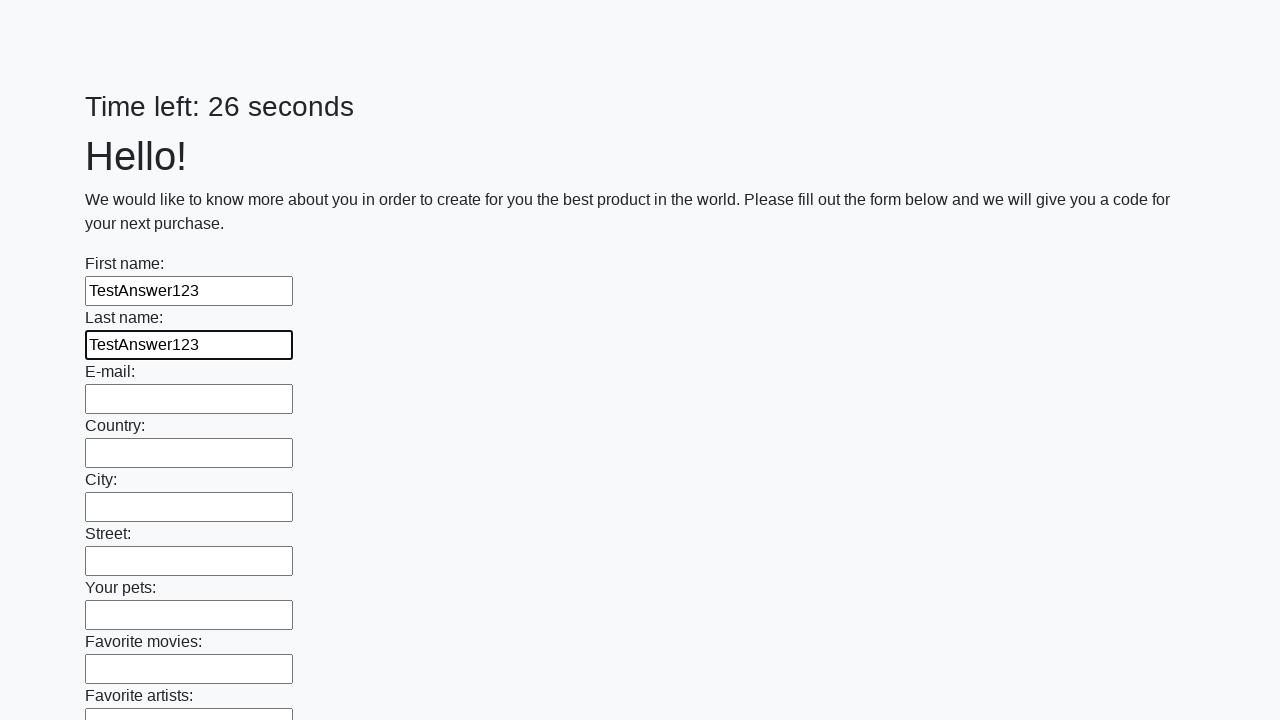

Filled input field with 'TestAnswer123' on input >> nth=2
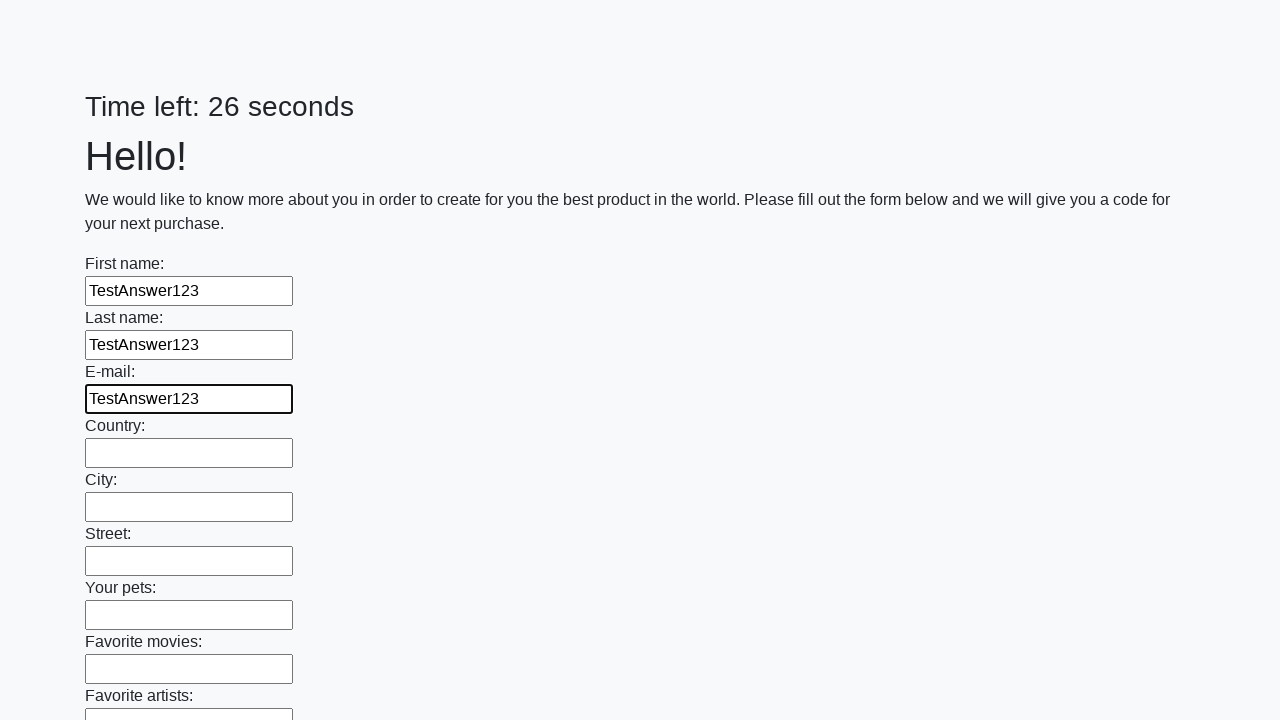

Filled input field with 'TestAnswer123' on input >> nth=3
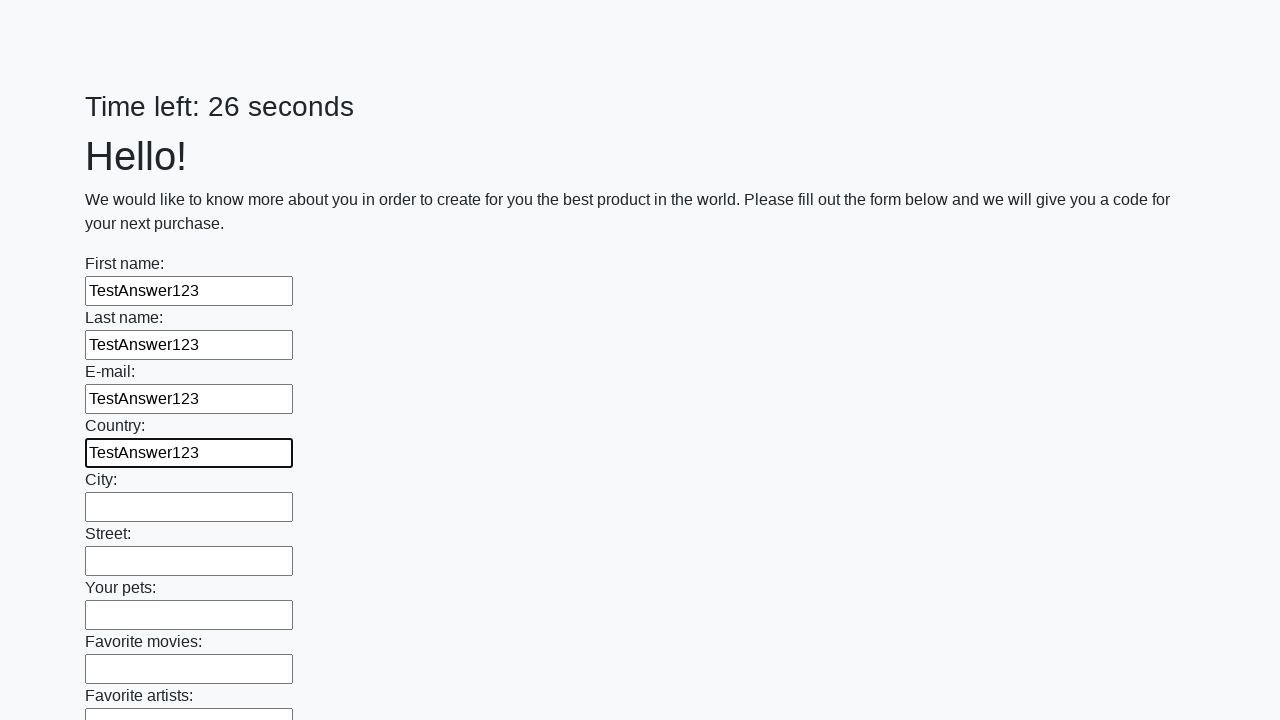

Filled input field with 'TestAnswer123' on input >> nth=4
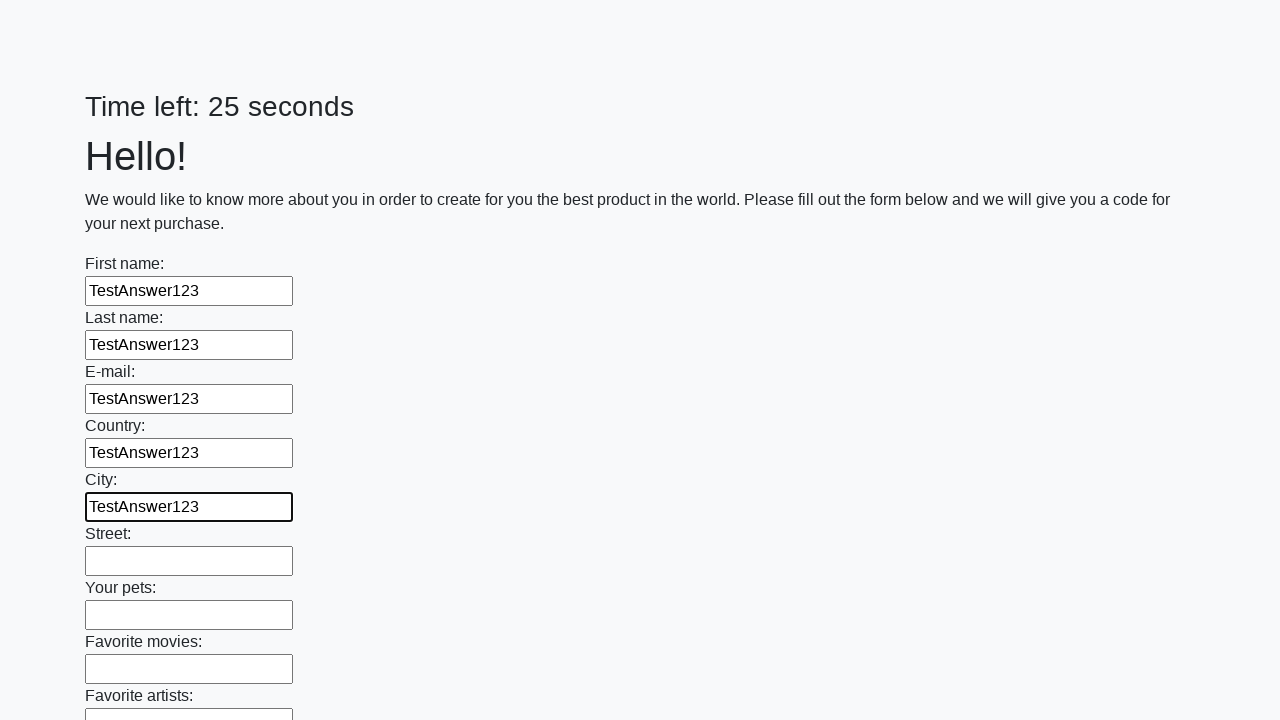

Filled input field with 'TestAnswer123' on input >> nth=5
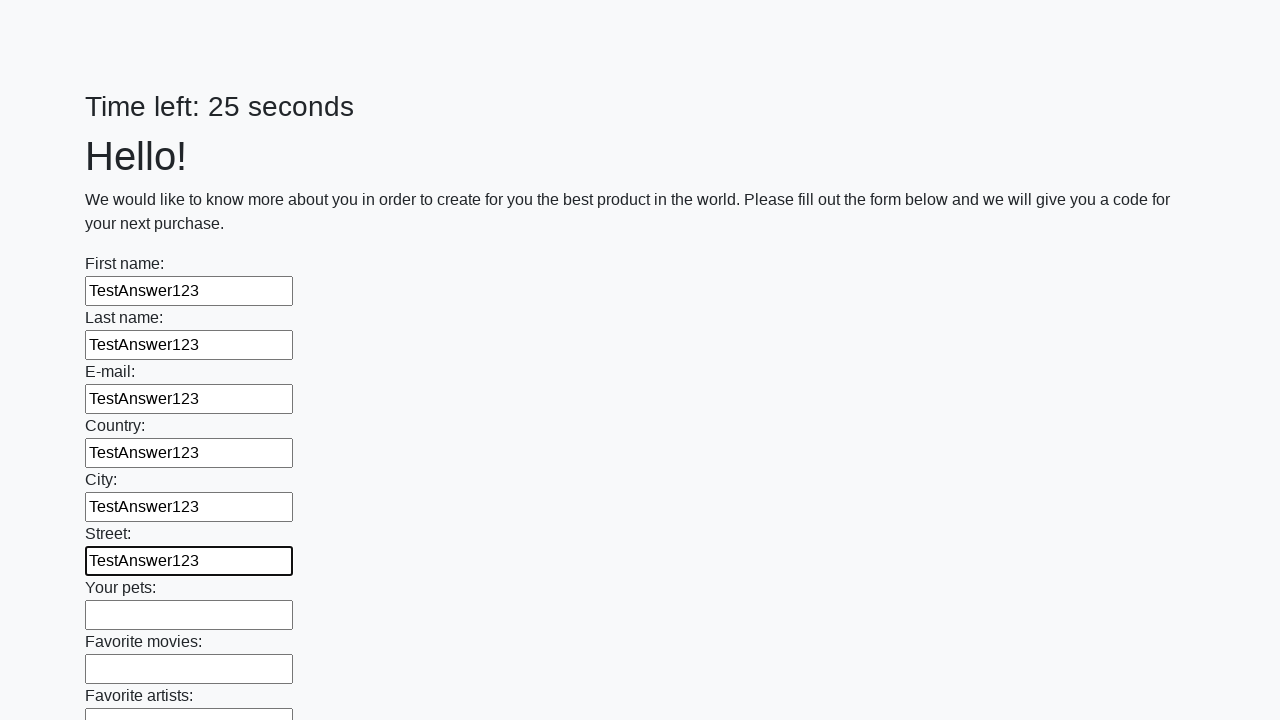

Filled input field with 'TestAnswer123' on input >> nth=6
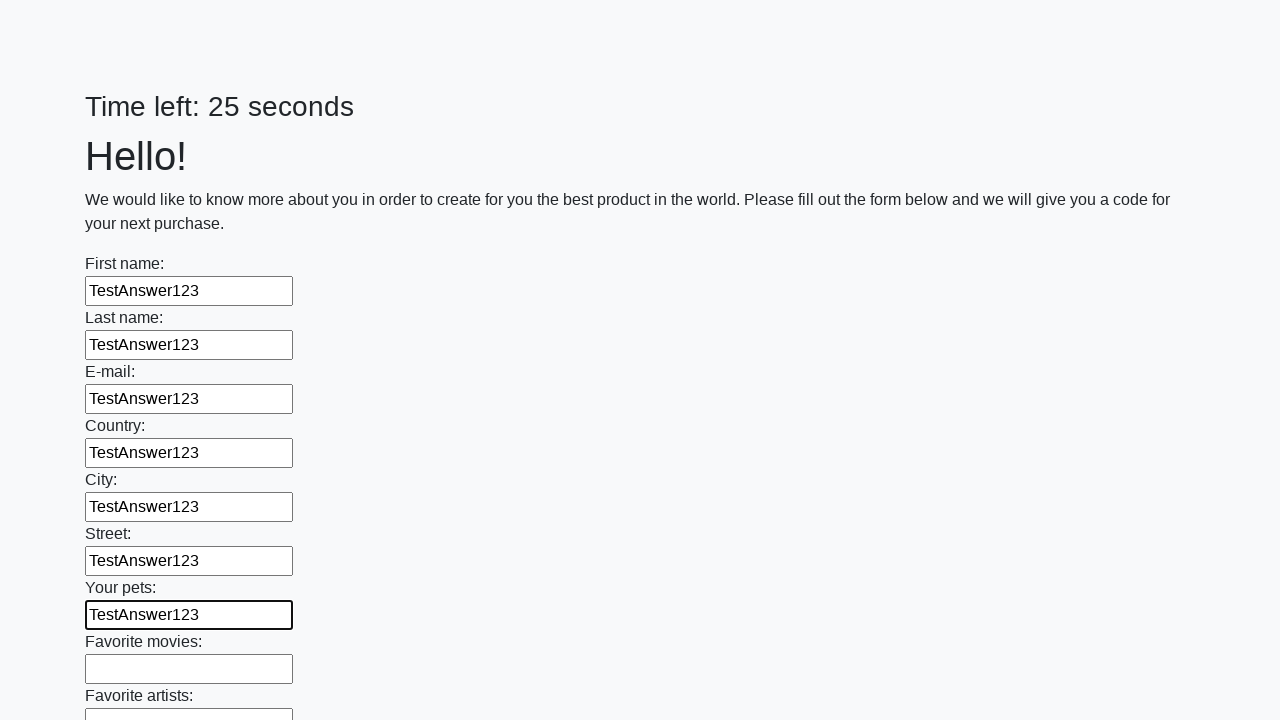

Filled input field with 'TestAnswer123' on input >> nth=7
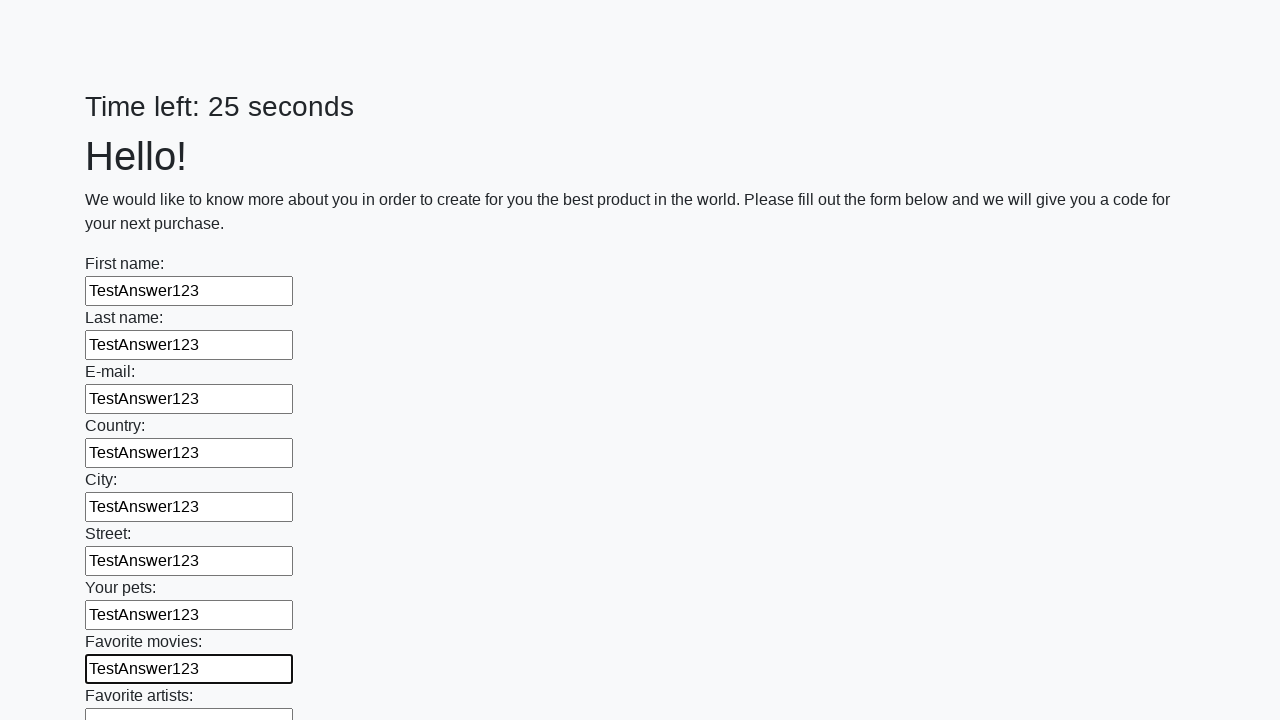

Filled input field with 'TestAnswer123' on input >> nth=8
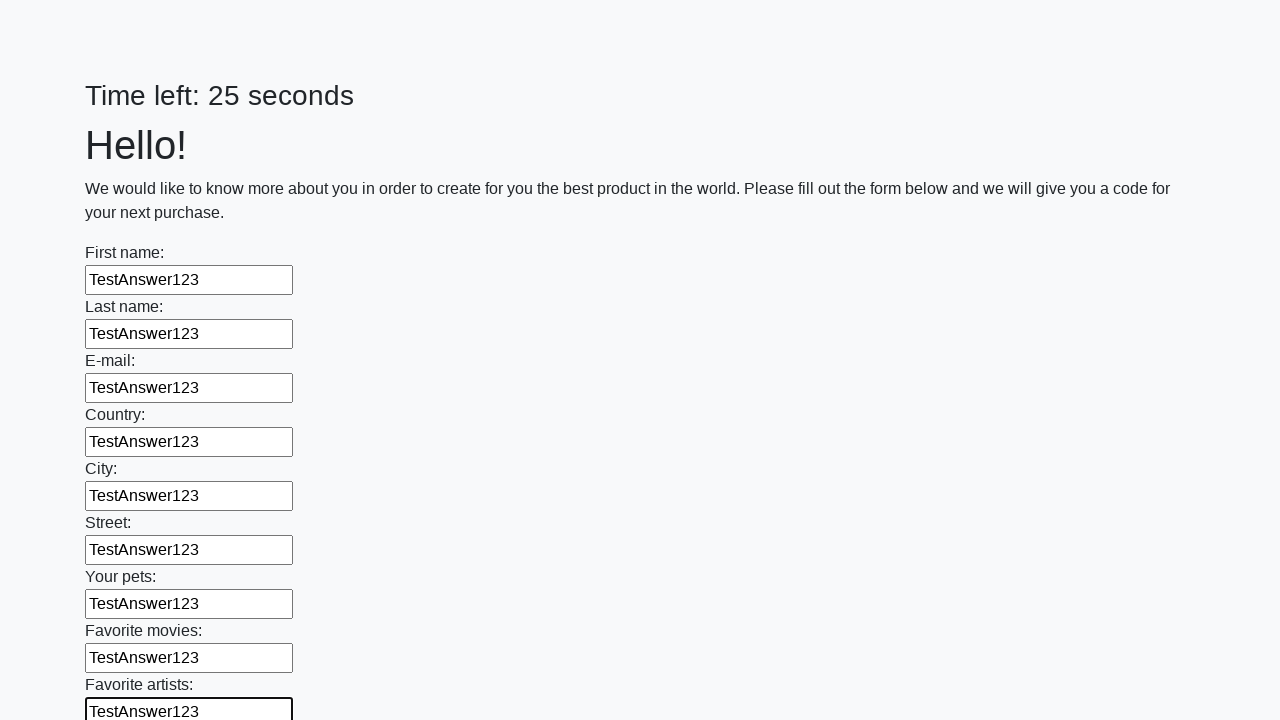

Filled input field with 'TestAnswer123' on input >> nth=9
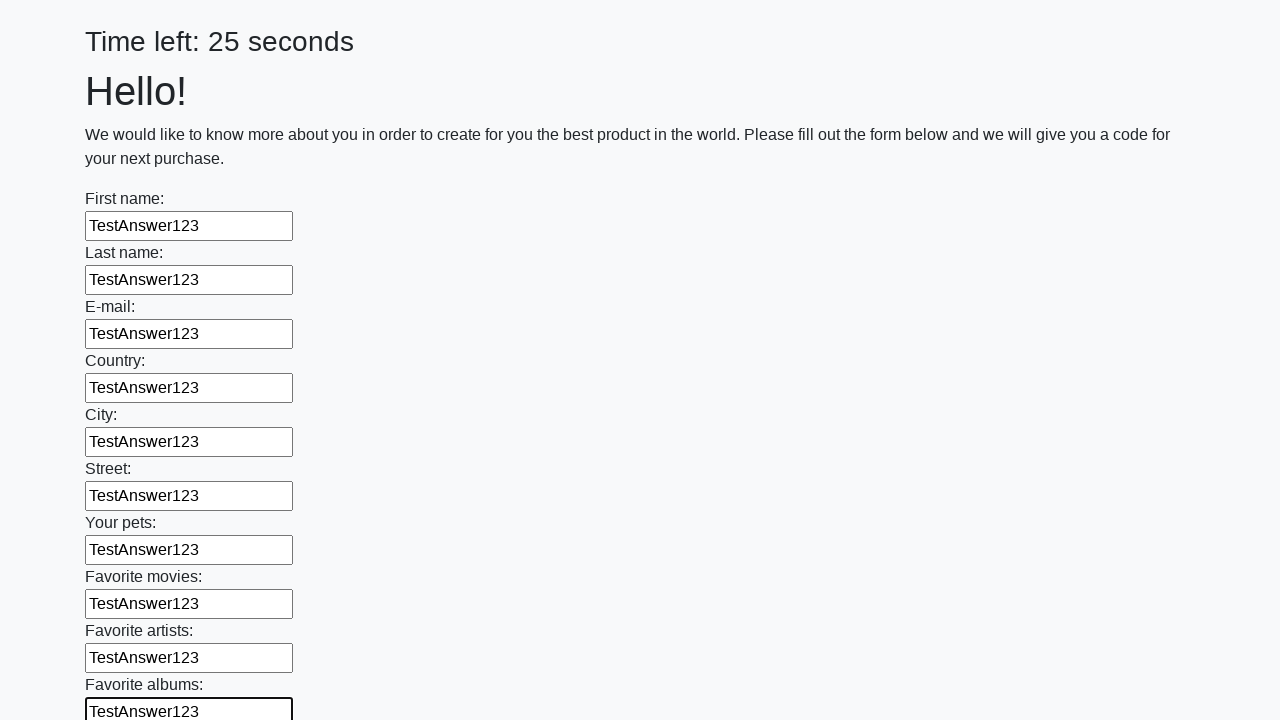

Filled input field with 'TestAnswer123' on input >> nth=10
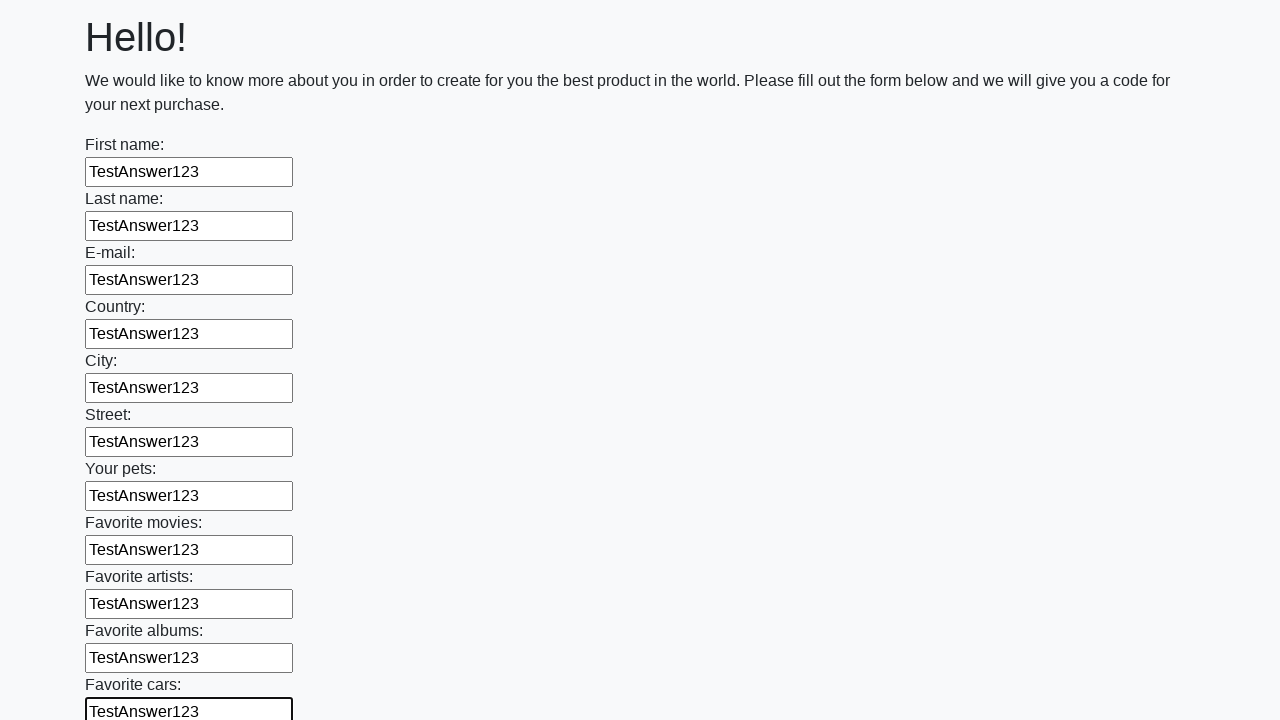

Filled input field with 'TestAnswer123' on input >> nth=11
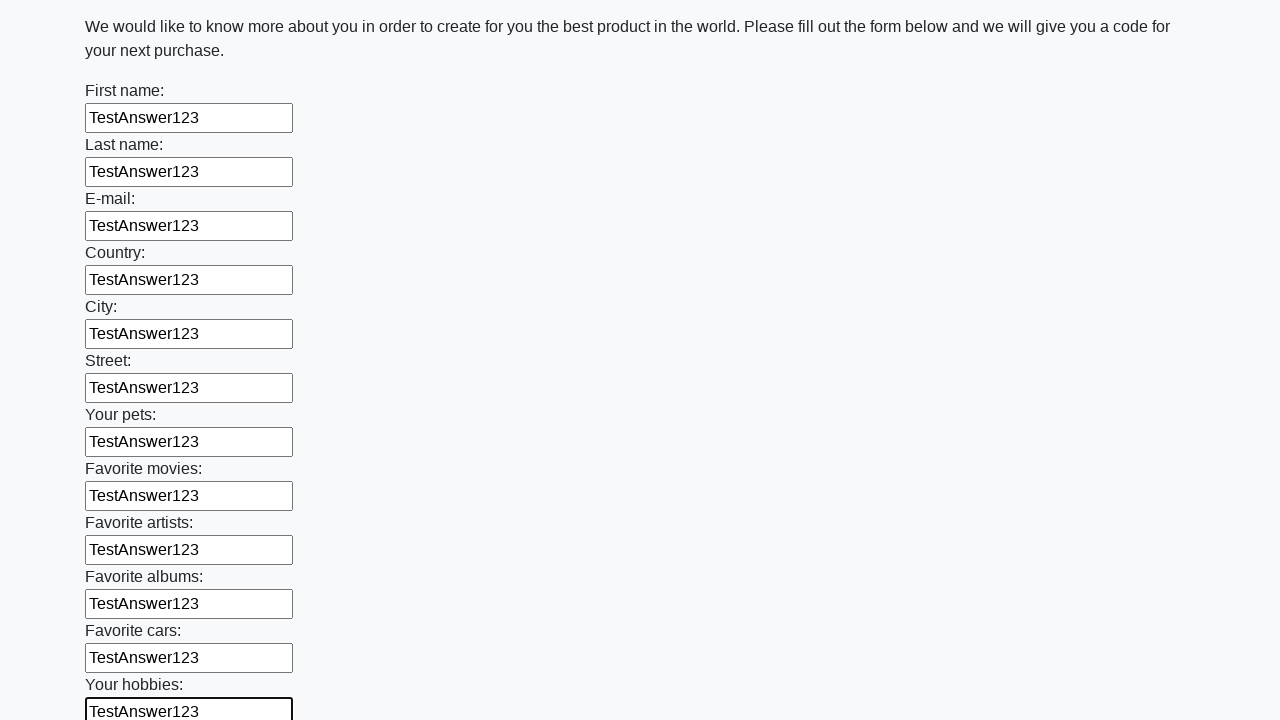

Filled input field with 'TestAnswer123' on input >> nth=12
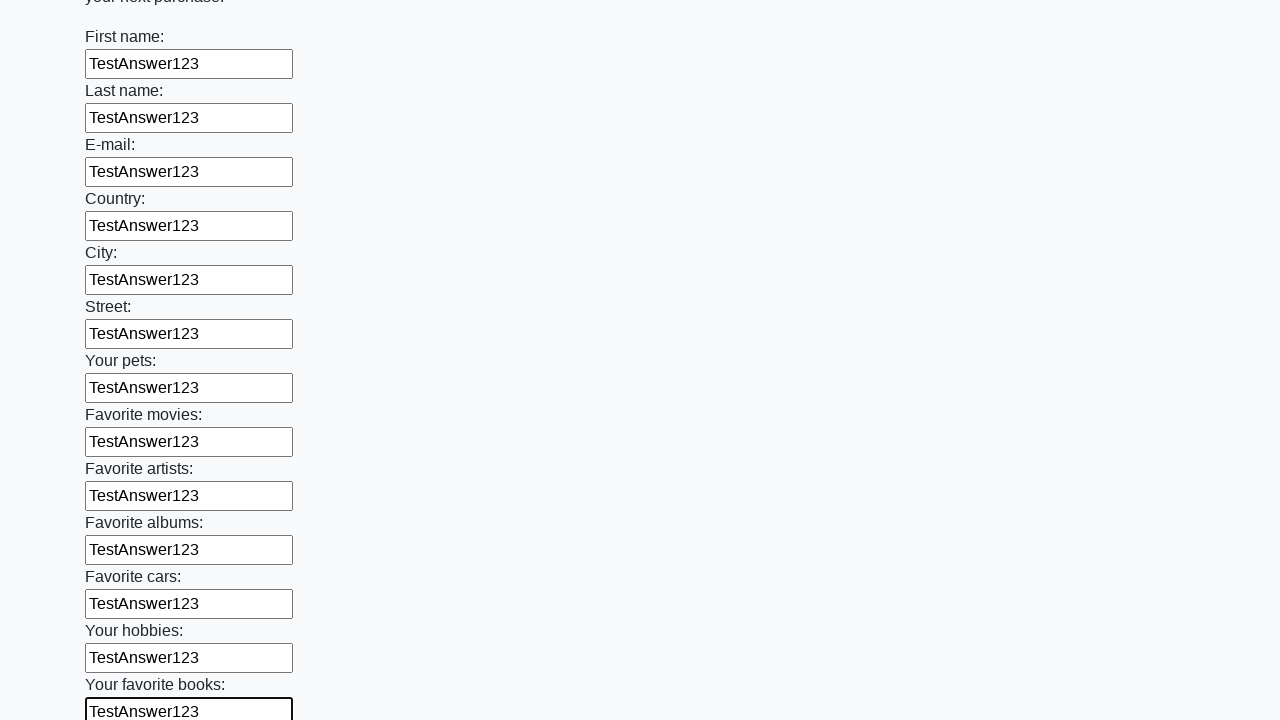

Filled input field with 'TestAnswer123' on input >> nth=13
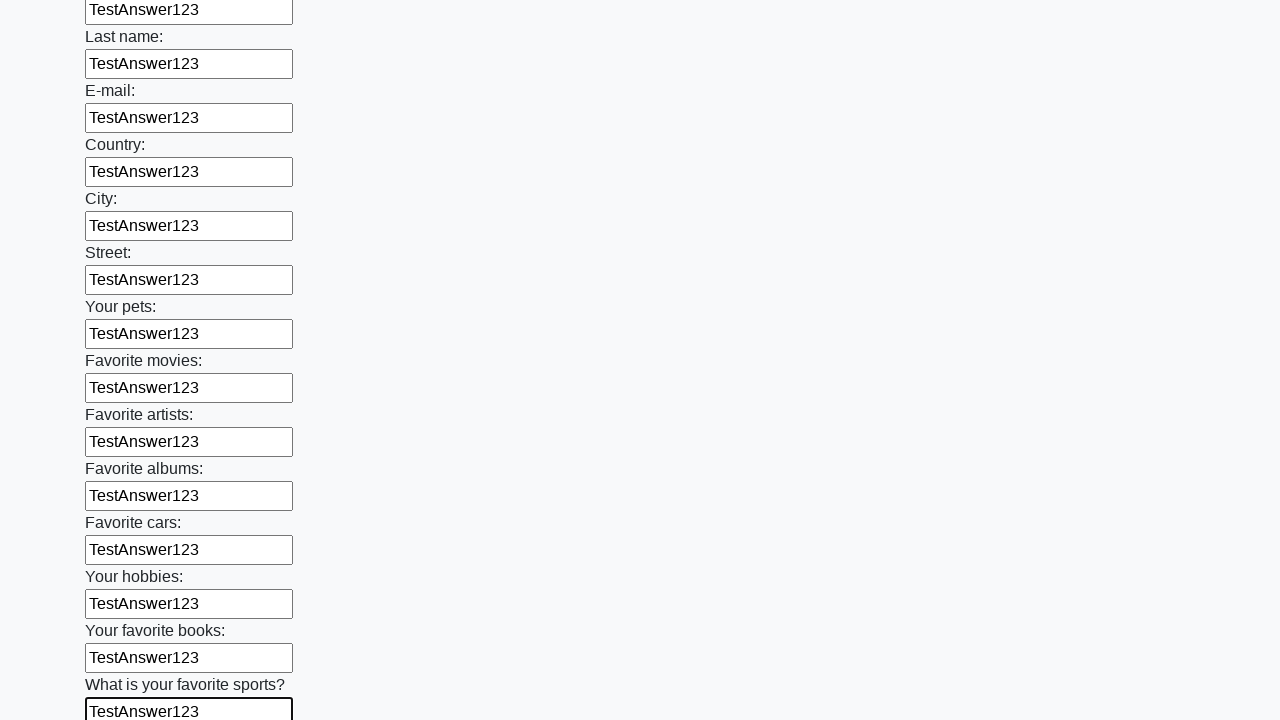

Filled input field with 'TestAnswer123' on input >> nth=14
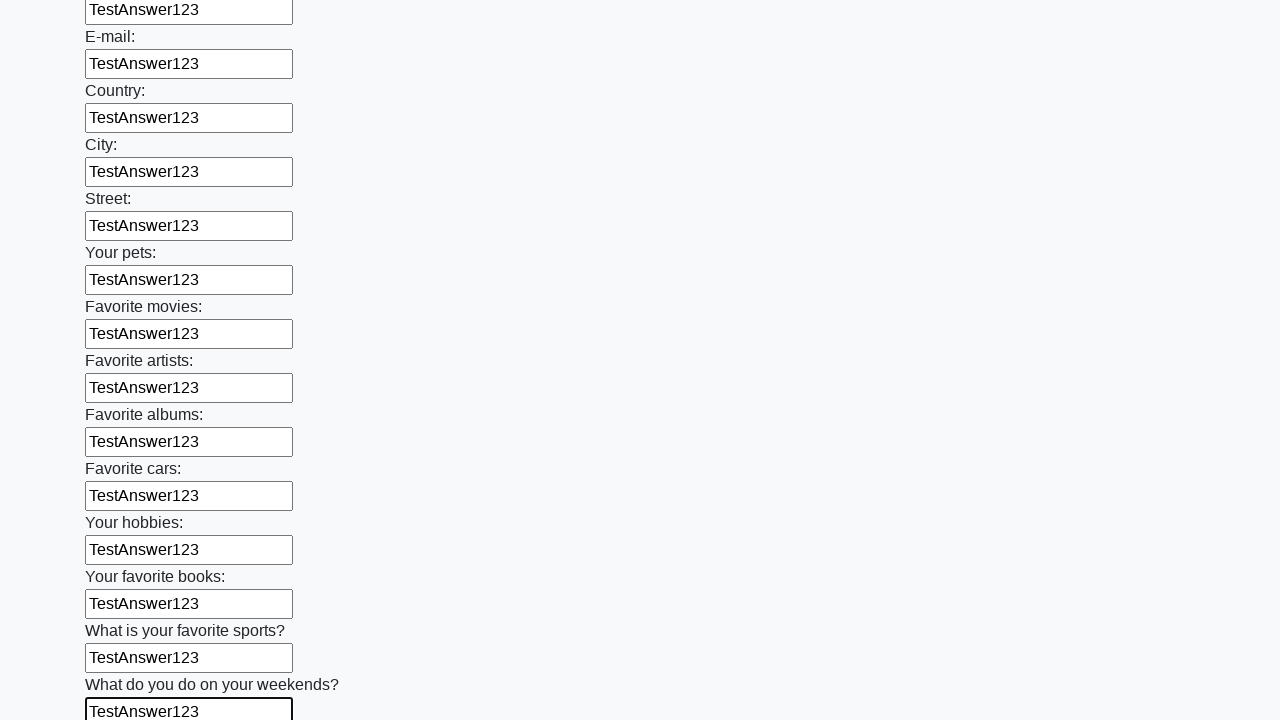

Filled input field with 'TestAnswer123' on input >> nth=15
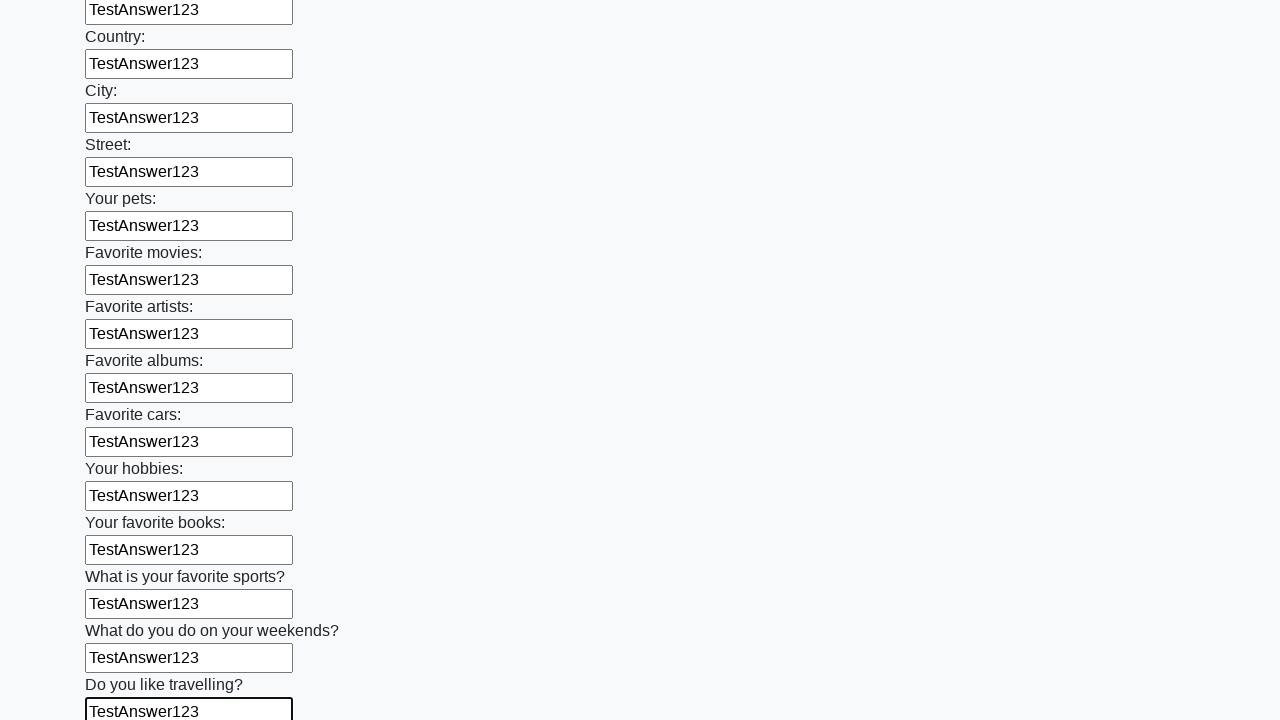

Filled input field with 'TestAnswer123' on input >> nth=16
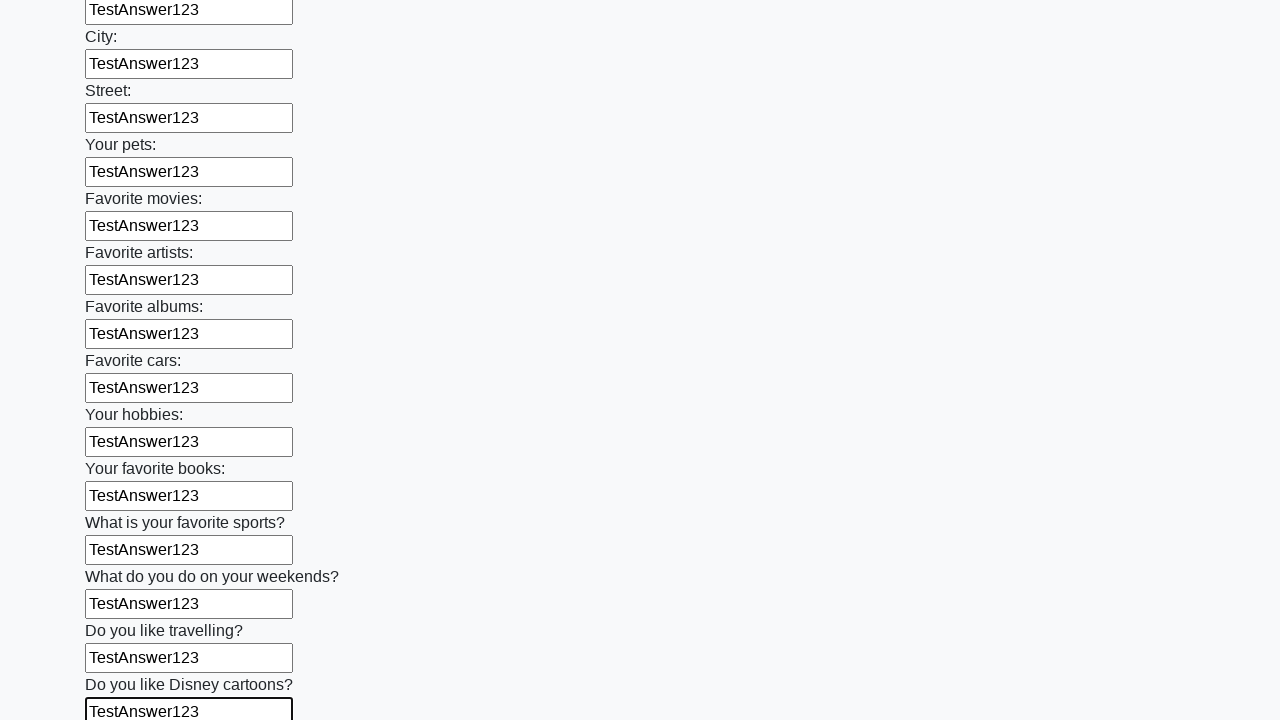

Filled input field with 'TestAnswer123' on input >> nth=17
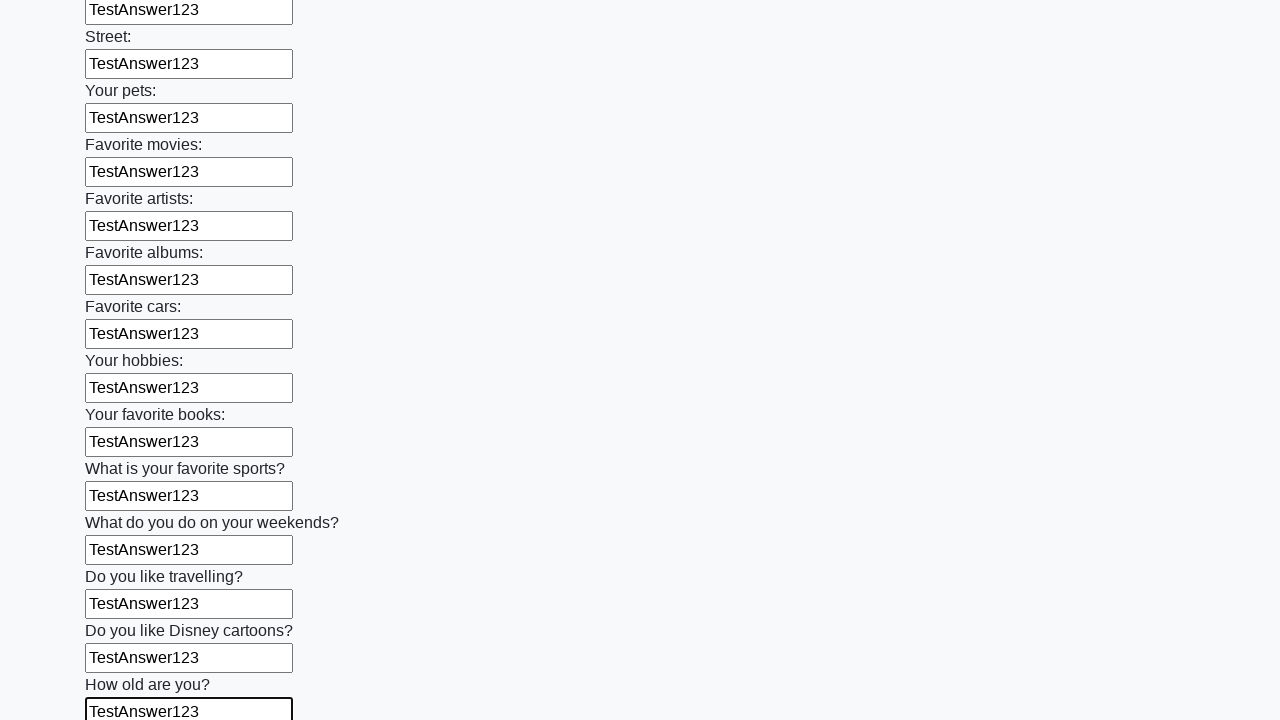

Filled input field with 'TestAnswer123' on input >> nth=18
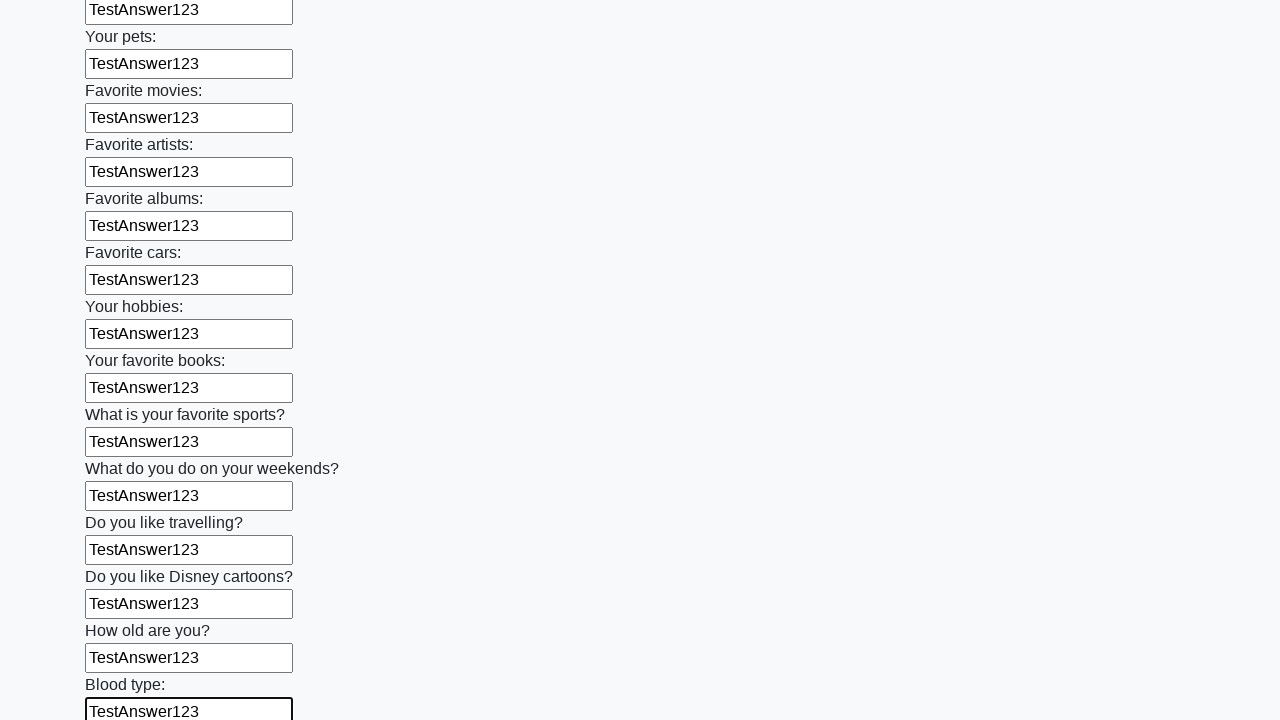

Filled input field with 'TestAnswer123' on input >> nth=19
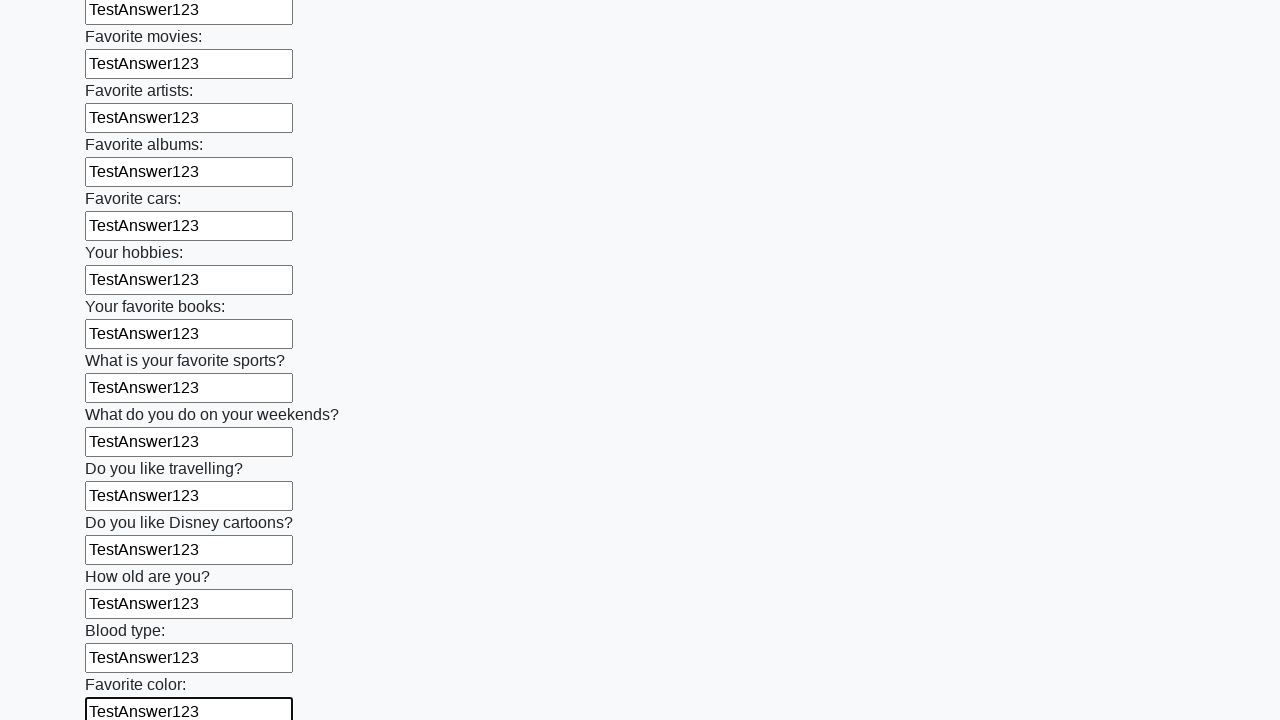

Filled input field with 'TestAnswer123' on input >> nth=20
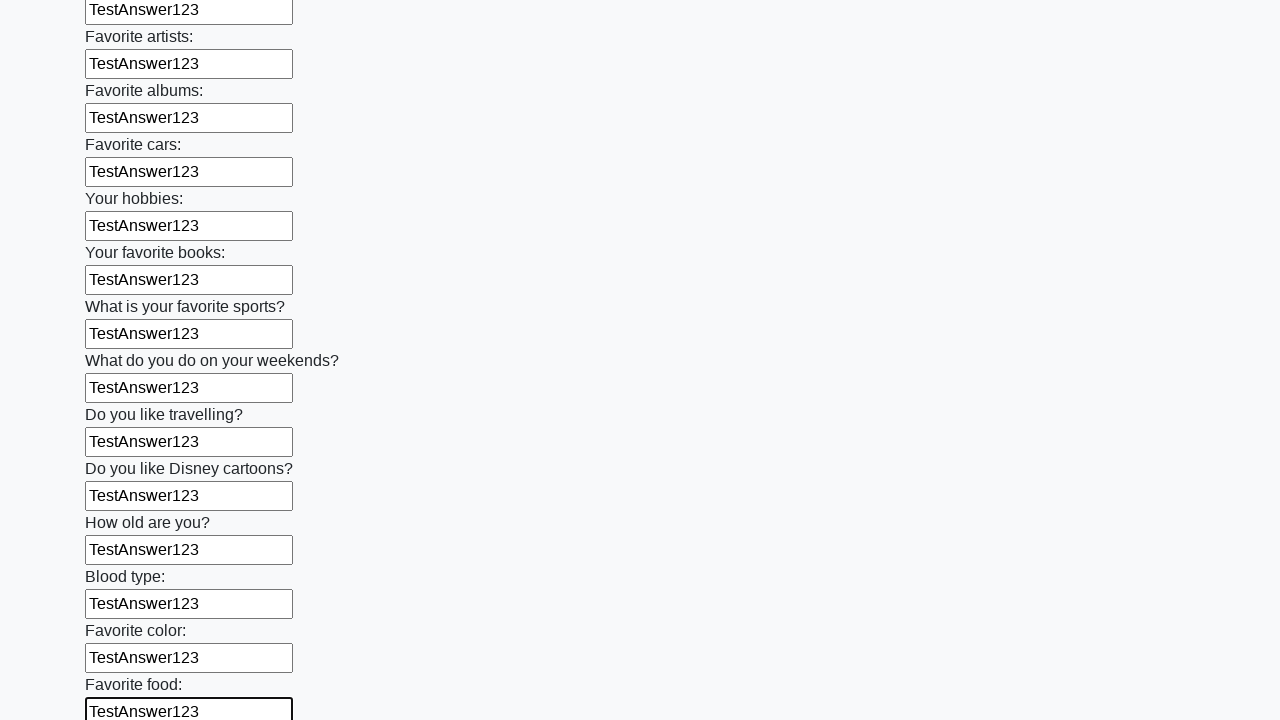

Filled input field with 'TestAnswer123' on input >> nth=21
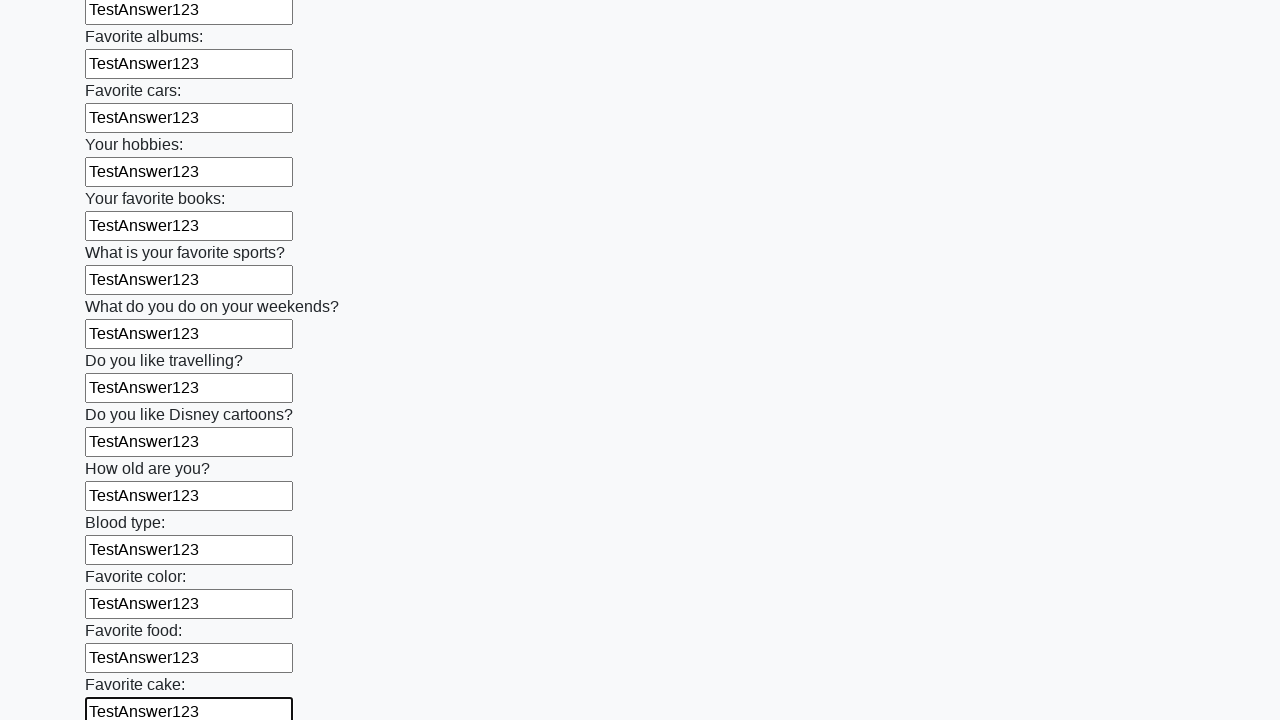

Filled input field with 'TestAnswer123' on input >> nth=22
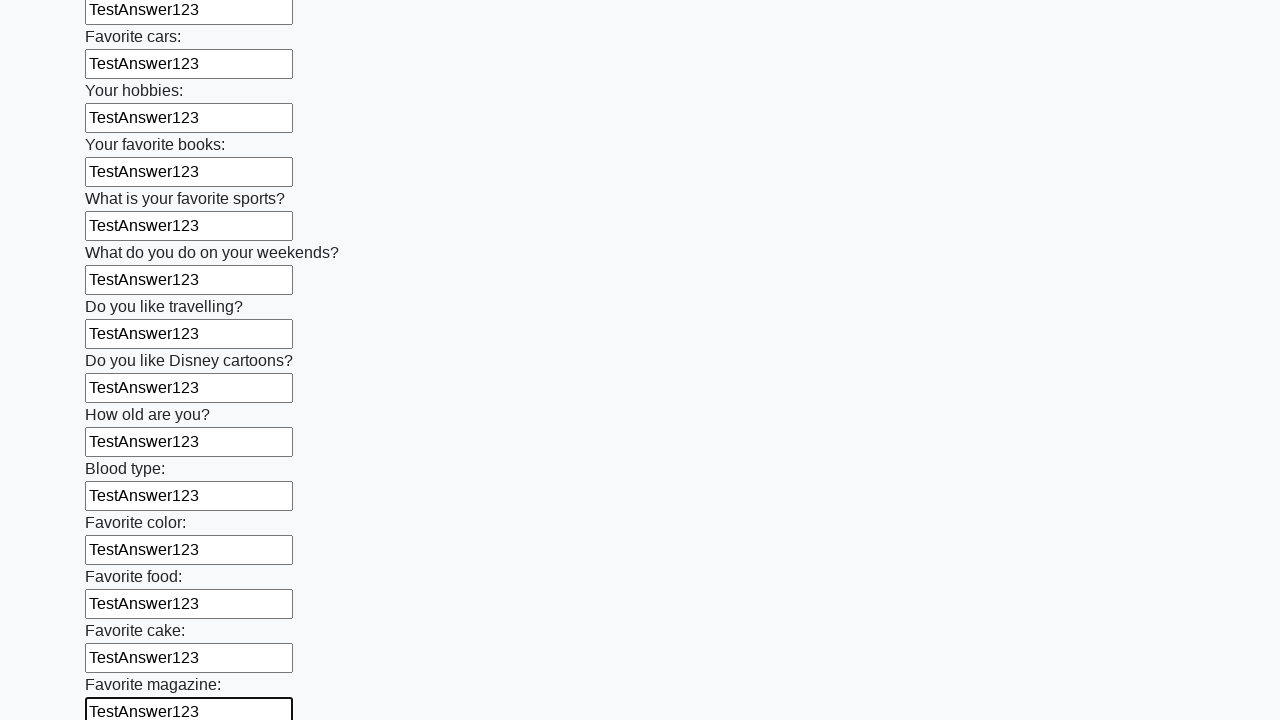

Filled input field with 'TestAnswer123' on input >> nth=23
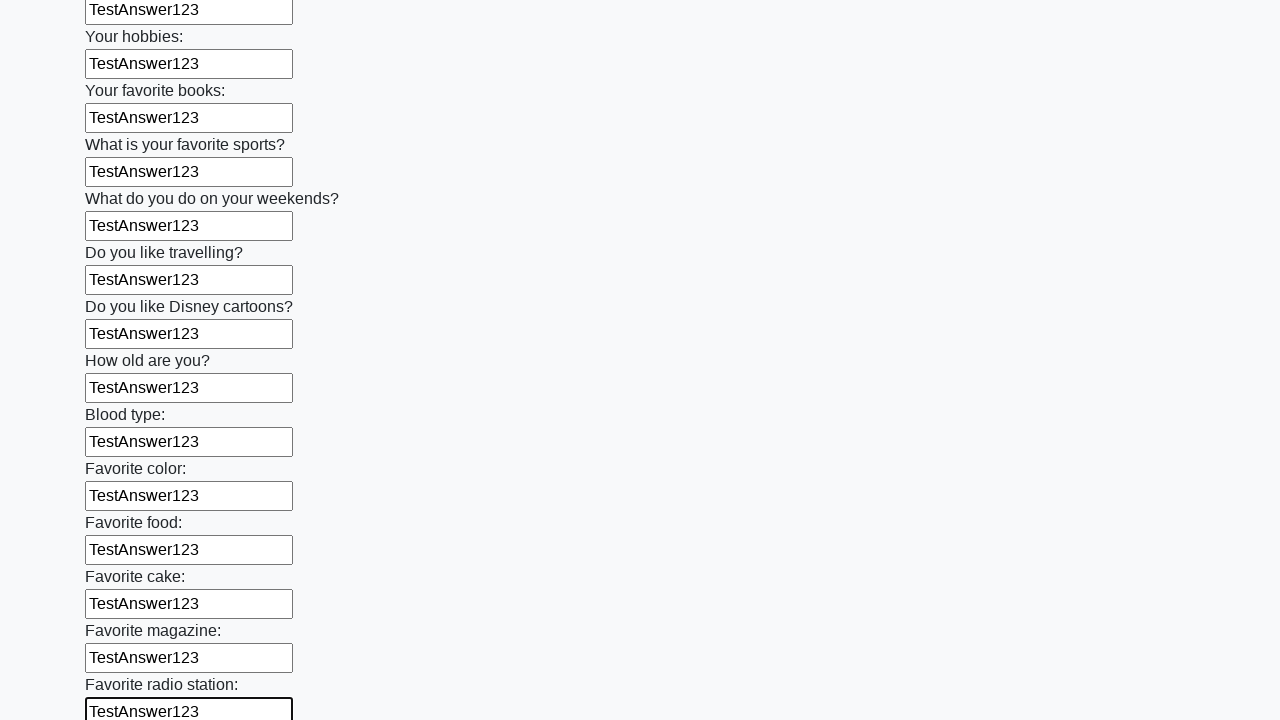

Filled input field with 'TestAnswer123' on input >> nth=24
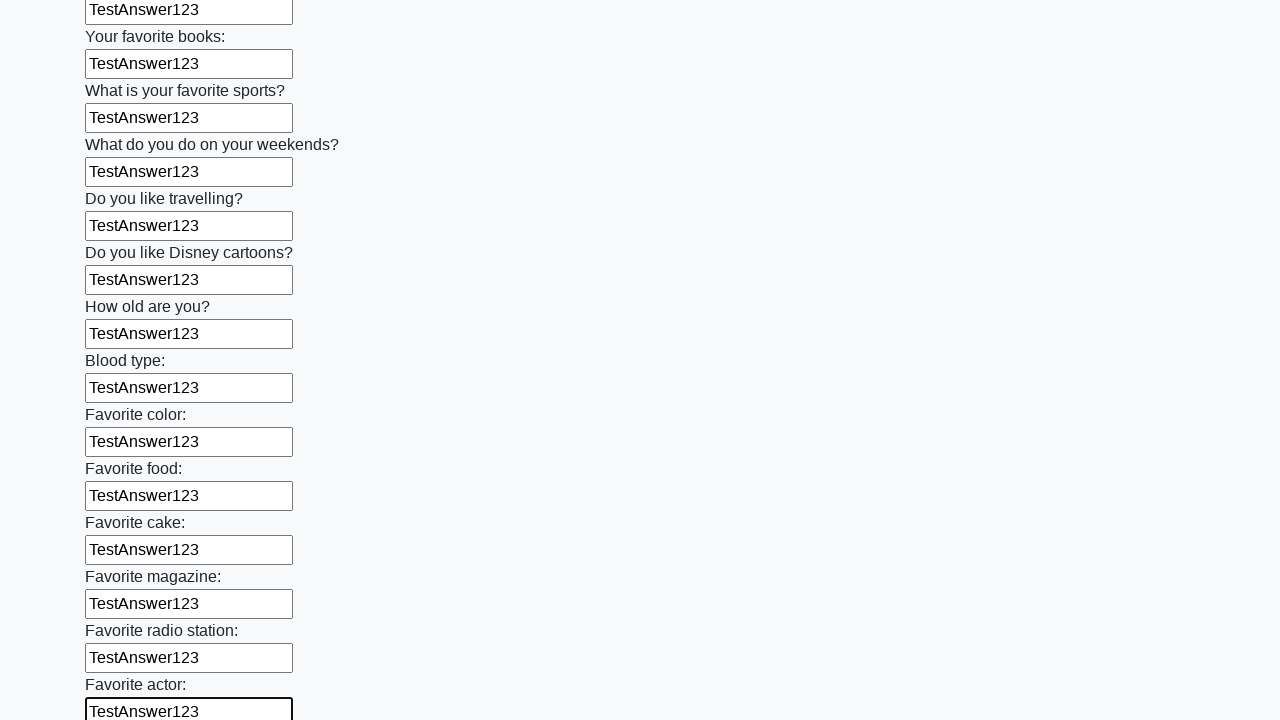

Filled input field with 'TestAnswer123' on input >> nth=25
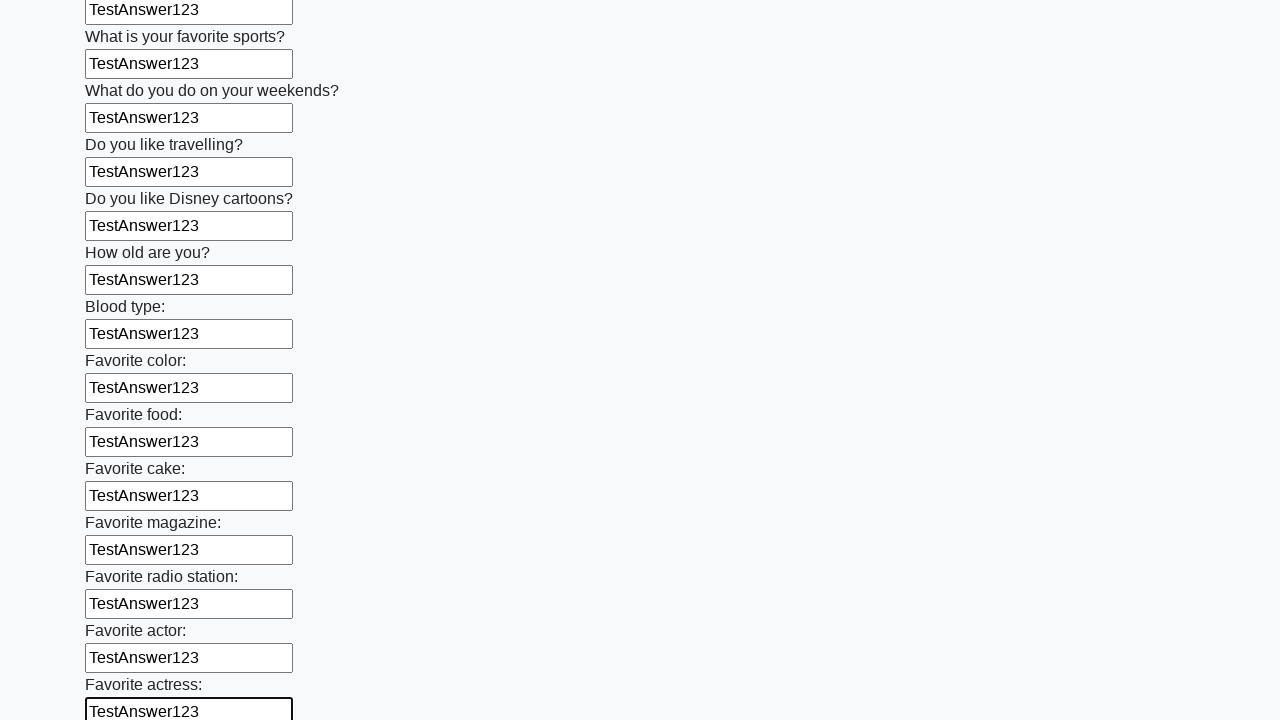

Filled input field with 'TestAnswer123' on input >> nth=26
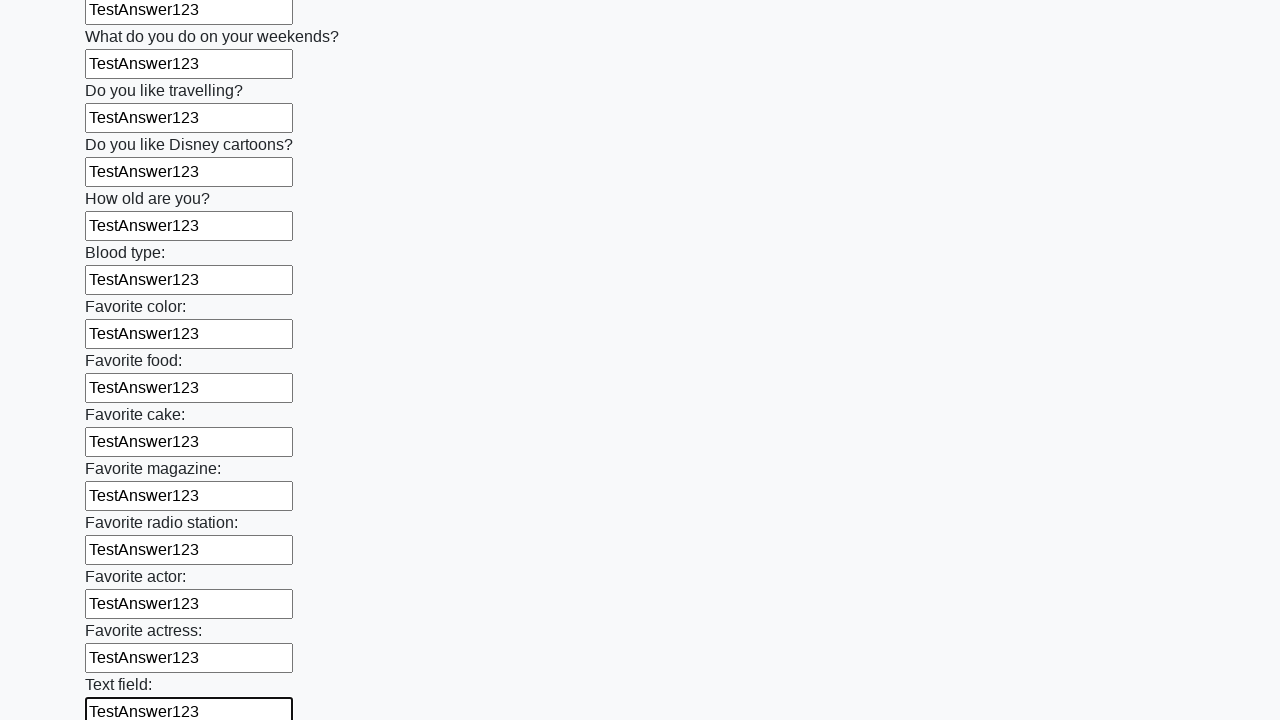

Filled input field with 'TestAnswer123' on input >> nth=27
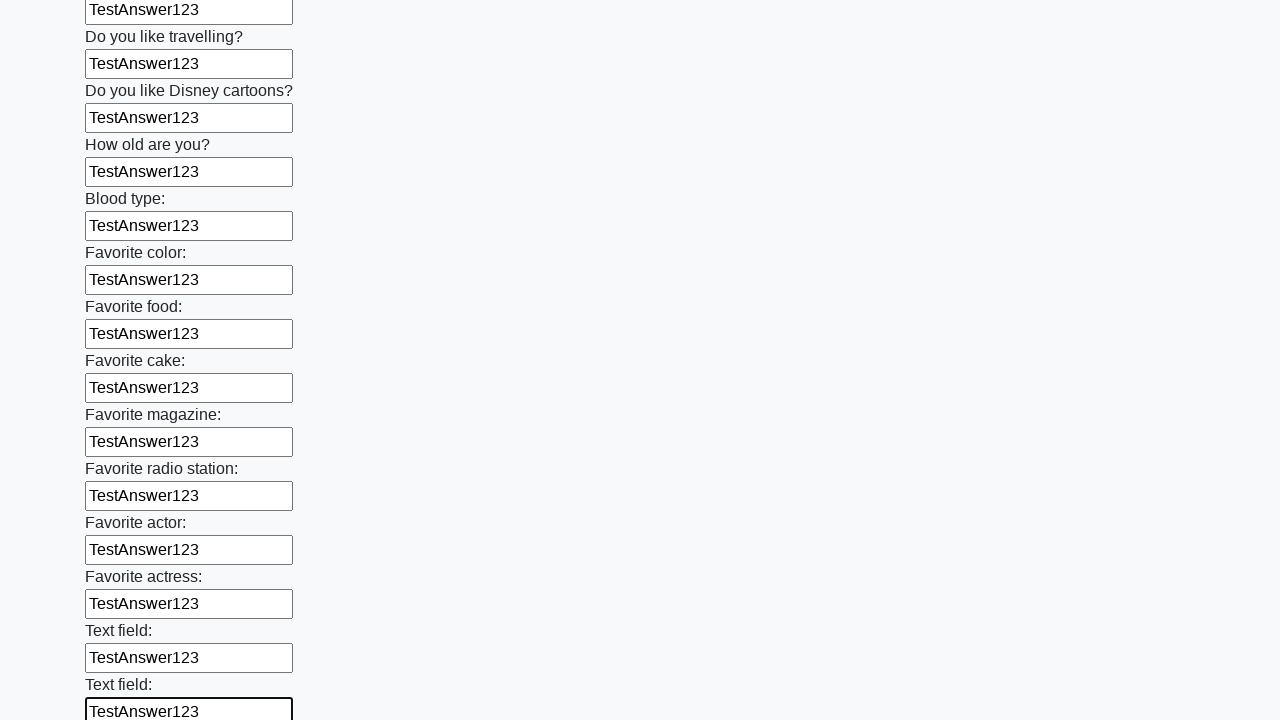

Filled input field with 'TestAnswer123' on input >> nth=28
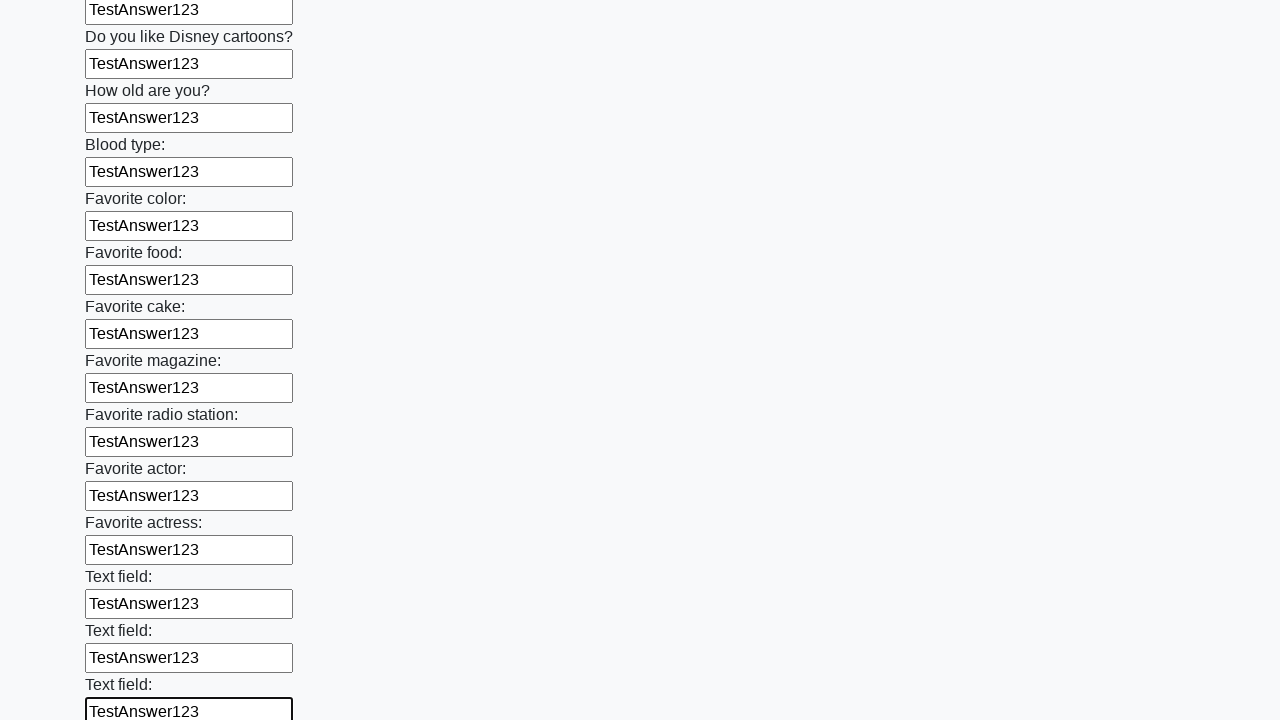

Filled input field with 'TestAnswer123' on input >> nth=29
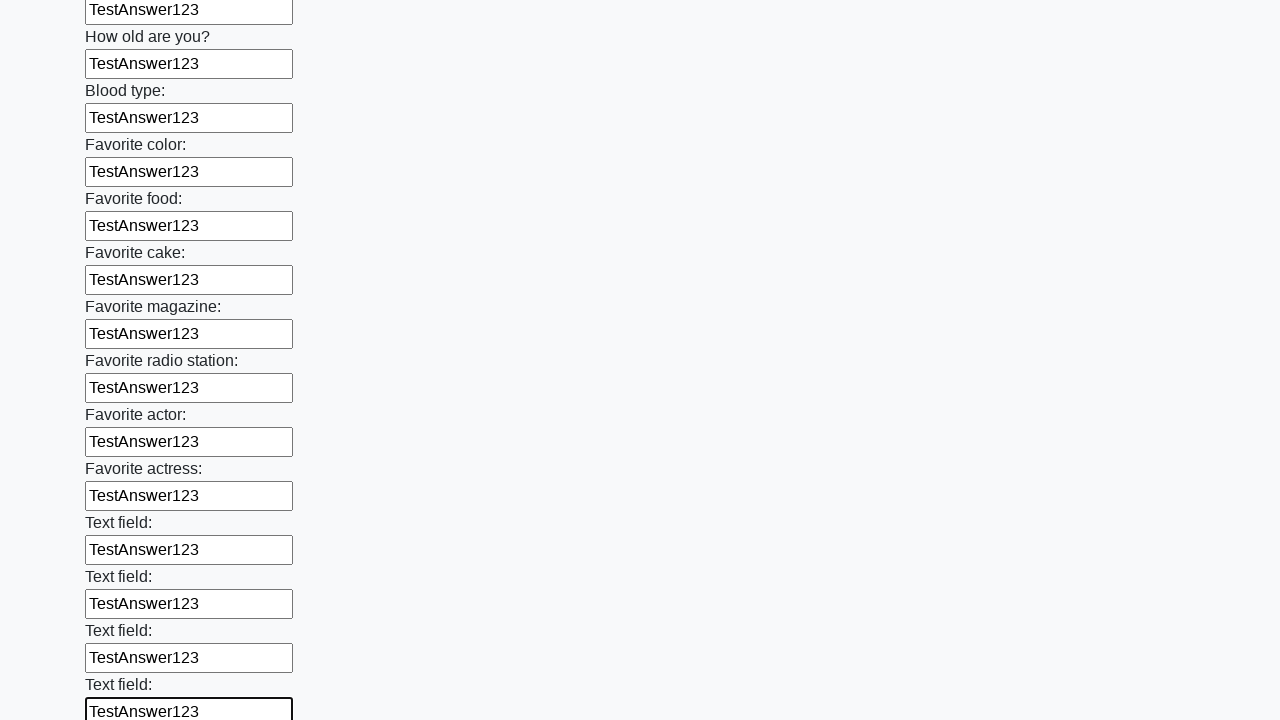

Filled input field with 'TestAnswer123' on input >> nth=30
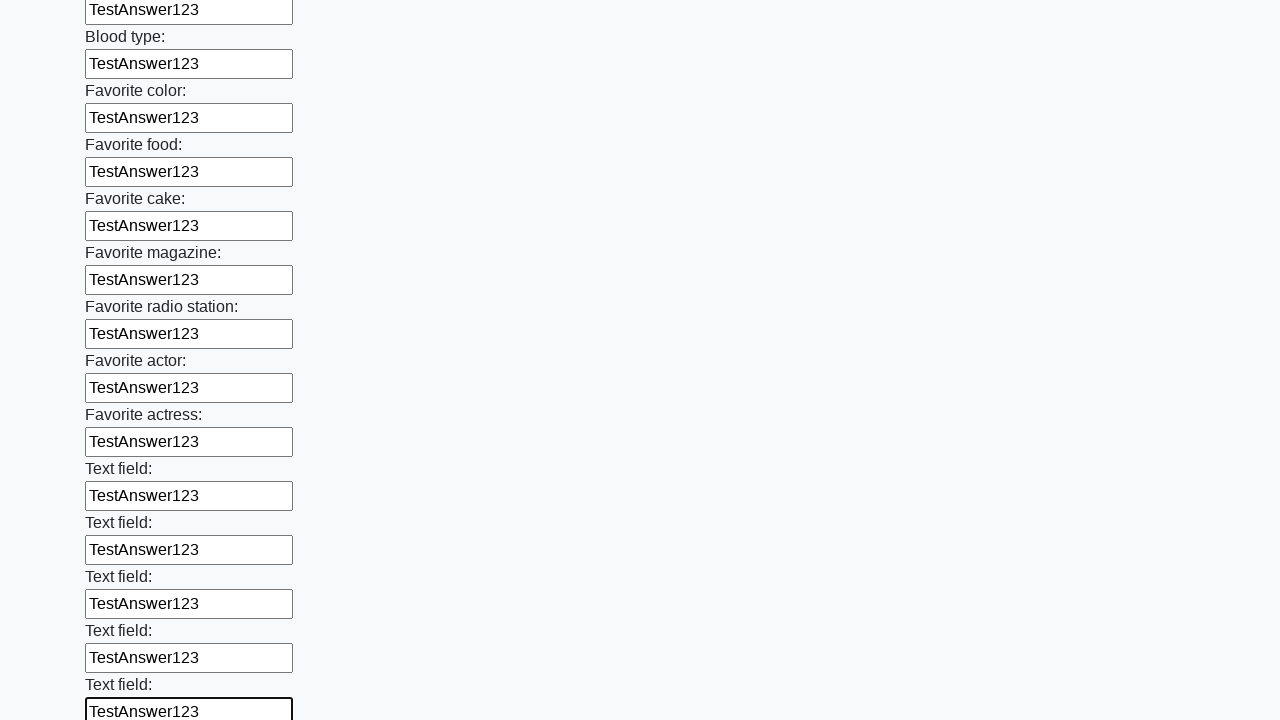

Filled input field with 'TestAnswer123' on input >> nth=31
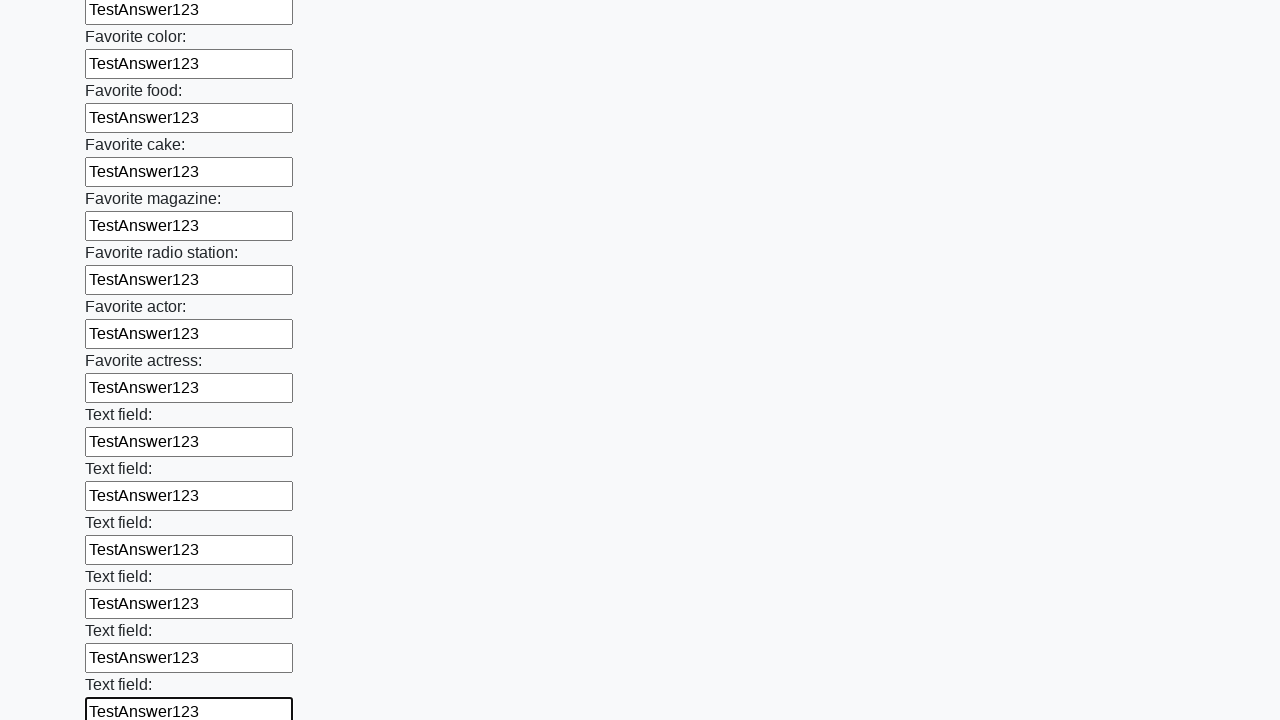

Filled input field with 'TestAnswer123' on input >> nth=32
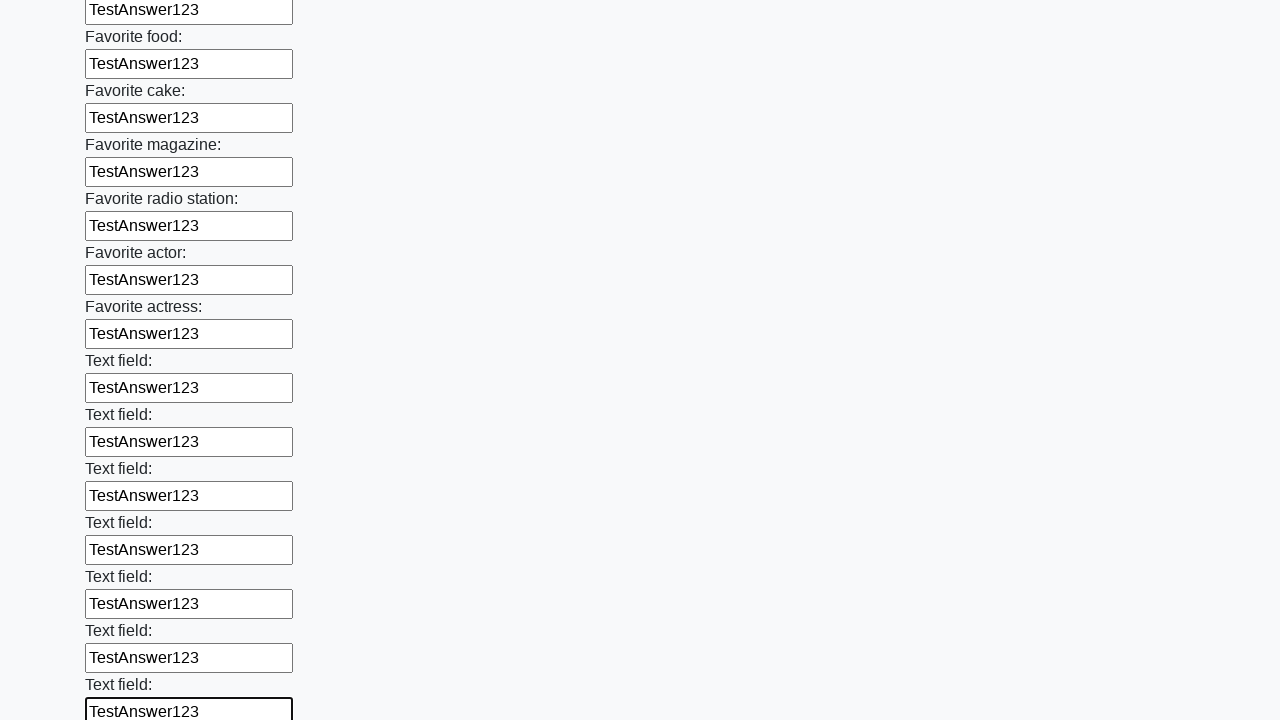

Filled input field with 'TestAnswer123' on input >> nth=33
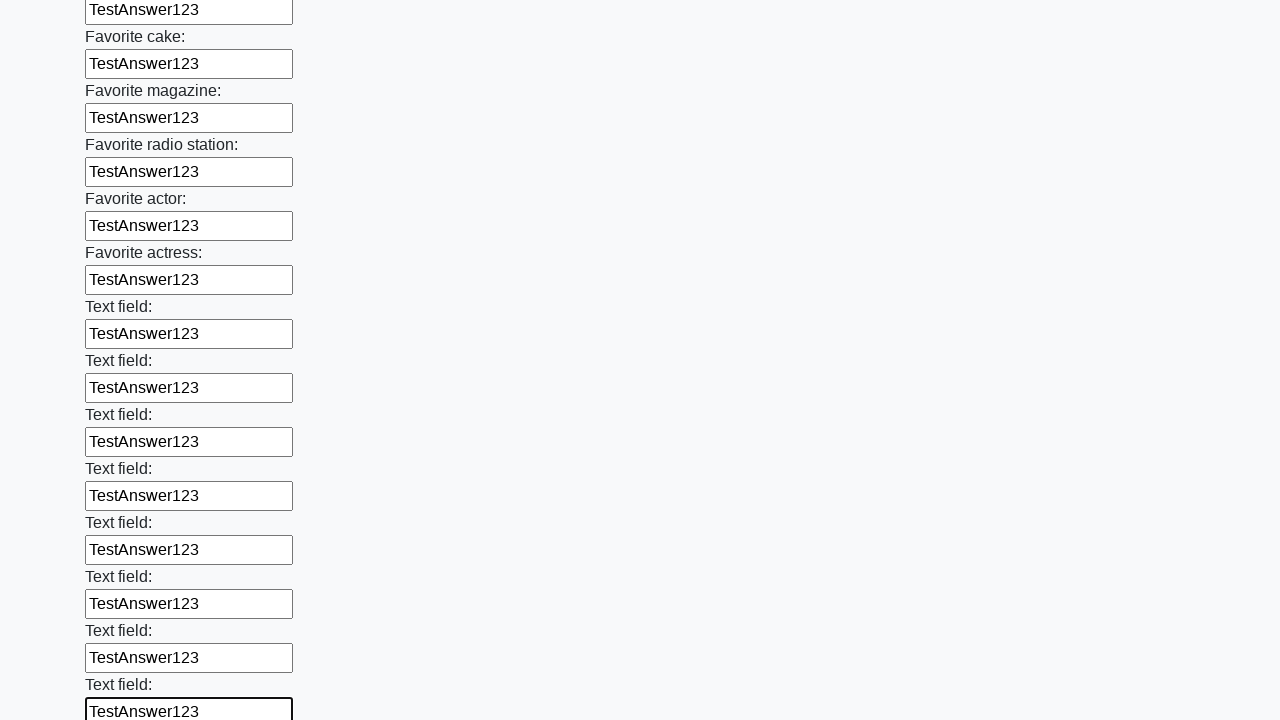

Filled input field with 'TestAnswer123' on input >> nth=34
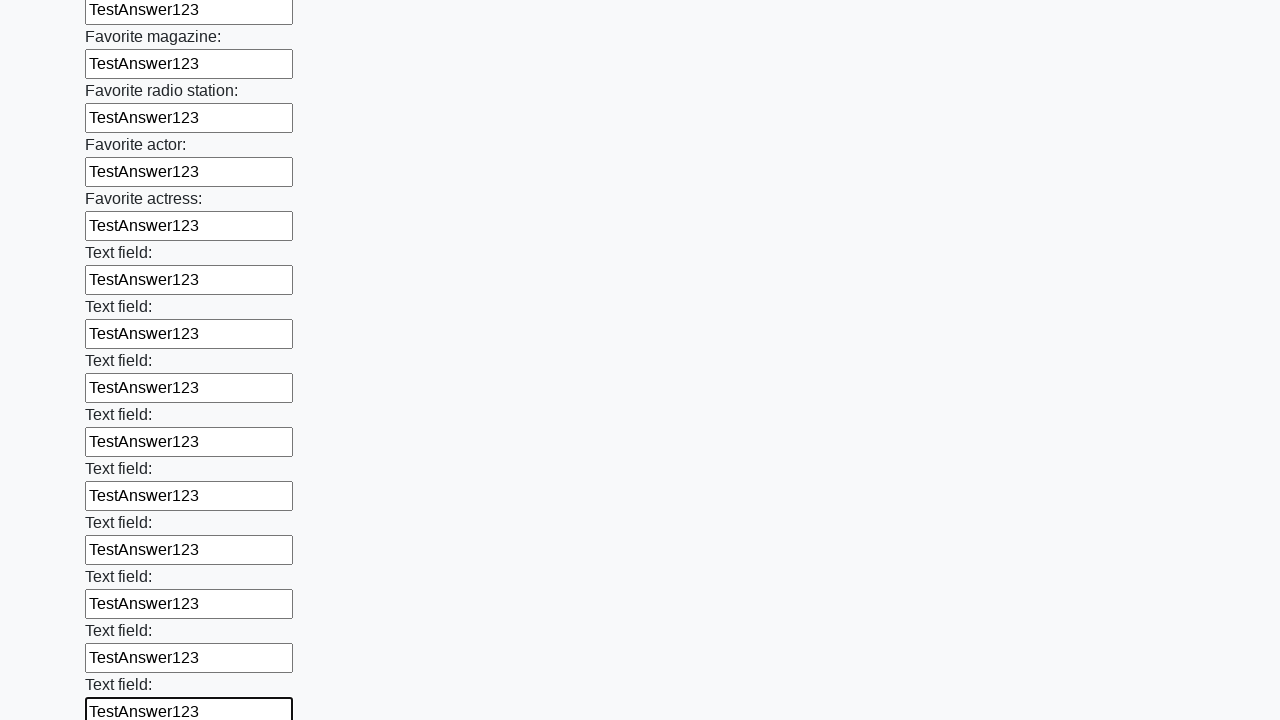

Filled input field with 'TestAnswer123' on input >> nth=35
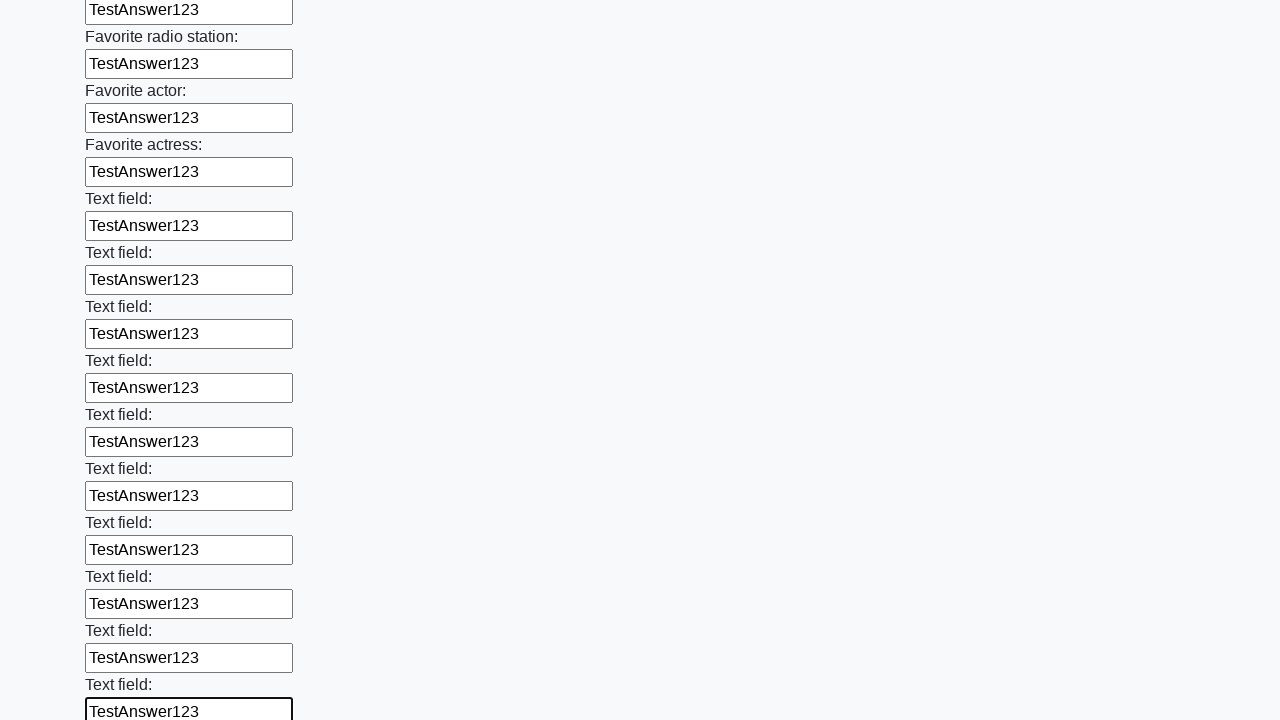

Filled input field with 'TestAnswer123' on input >> nth=36
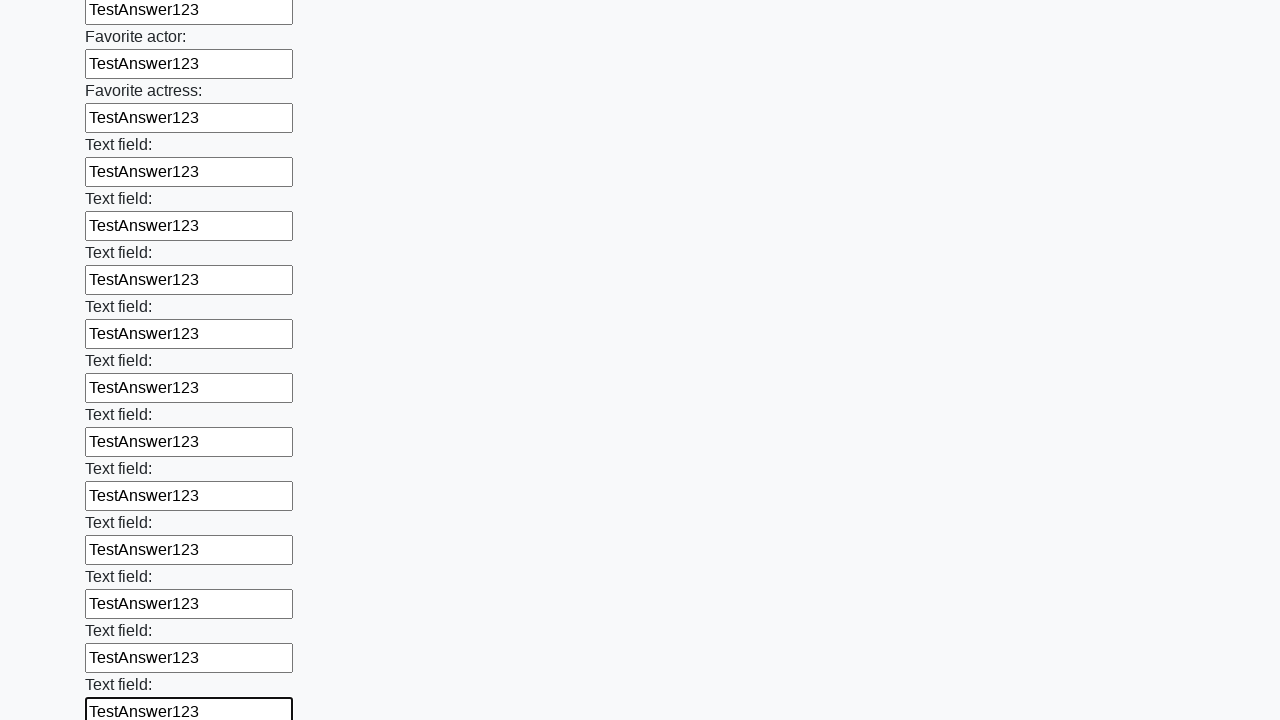

Filled input field with 'TestAnswer123' on input >> nth=37
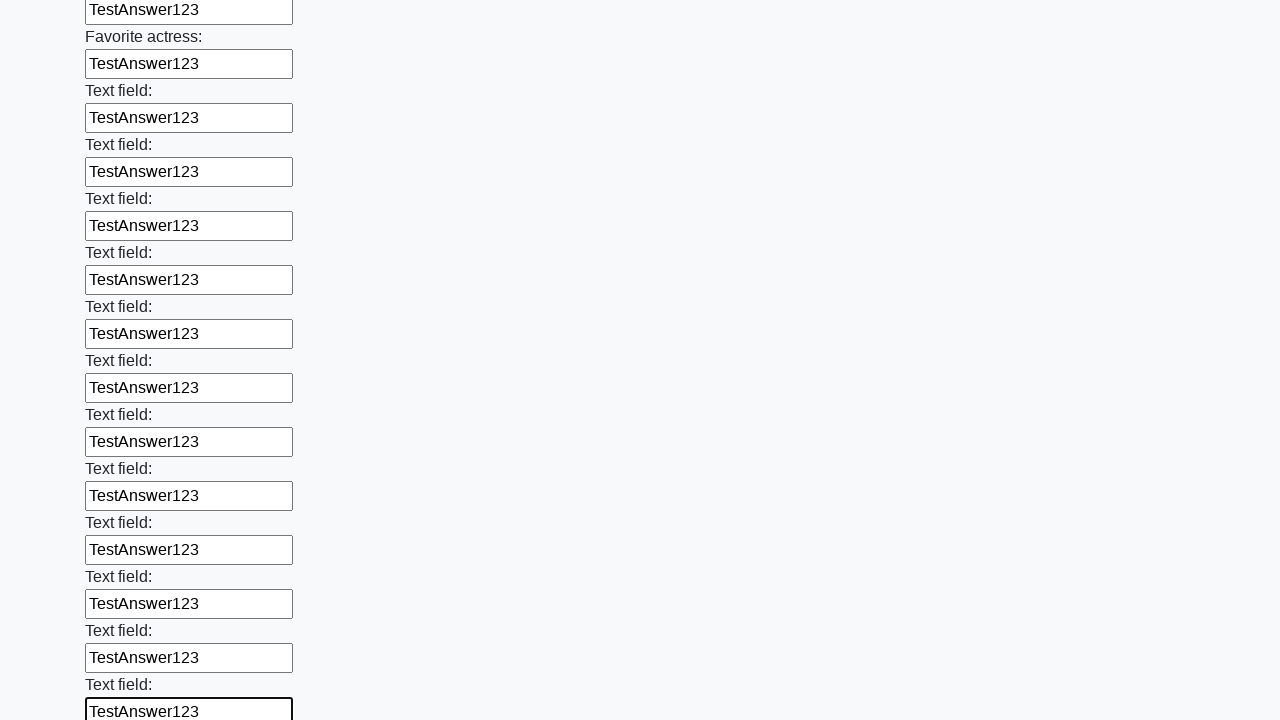

Filled input field with 'TestAnswer123' on input >> nth=38
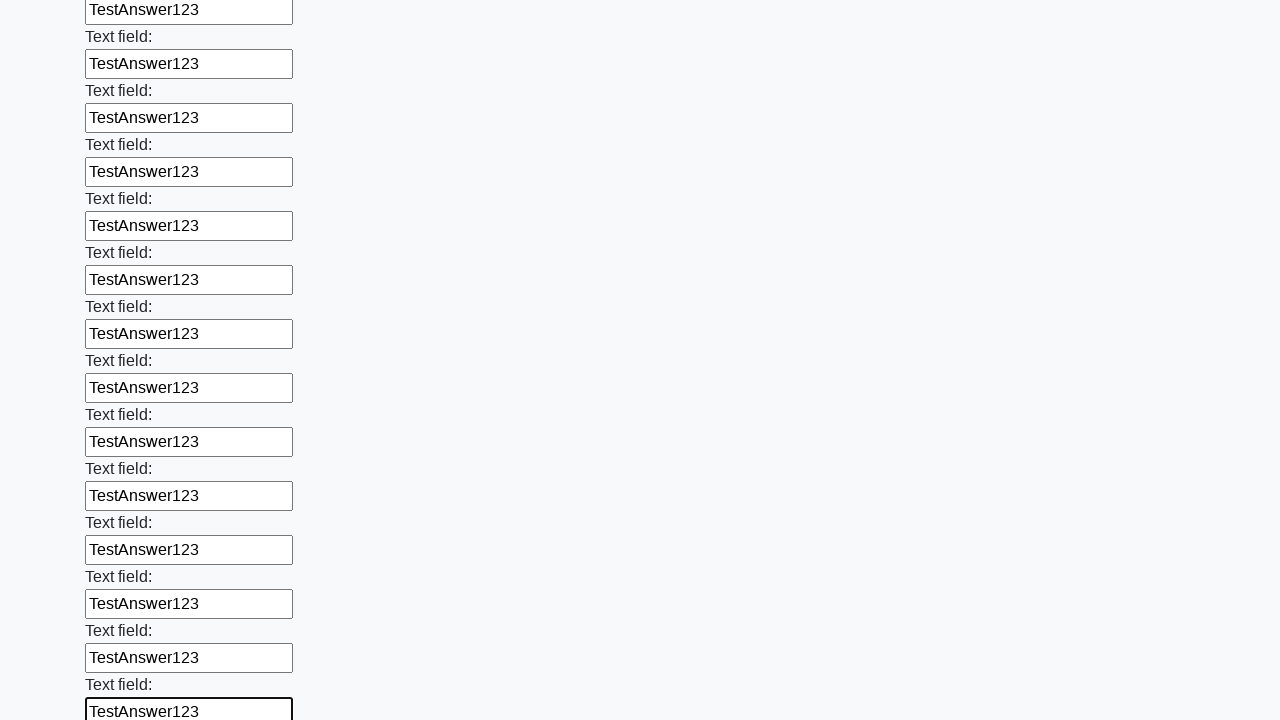

Filled input field with 'TestAnswer123' on input >> nth=39
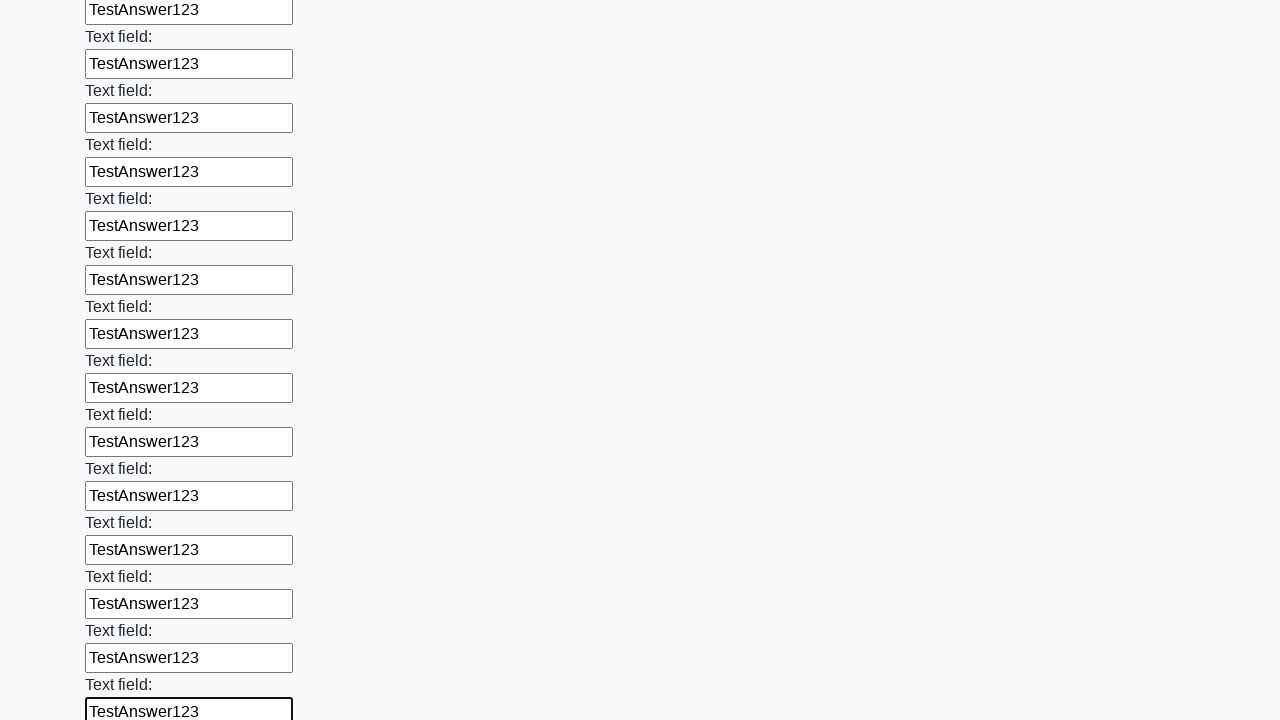

Filled input field with 'TestAnswer123' on input >> nth=40
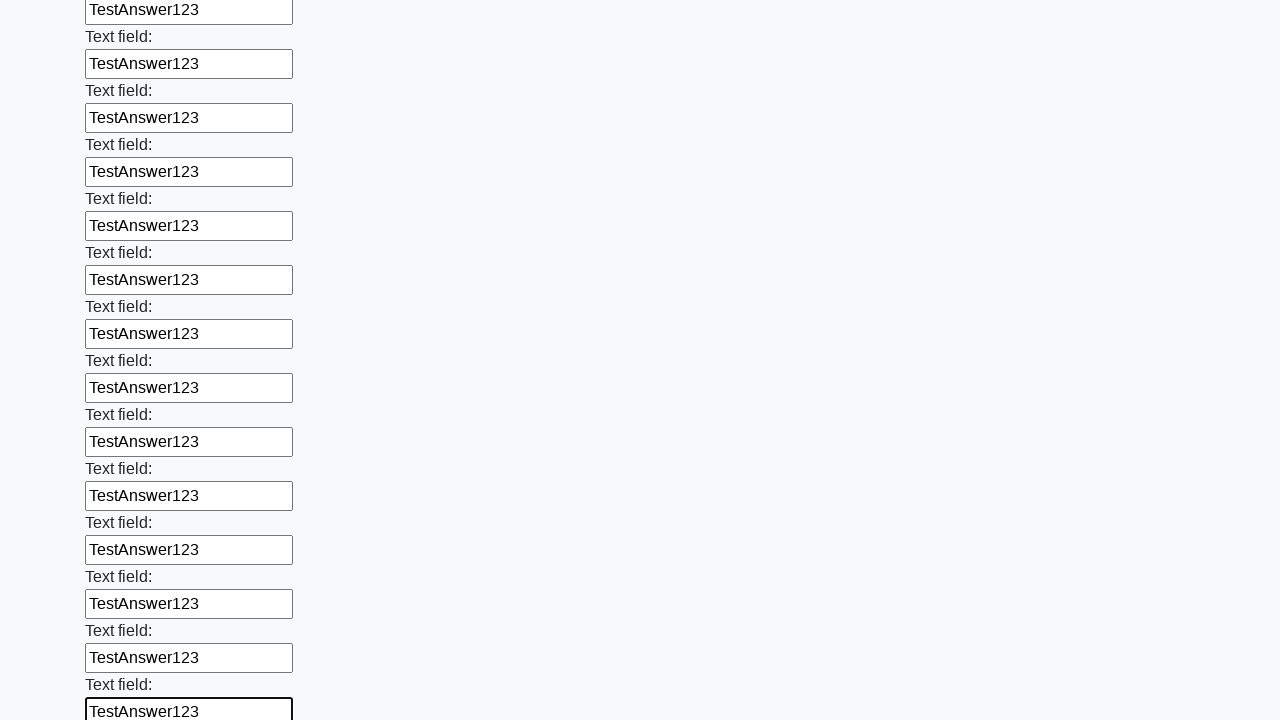

Filled input field with 'TestAnswer123' on input >> nth=41
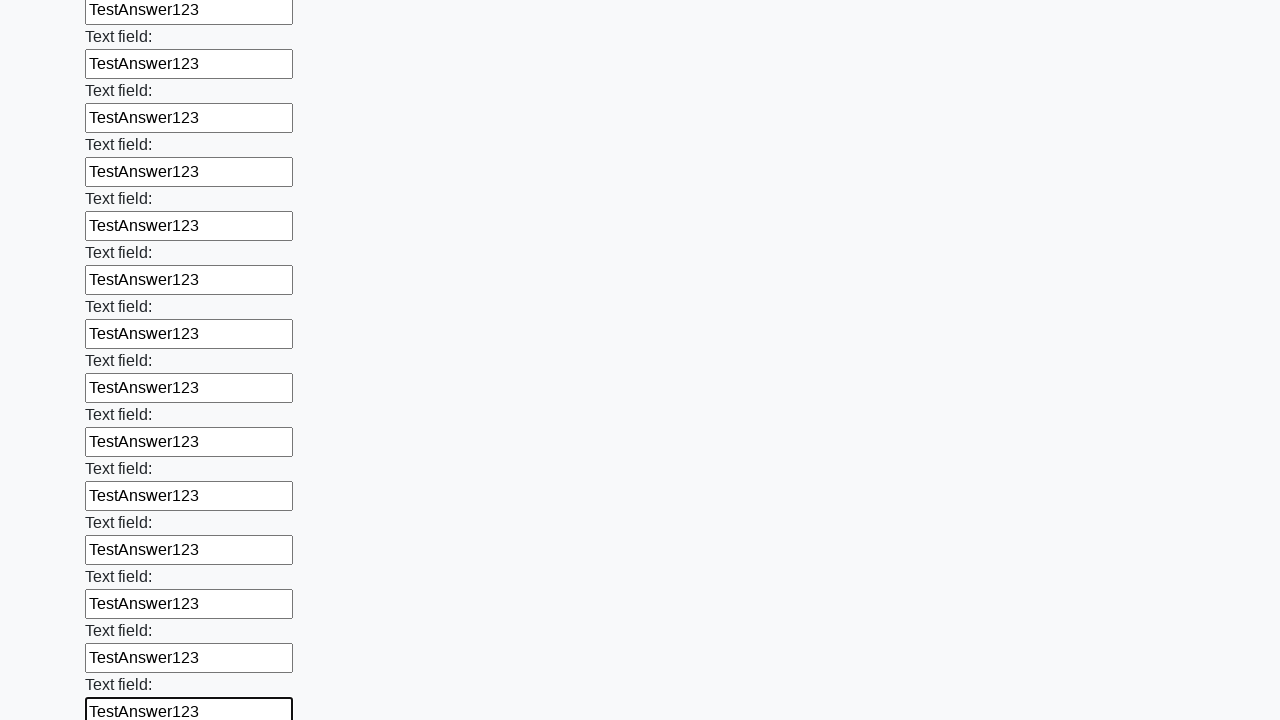

Filled input field with 'TestAnswer123' on input >> nth=42
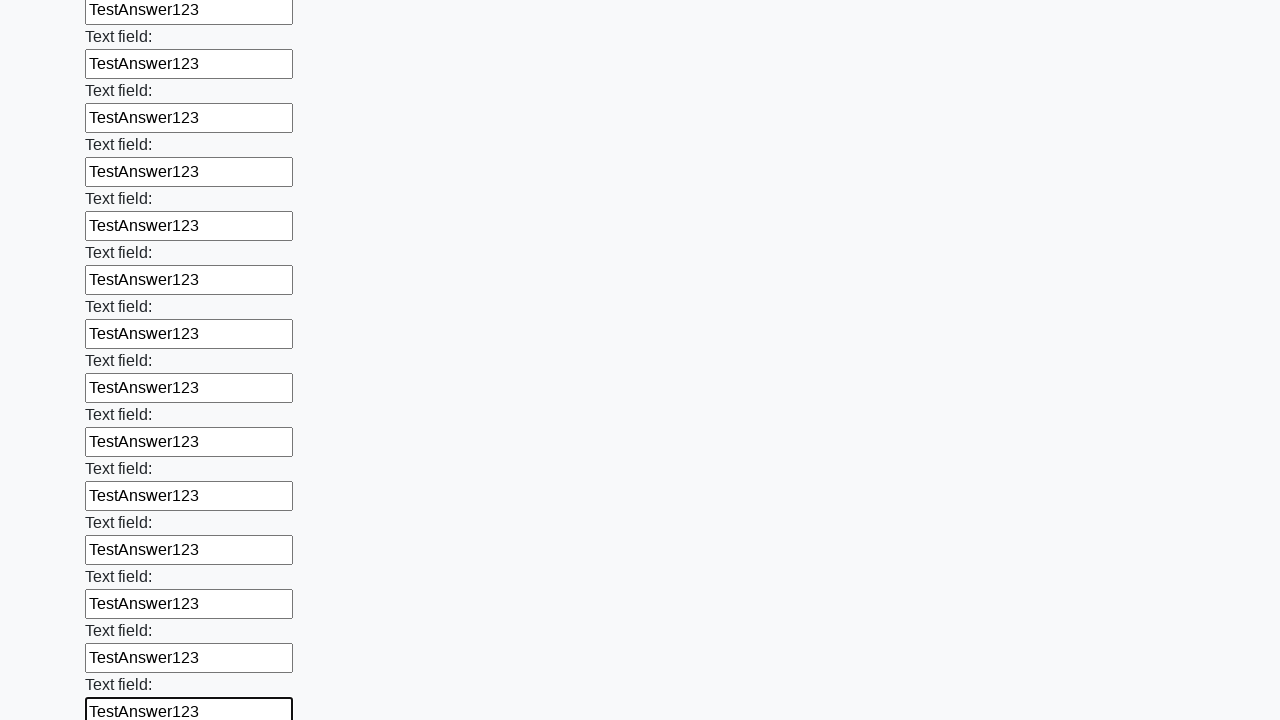

Filled input field with 'TestAnswer123' on input >> nth=43
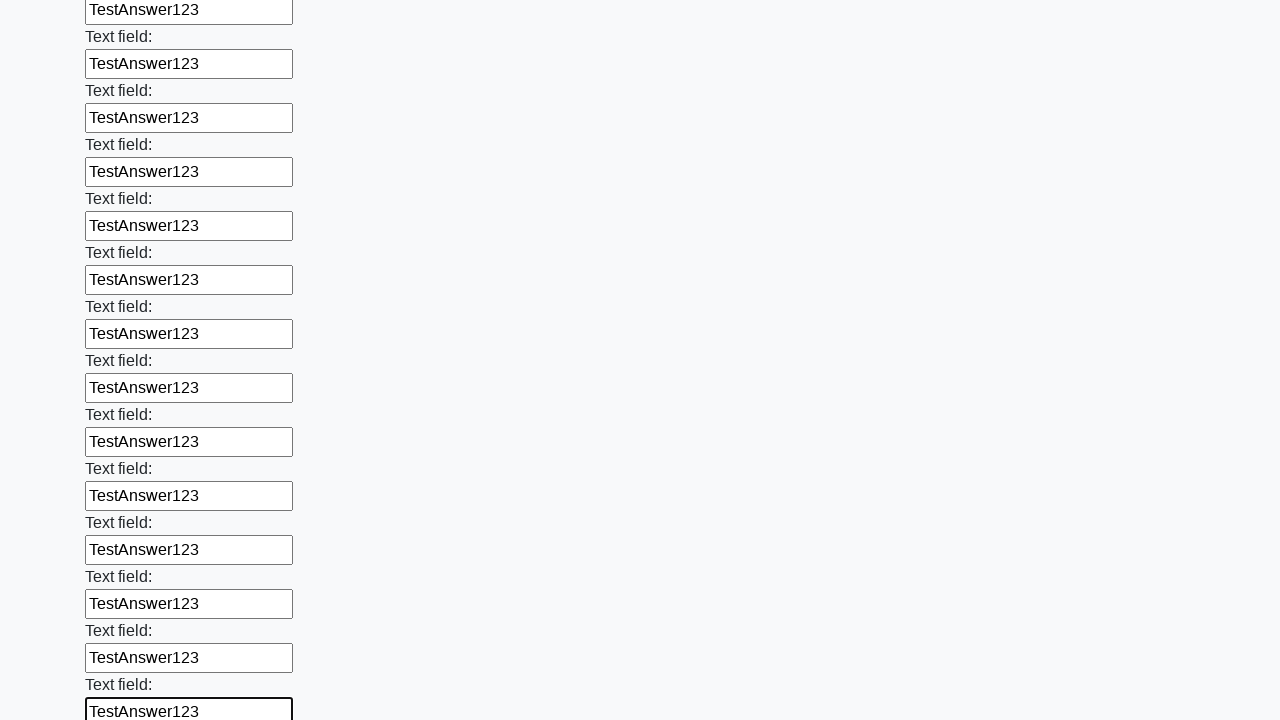

Filled input field with 'TestAnswer123' on input >> nth=44
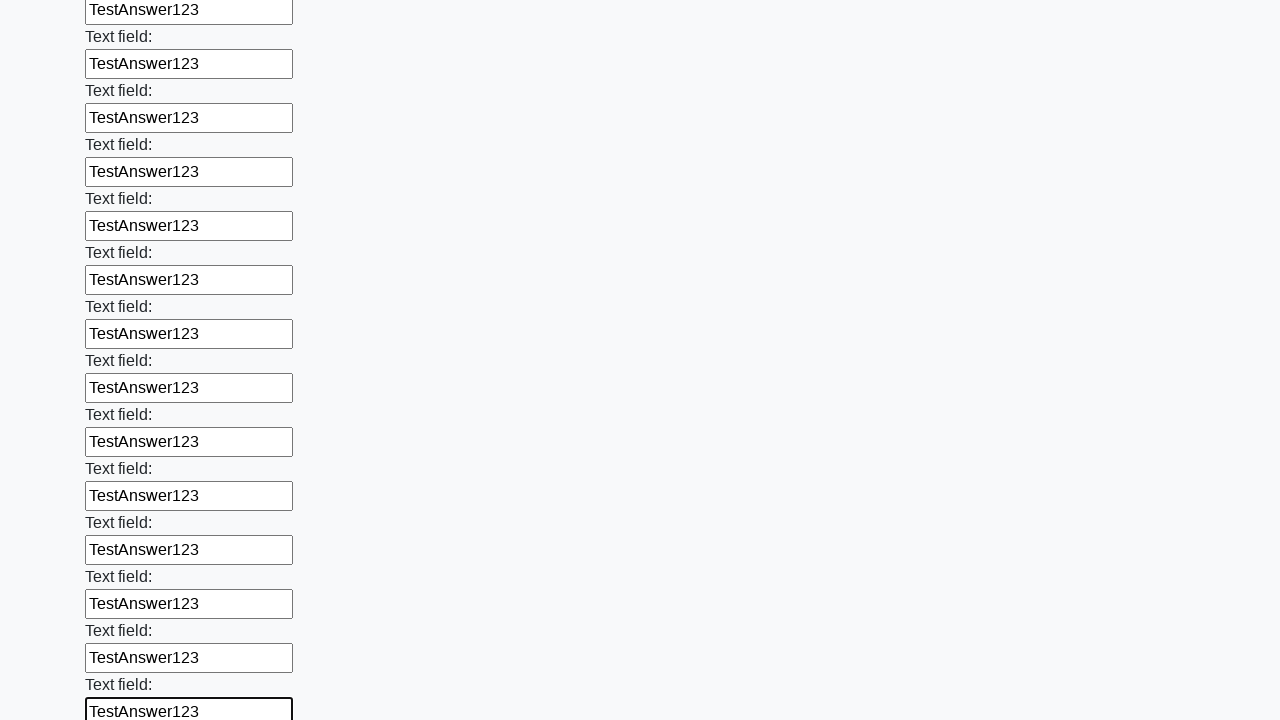

Filled input field with 'TestAnswer123' on input >> nth=45
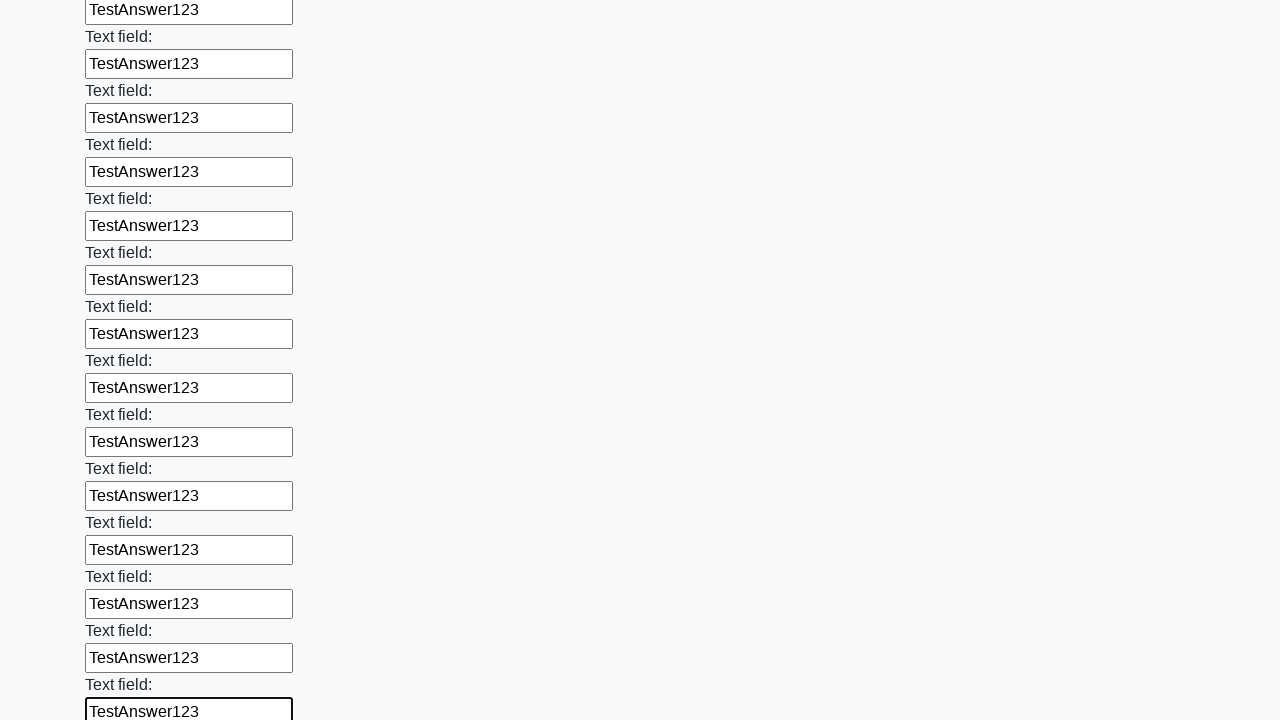

Filled input field with 'TestAnswer123' on input >> nth=46
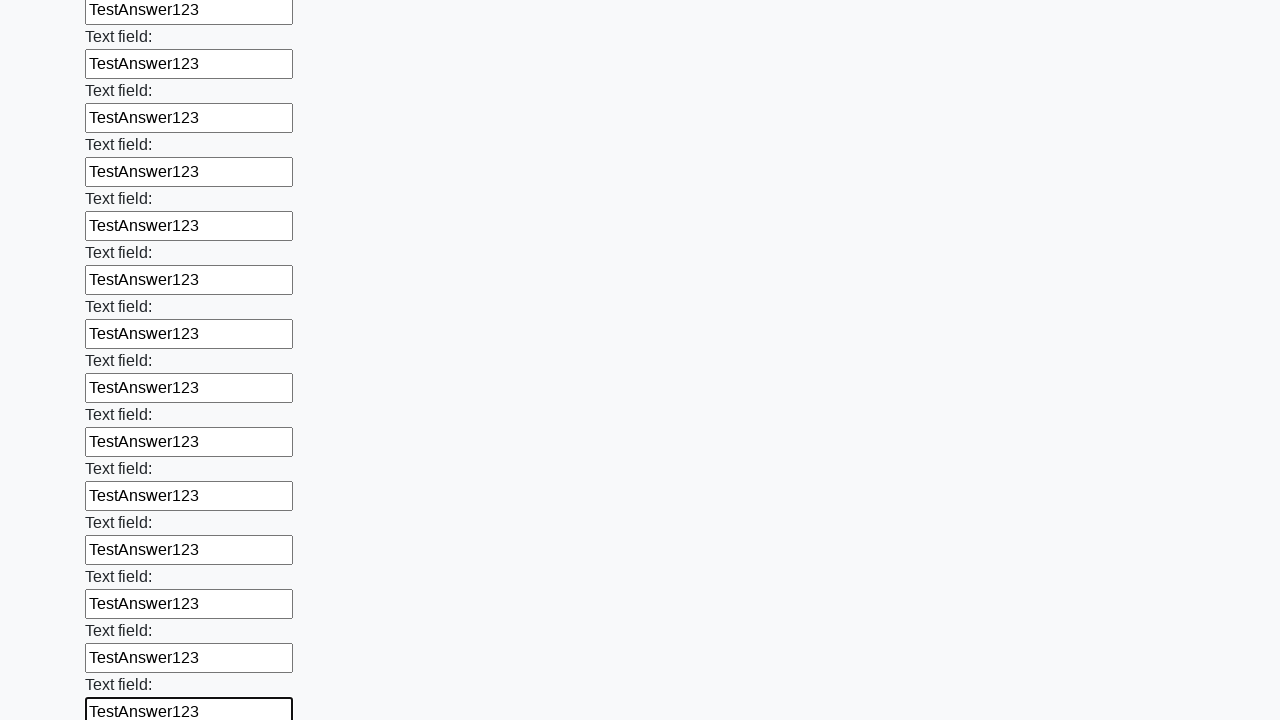

Filled input field with 'TestAnswer123' on input >> nth=47
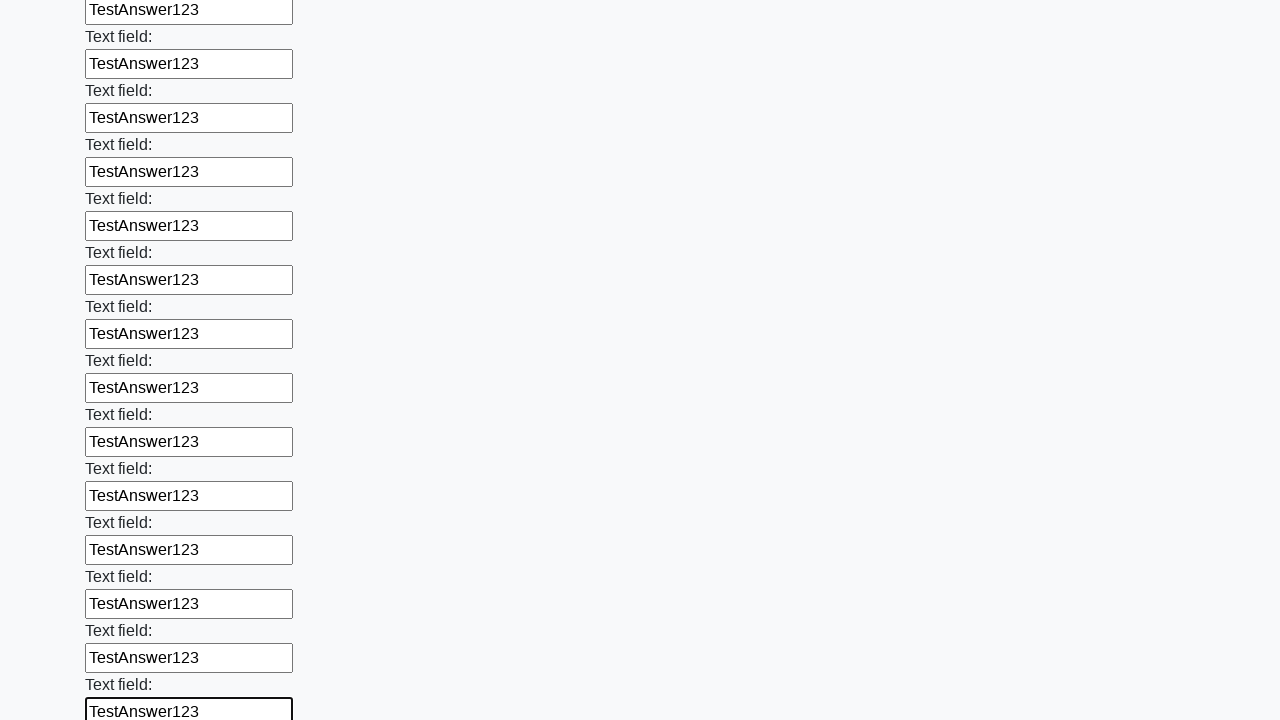

Filled input field with 'TestAnswer123' on input >> nth=48
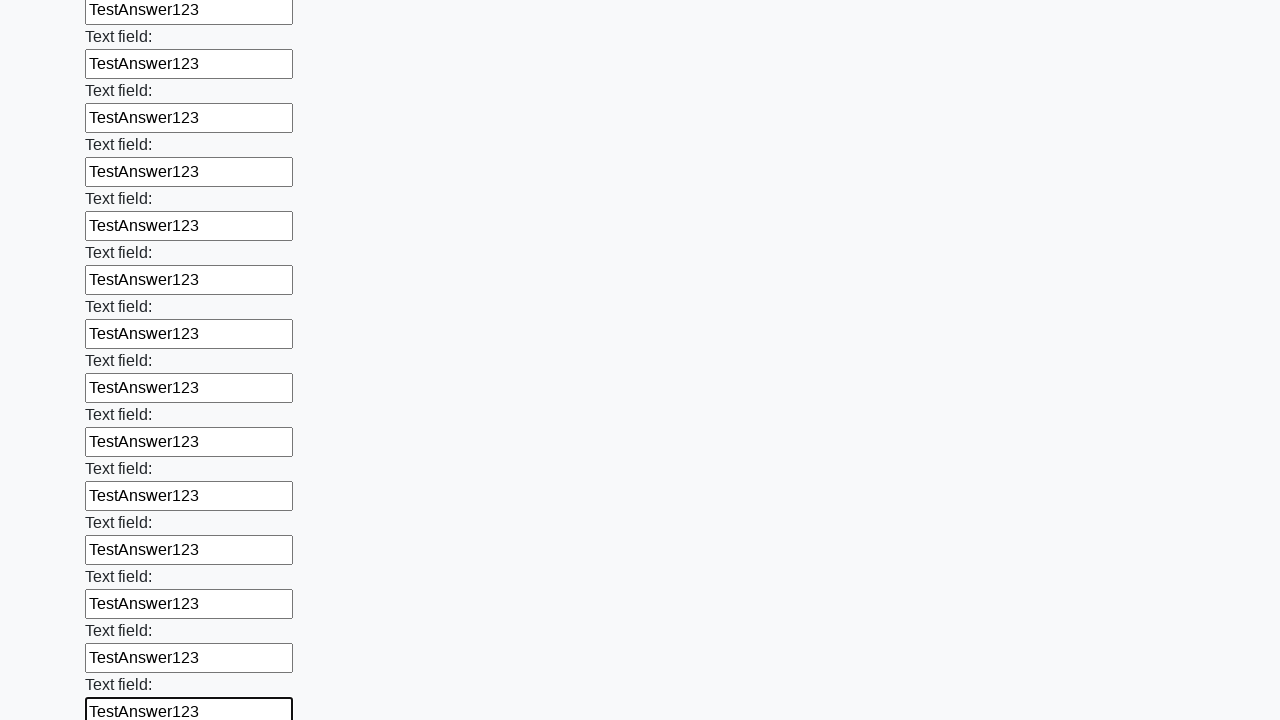

Filled input field with 'TestAnswer123' on input >> nth=49
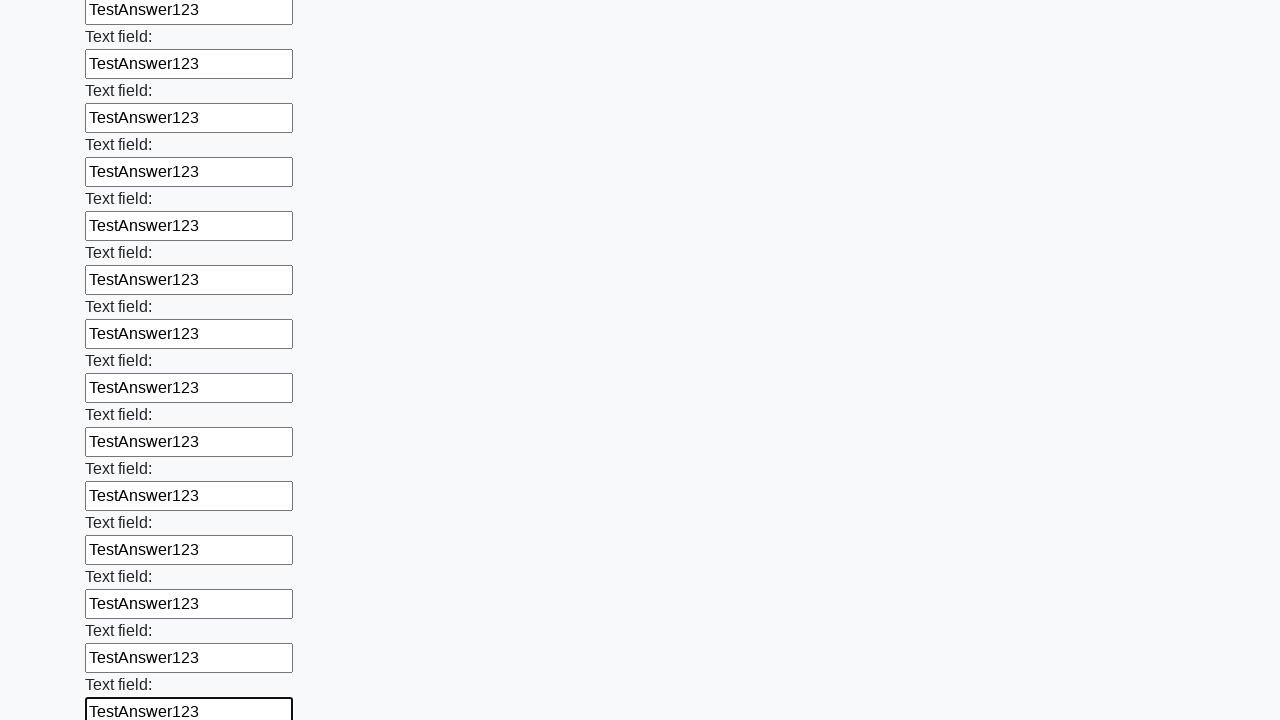

Filled input field with 'TestAnswer123' on input >> nth=50
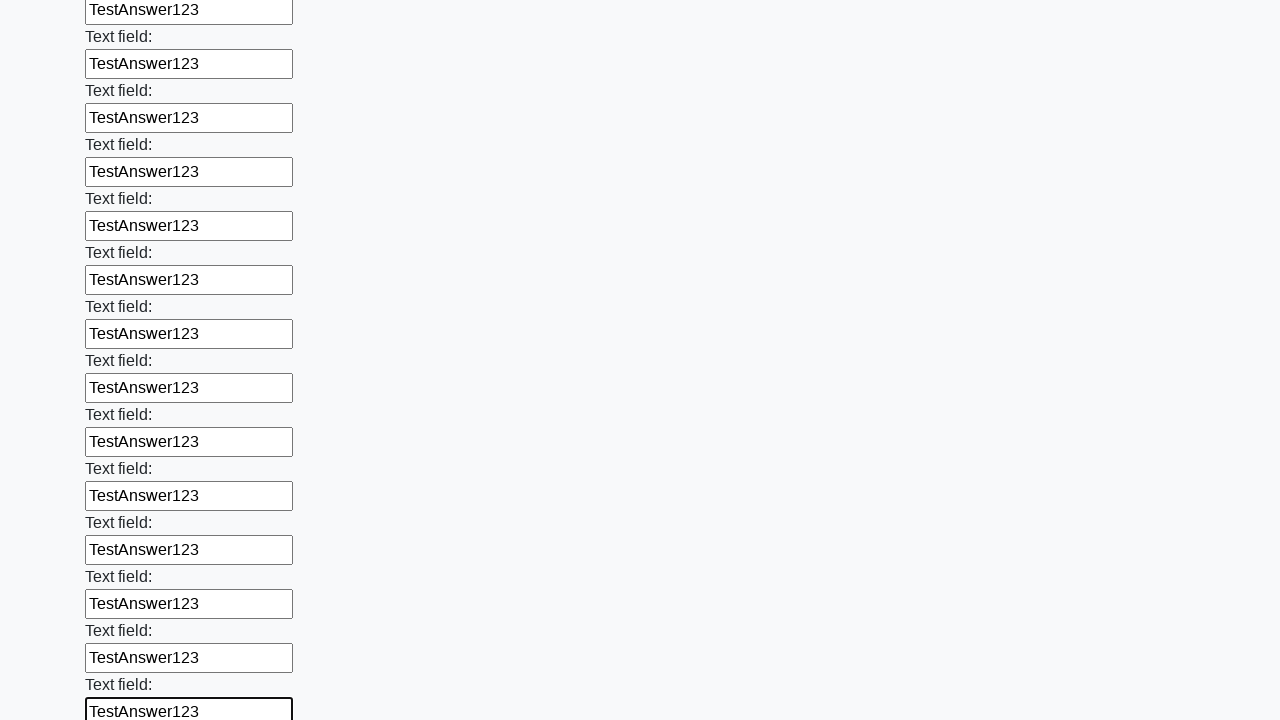

Filled input field with 'TestAnswer123' on input >> nth=51
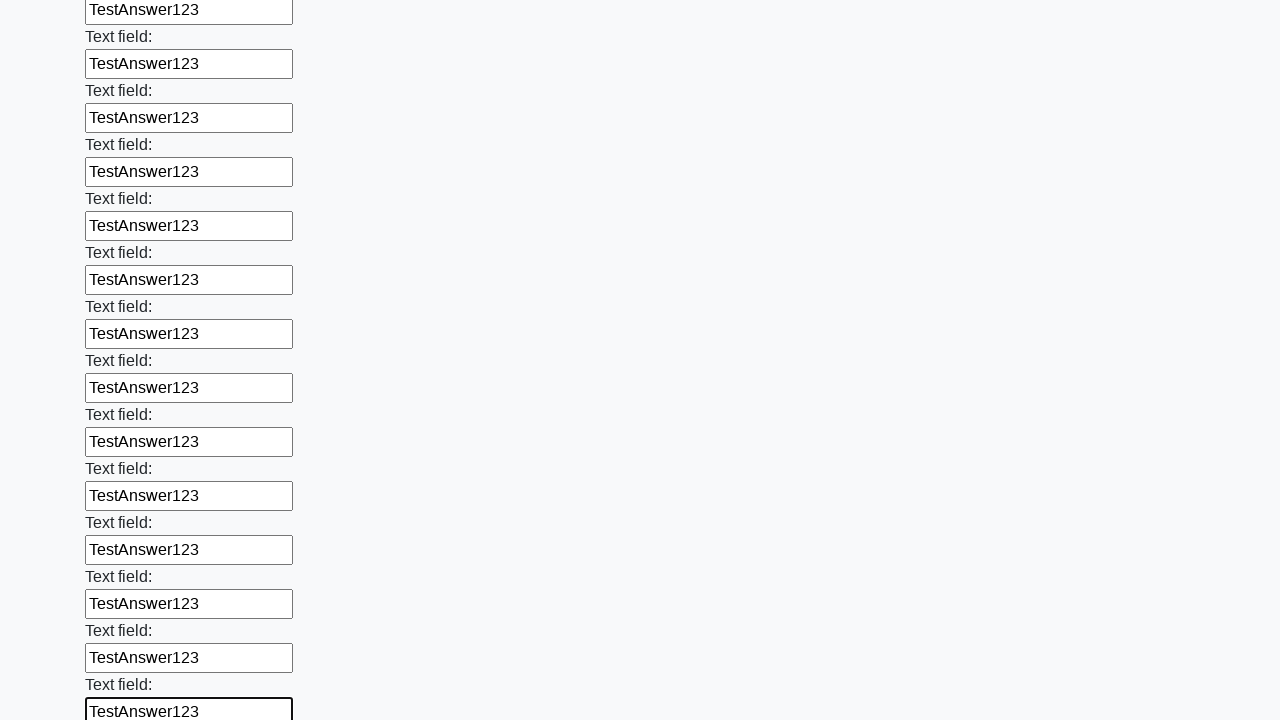

Filled input field with 'TestAnswer123' on input >> nth=52
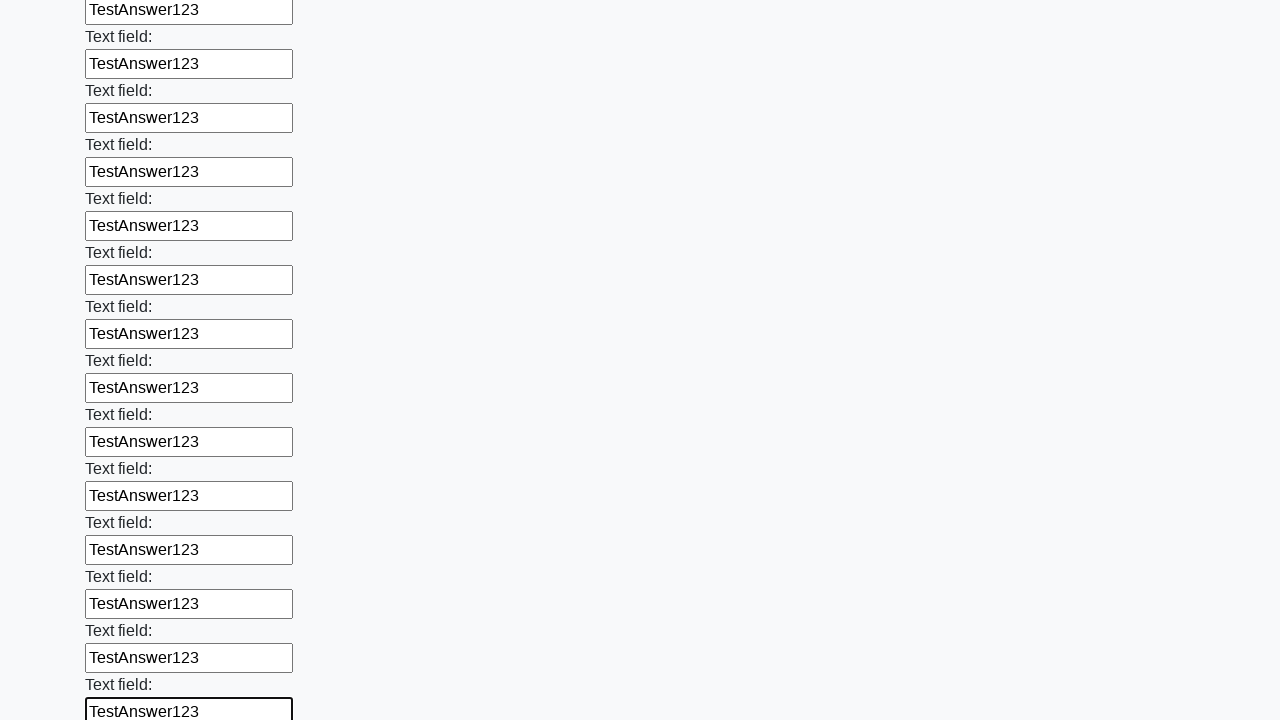

Filled input field with 'TestAnswer123' on input >> nth=53
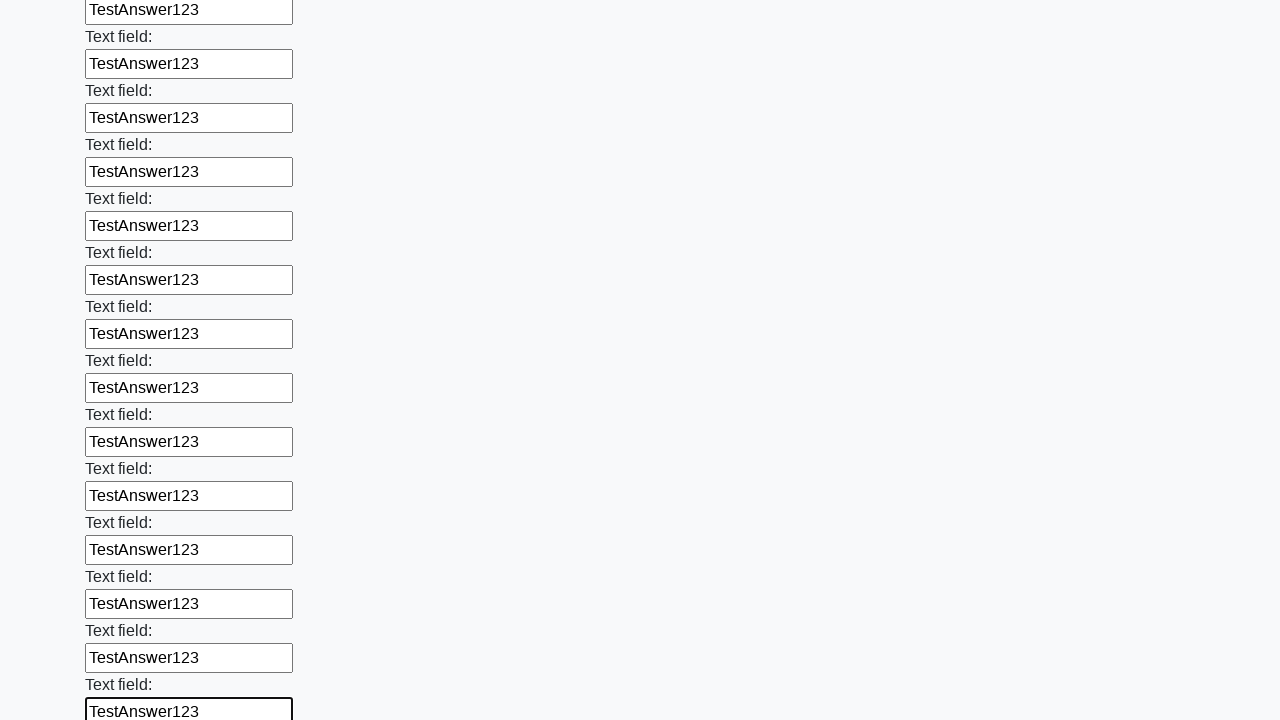

Filled input field with 'TestAnswer123' on input >> nth=54
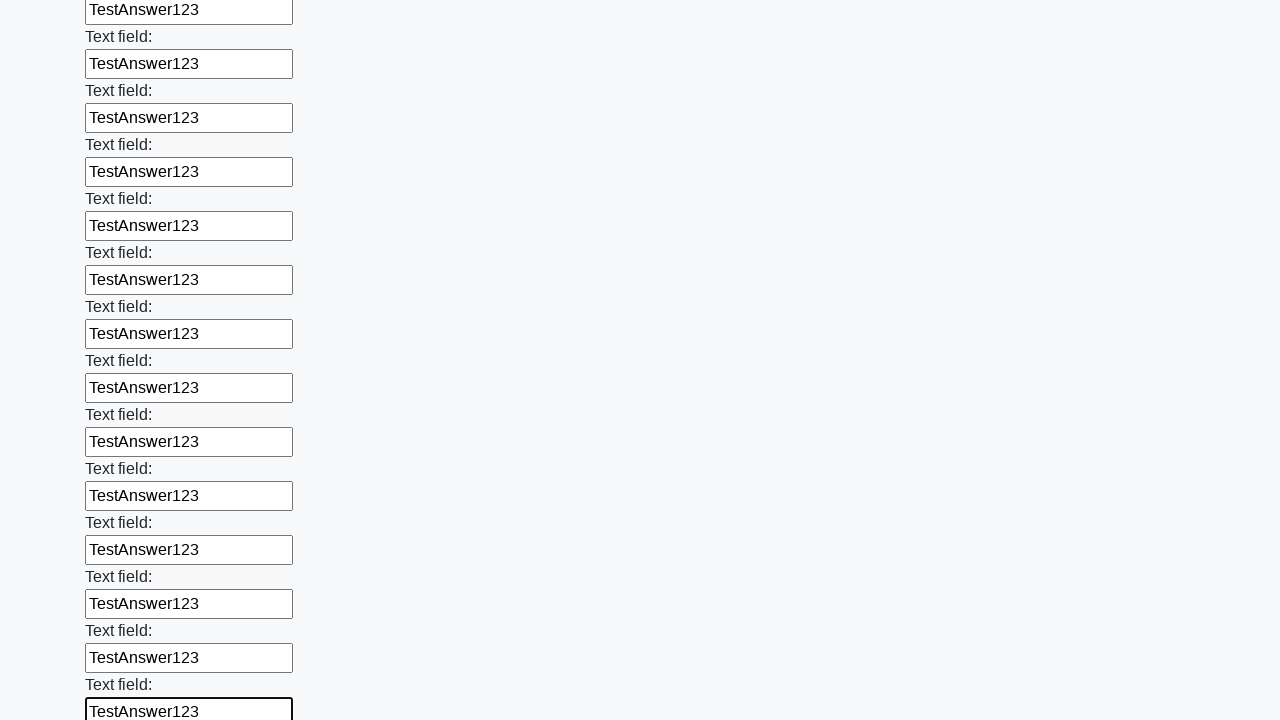

Filled input field with 'TestAnswer123' on input >> nth=55
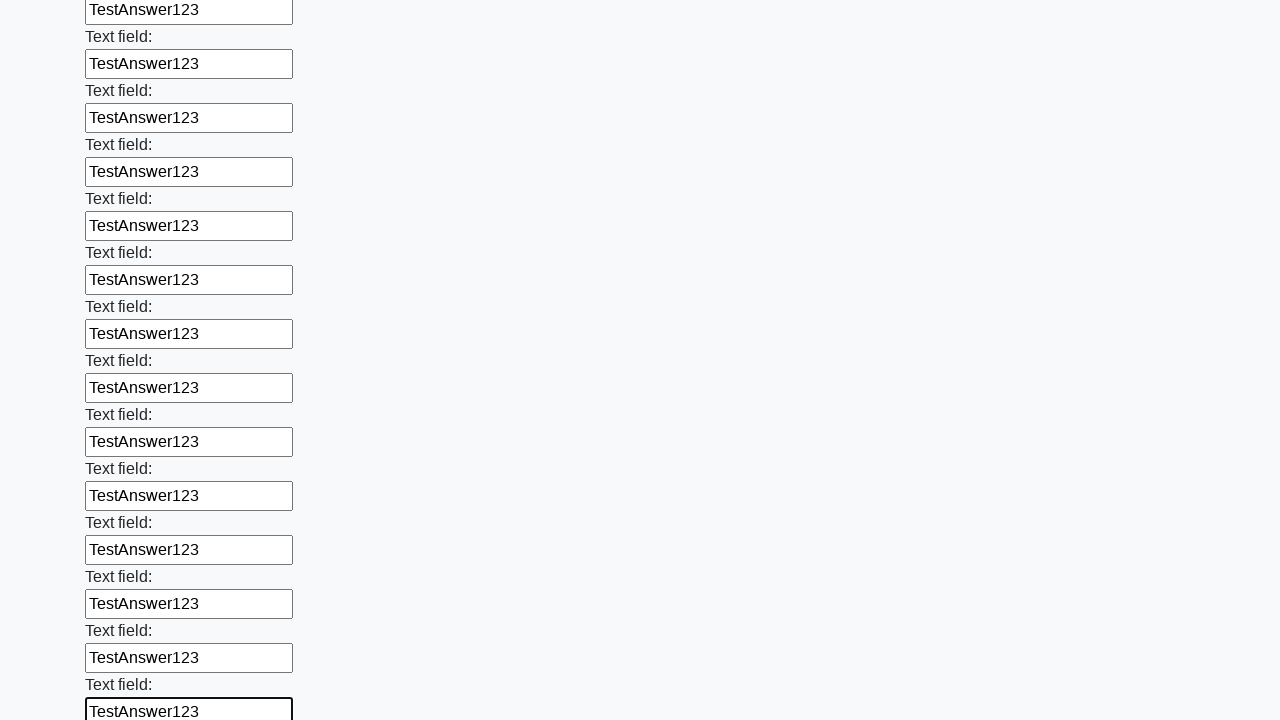

Filled input field with 'TestAnswer123' on input >> nth=56
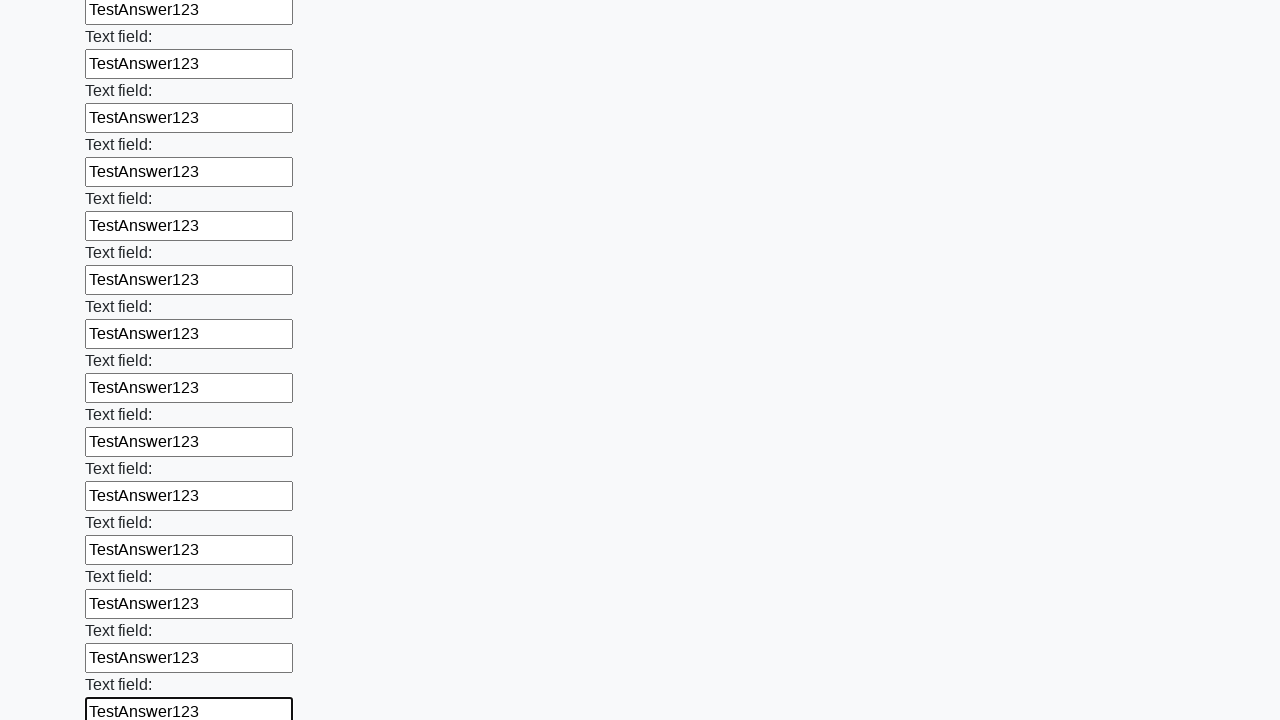

Filled input field with 'TestAnswer123' on input >> nth=57
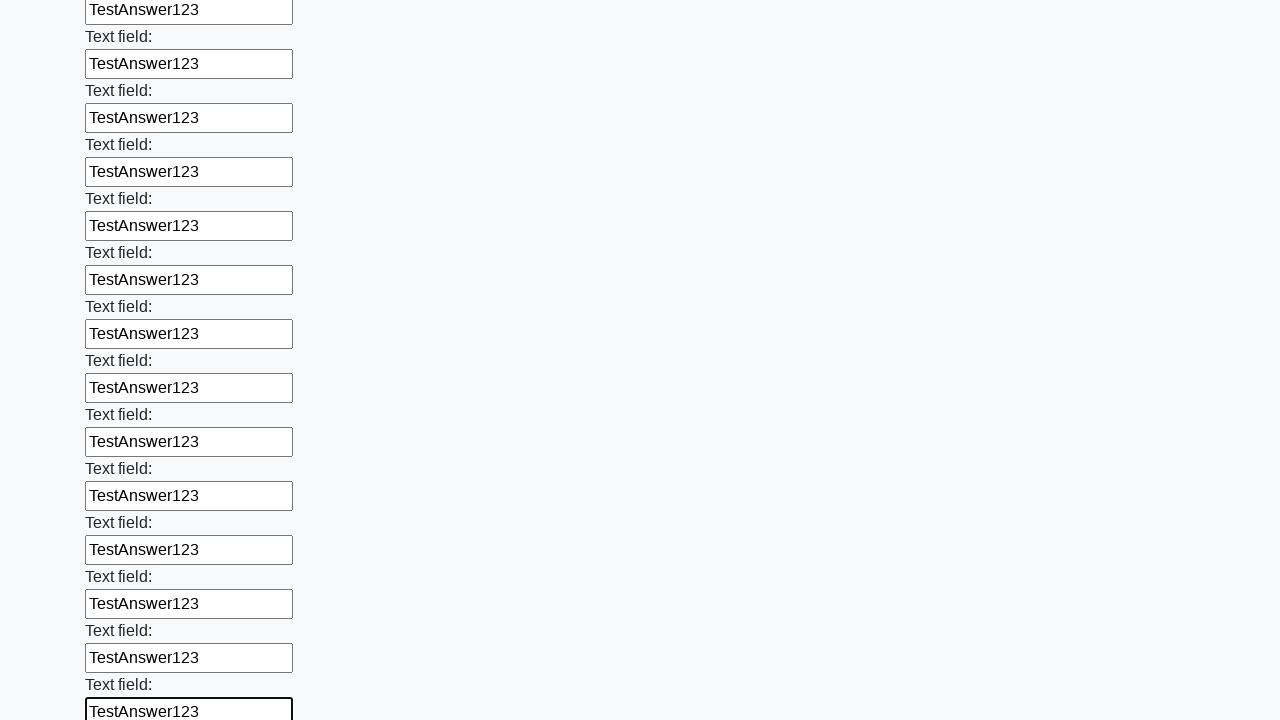

Filled input field with 'TestAnswer123' on input >> nth=58
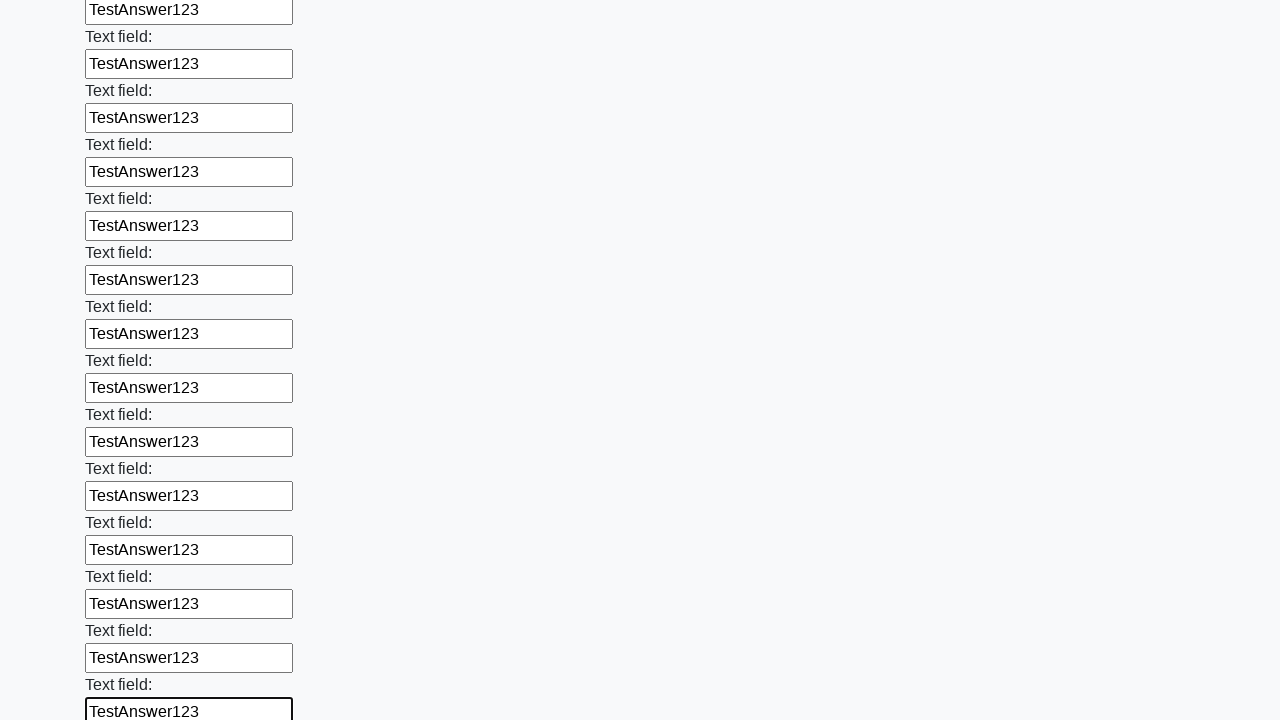

Filled input field with 'TestAnswer123' on input >> nth=59
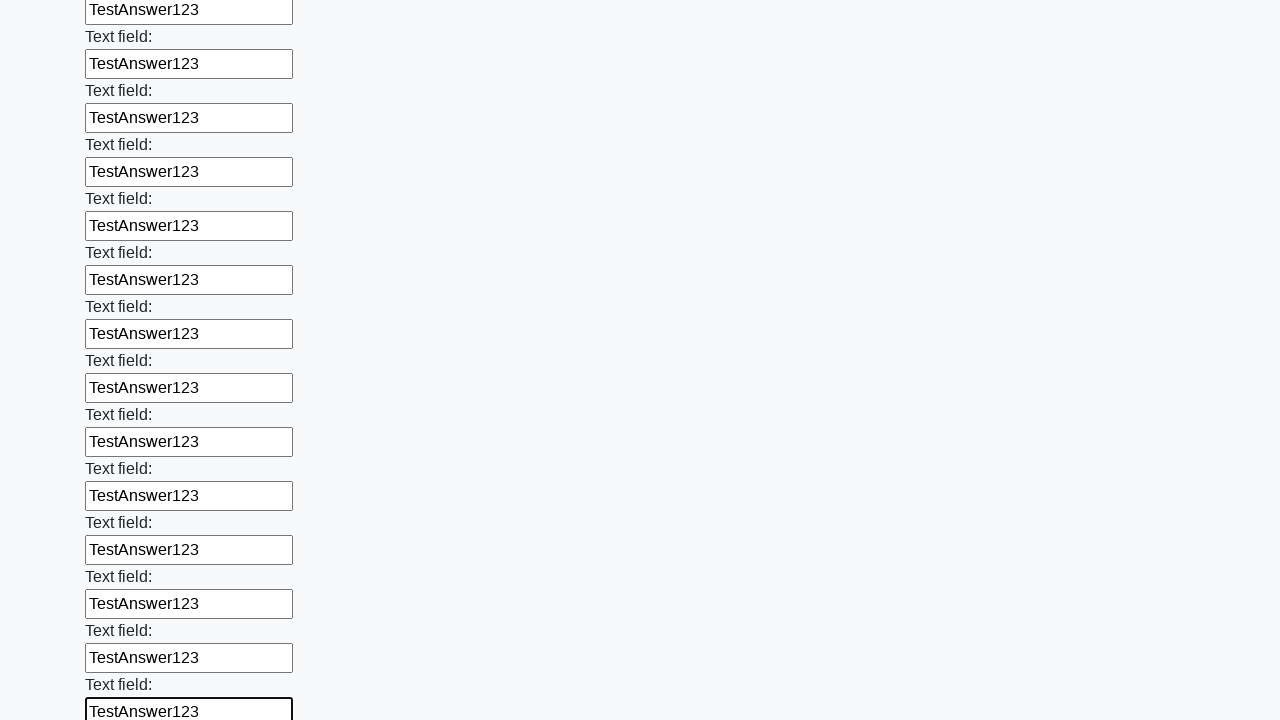

Filled input field with 'TestAnswer123' on input >> nth=60
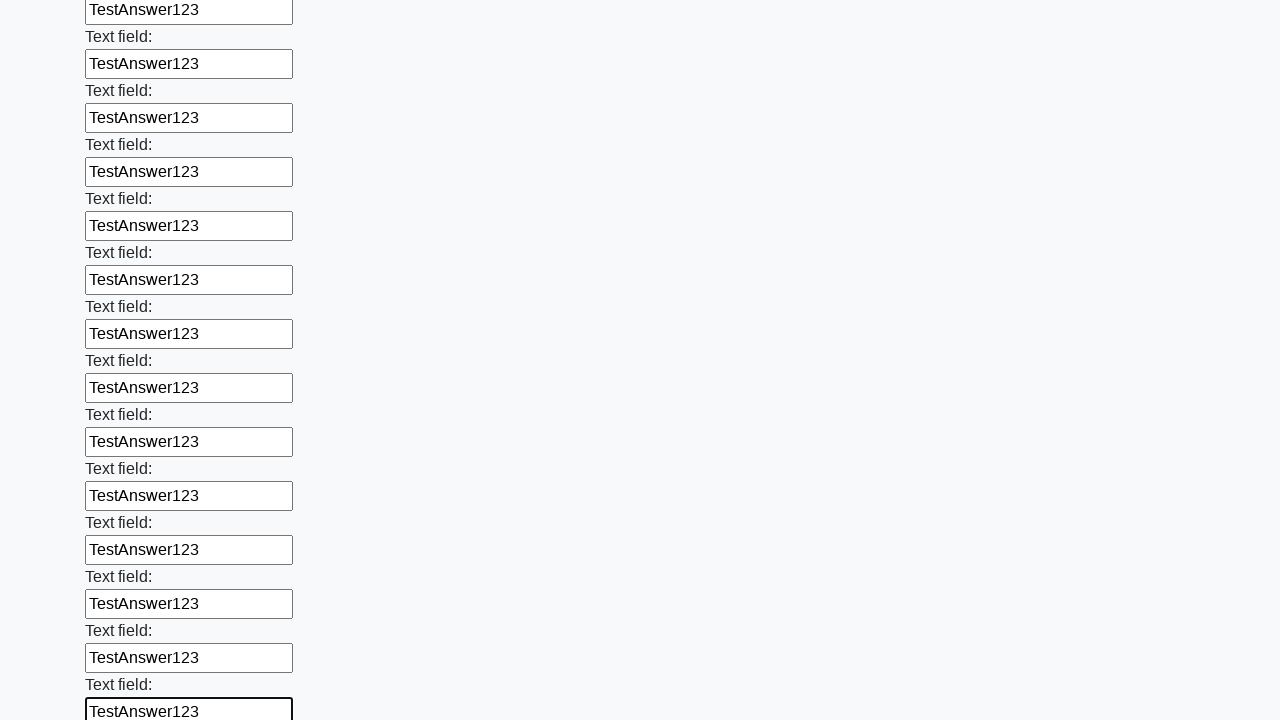

Filled input field with 'TestAnswer123' on input >> nth=61
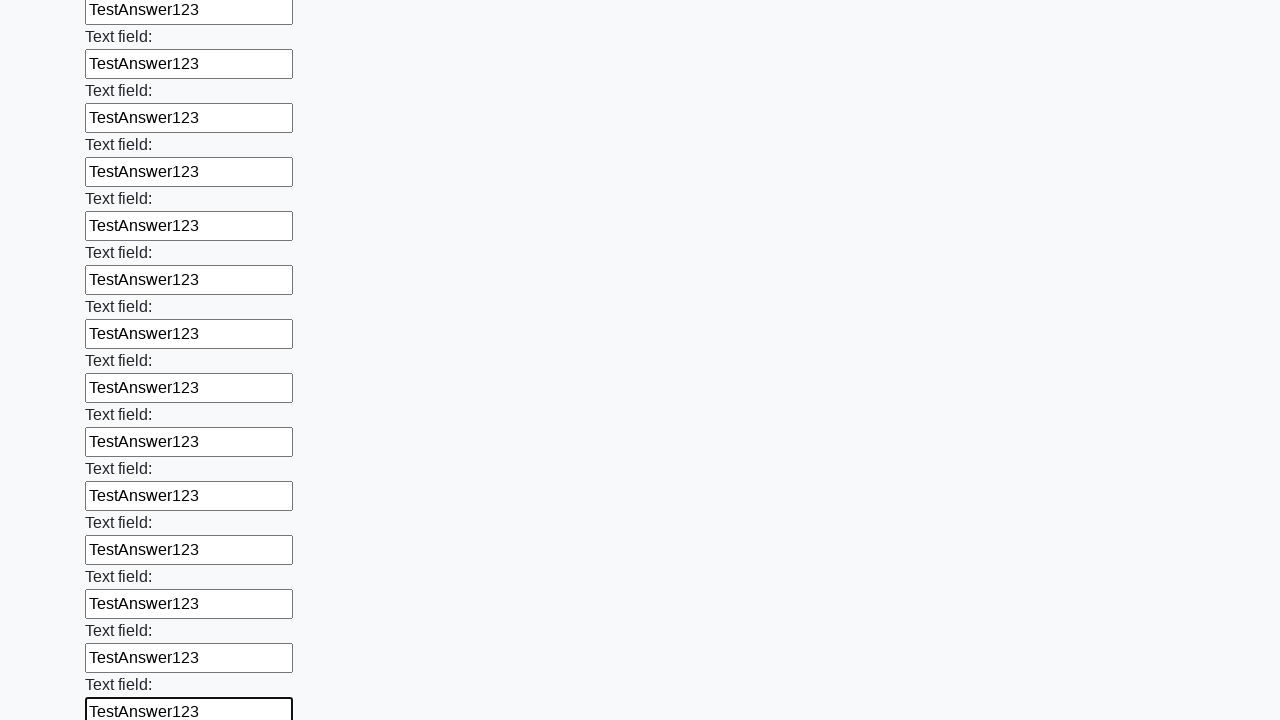

Filled input field with 'TestAnswer123' on input >> nth=62
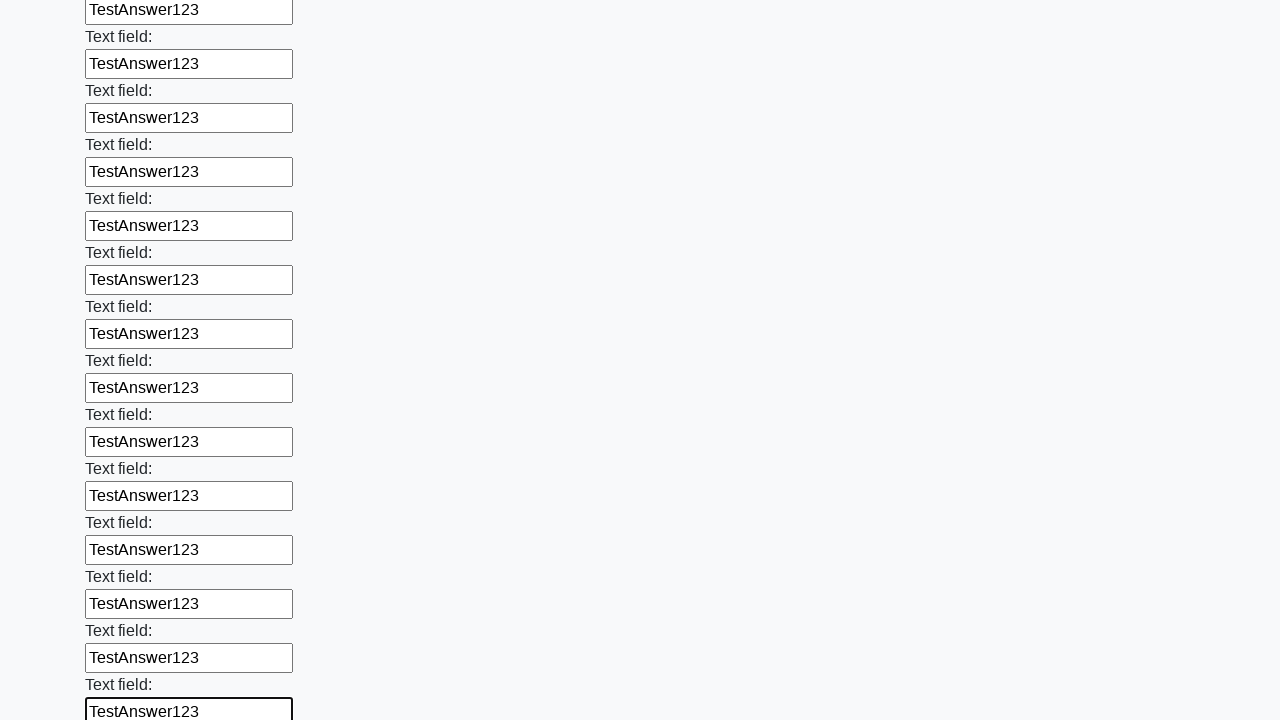

Filled input field with 'TestAnswer123' on input >> nth=63
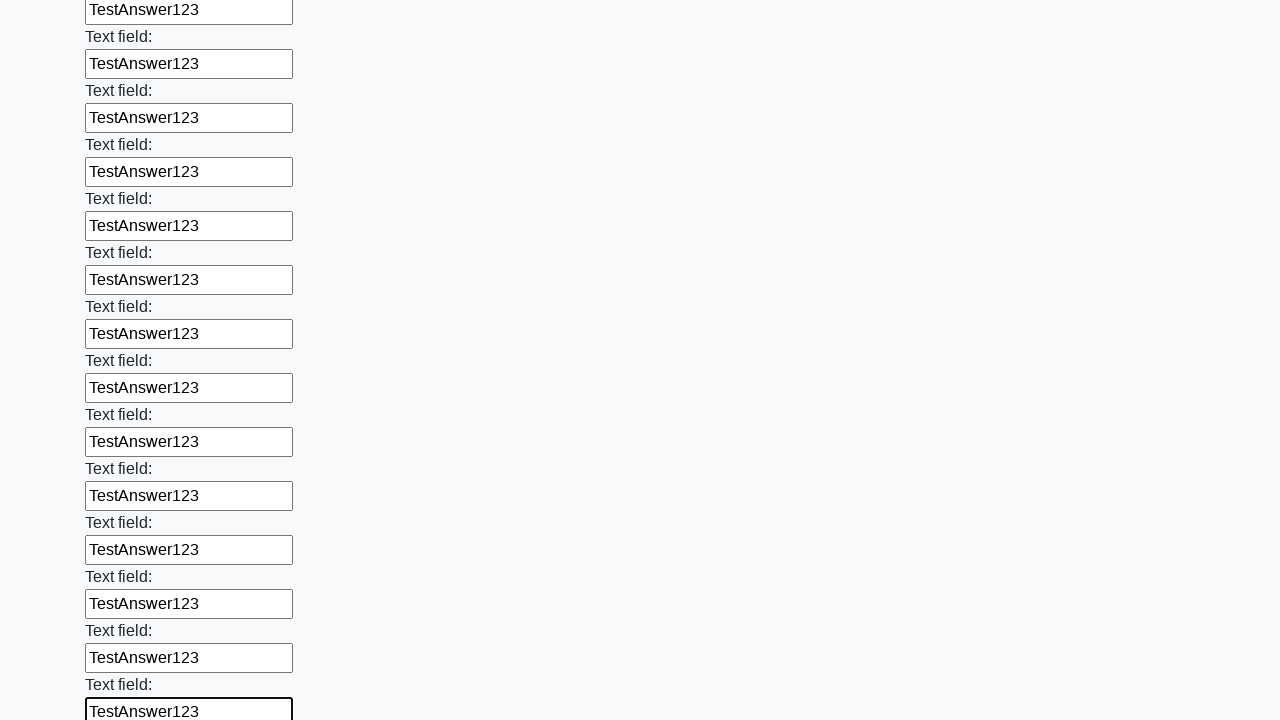

Filled input field with 'TestAnswer123' on input >> nth=64
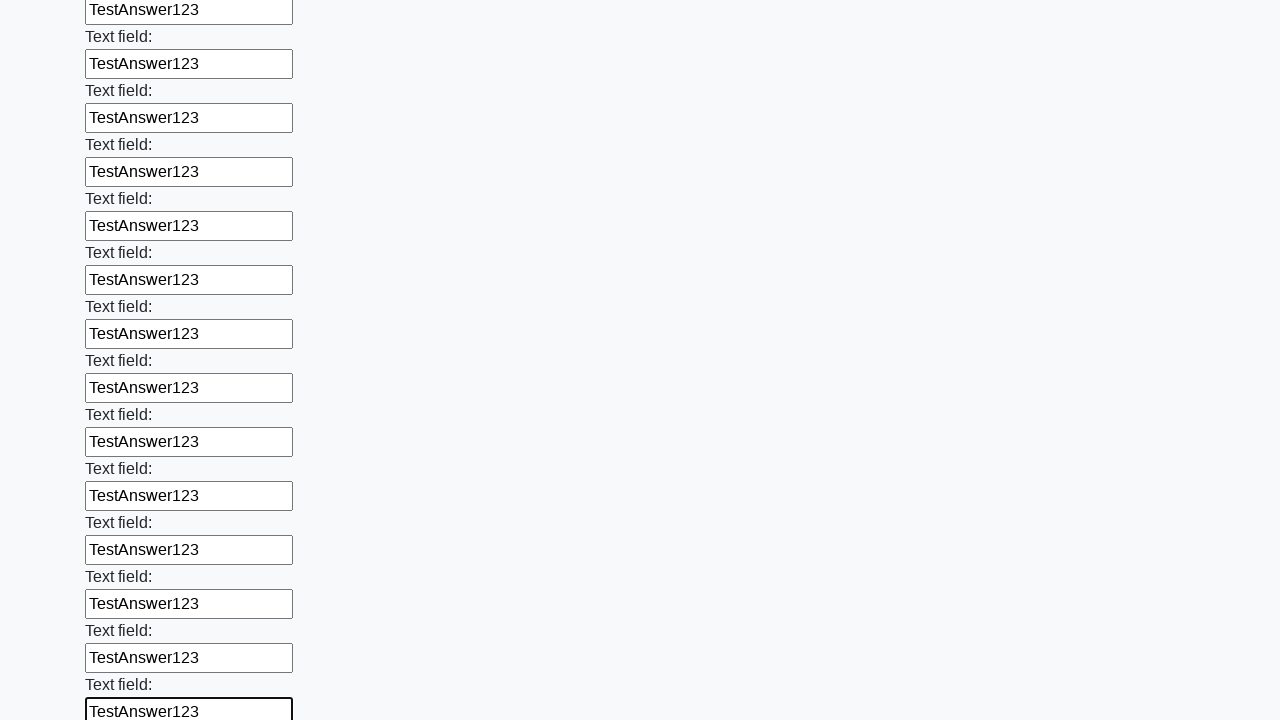

Filled input field with 'TestAnswer123' on input >> nth=65
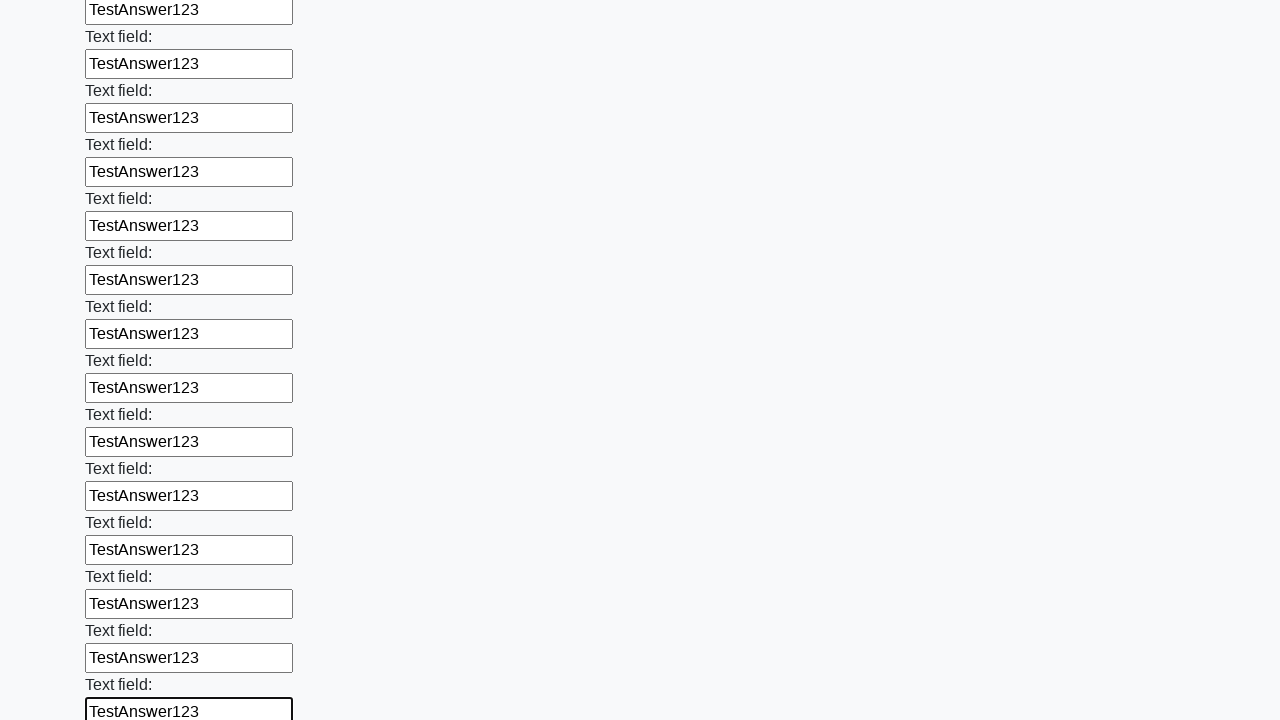

Filled input field with 'TestAnswer123' on input >> nth=66
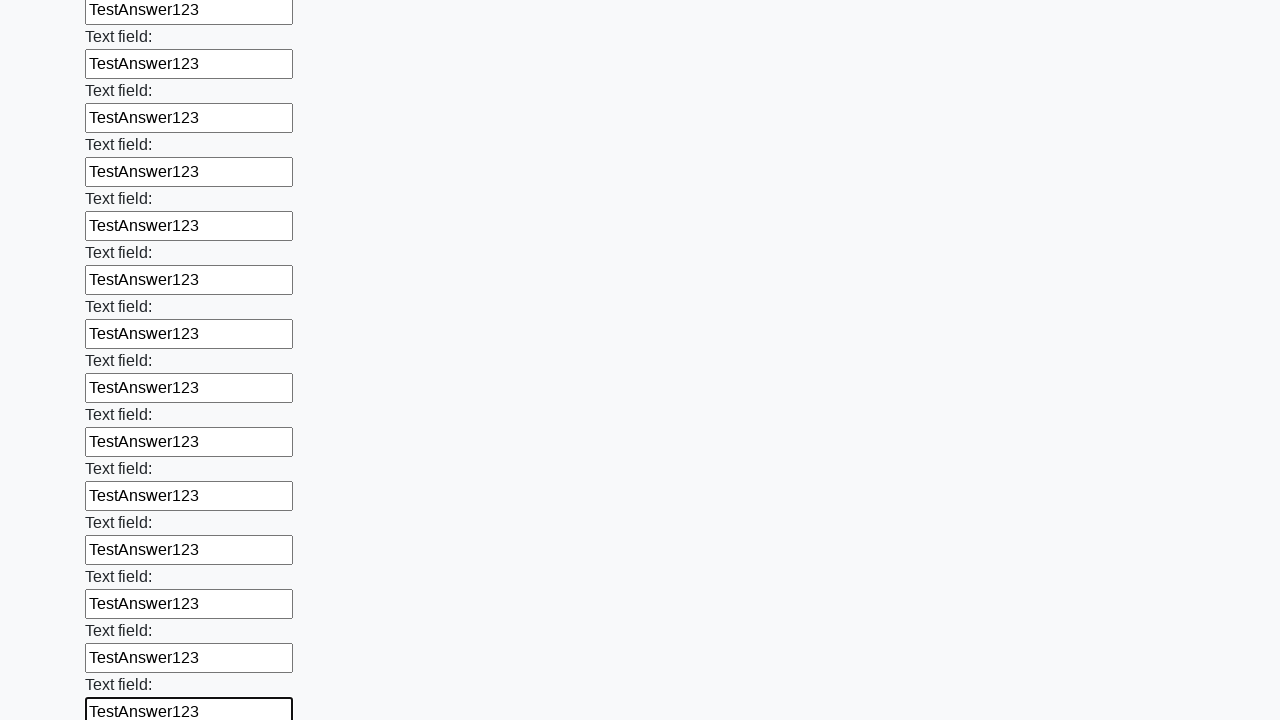

Filled input field with 'TestAnswer123' on input >> nth=67
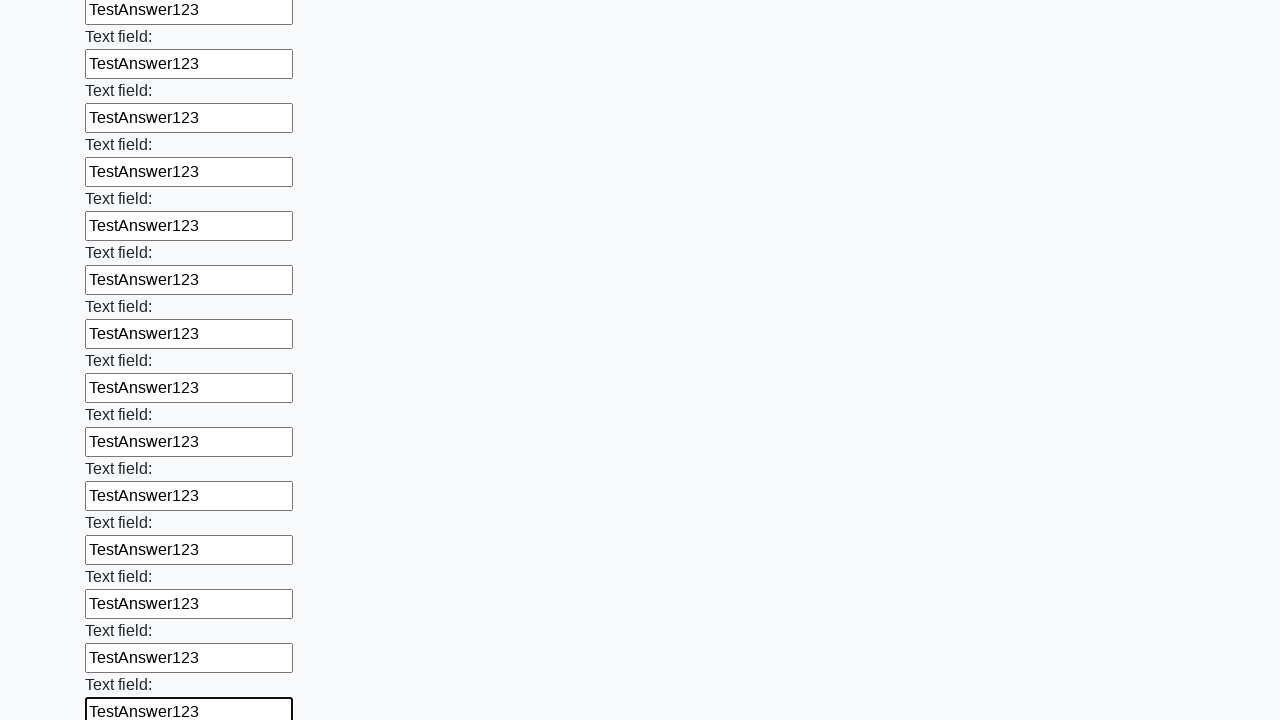

Filled input field with 'TestAnswer123' on input >> nth=68
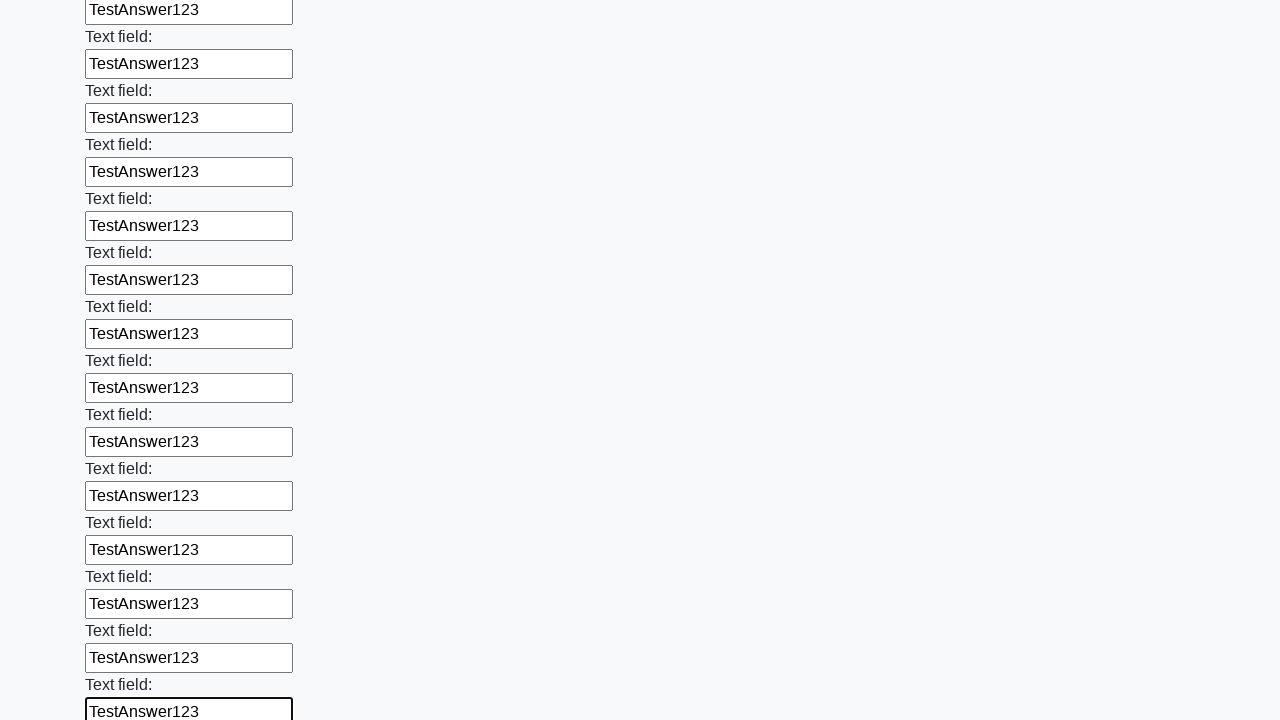

Filled input field with 'TestAnswer123' on input >> nth=69
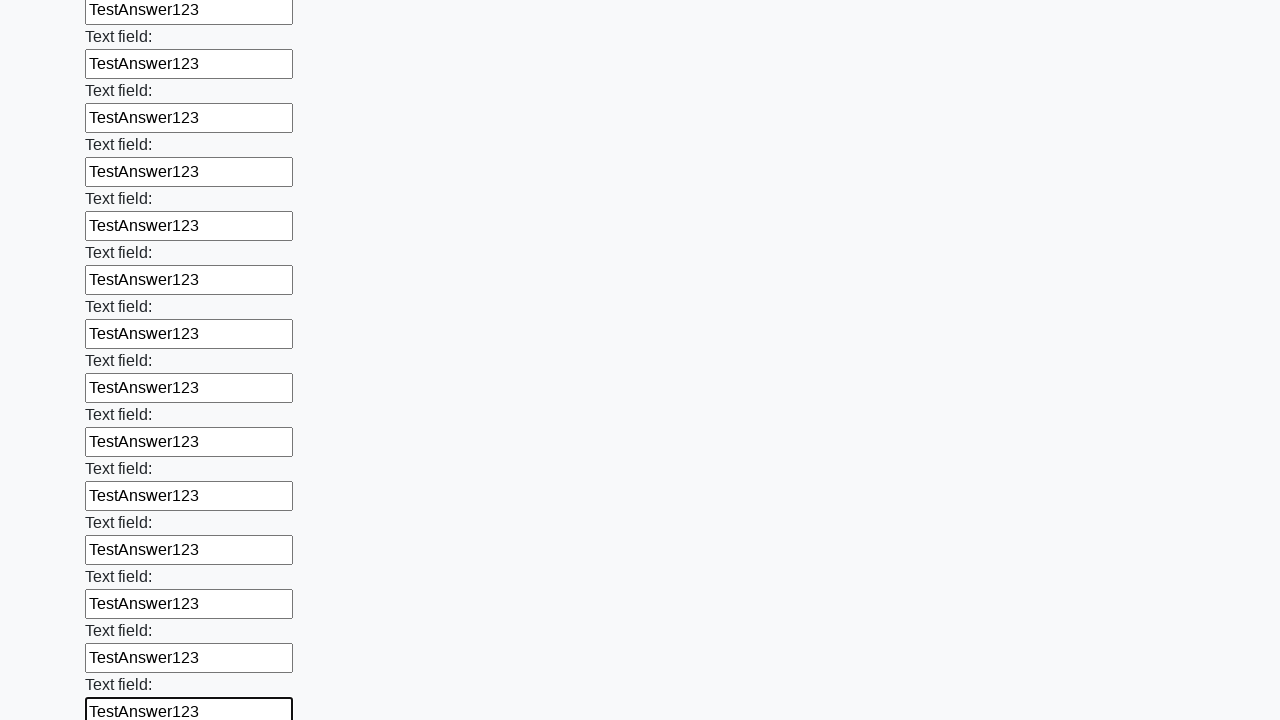

Filled input field with 'TestAnswer123' on input >> nth=70
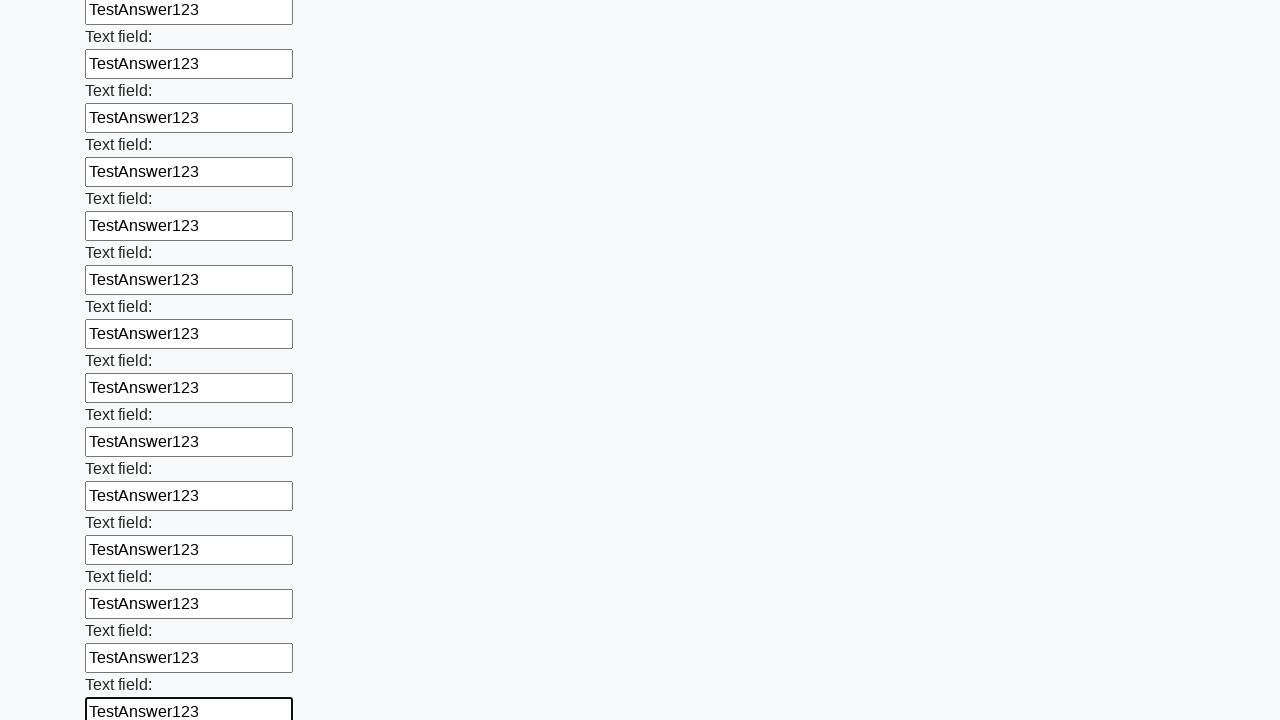

Filled input field with 'TestAnswer123' on input >> nth=71
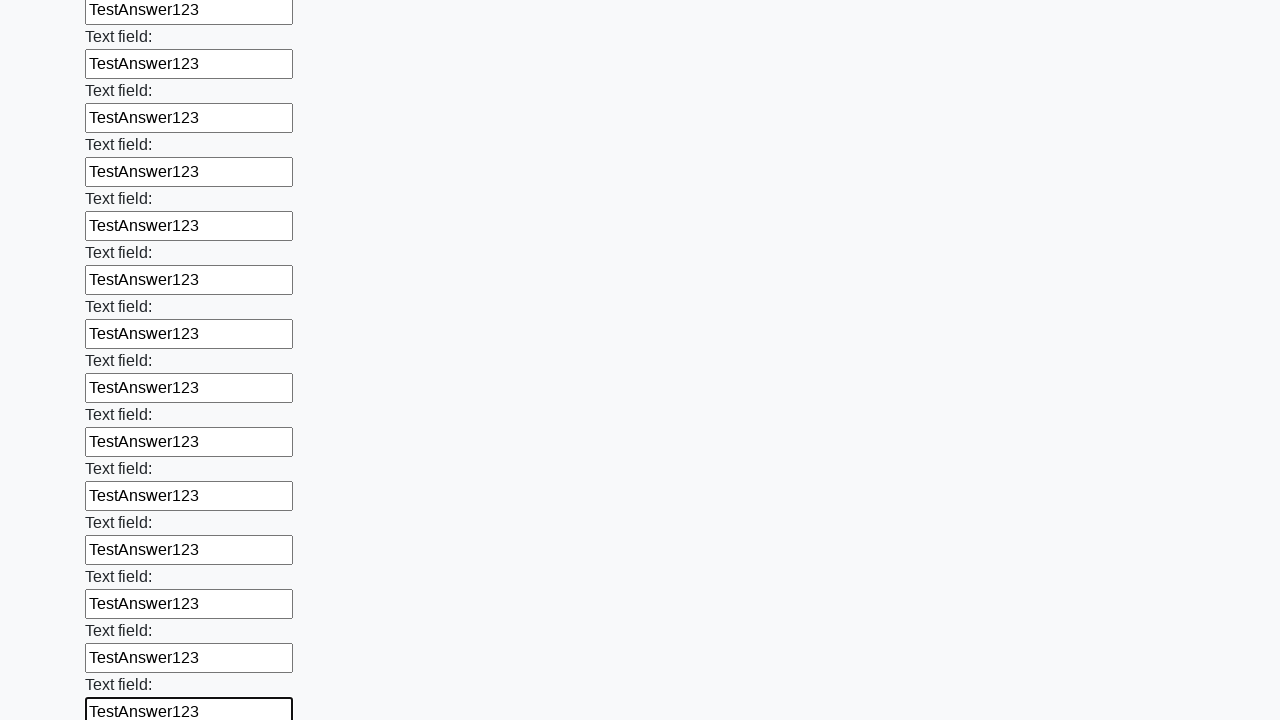

Filled input field with 'TestAnswer123' on input >> nth=72
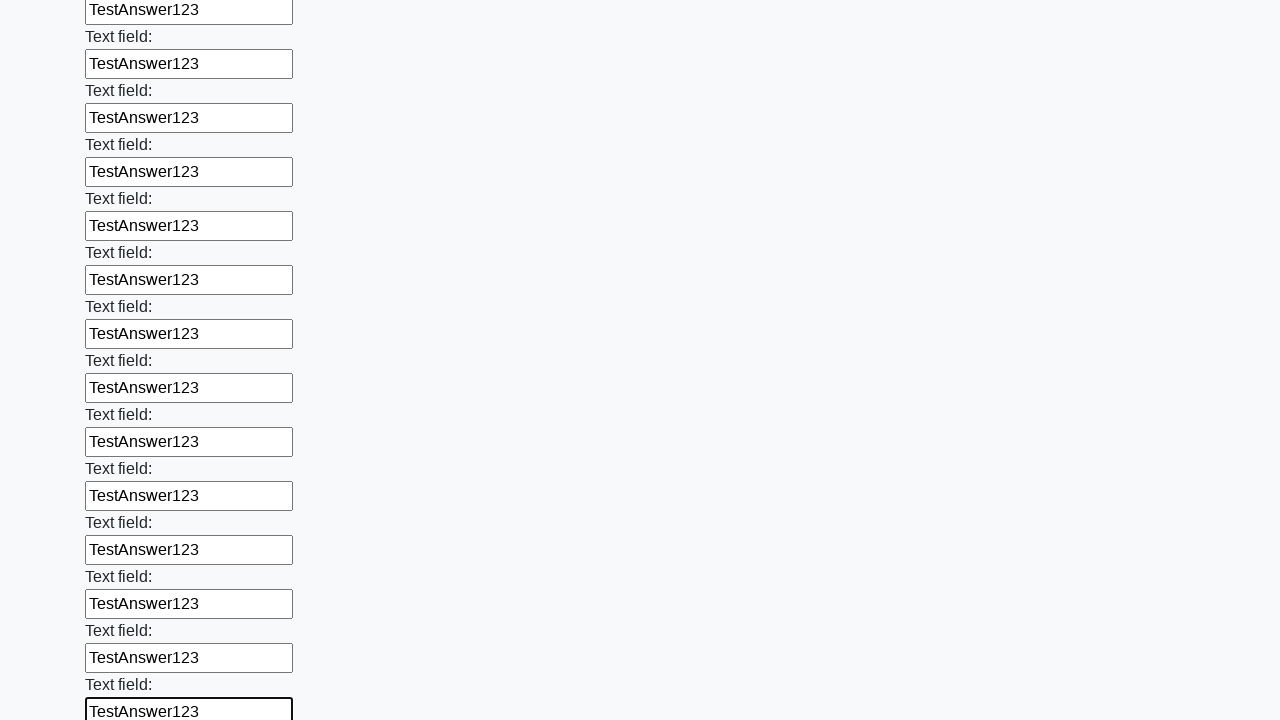

Filled input field with 'TestAnswer123' on input >> nth=73
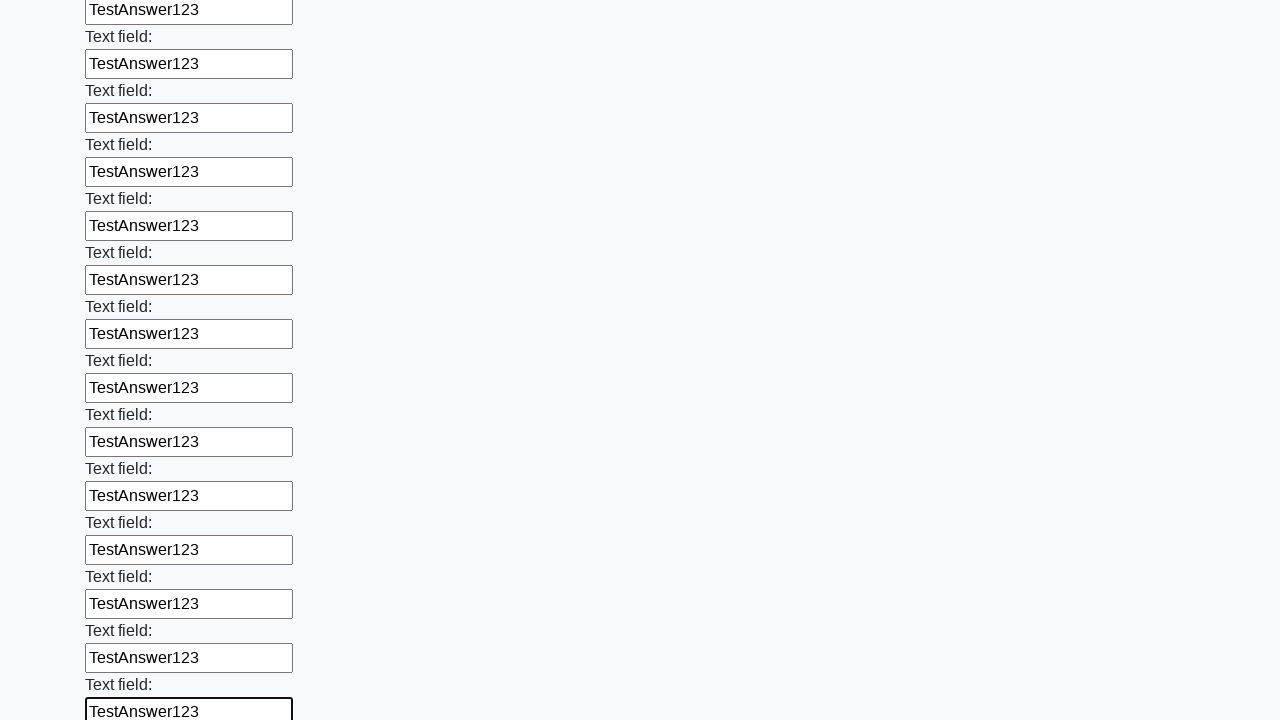

Filled input field with 'TestAnswer123' on input >> nth=74
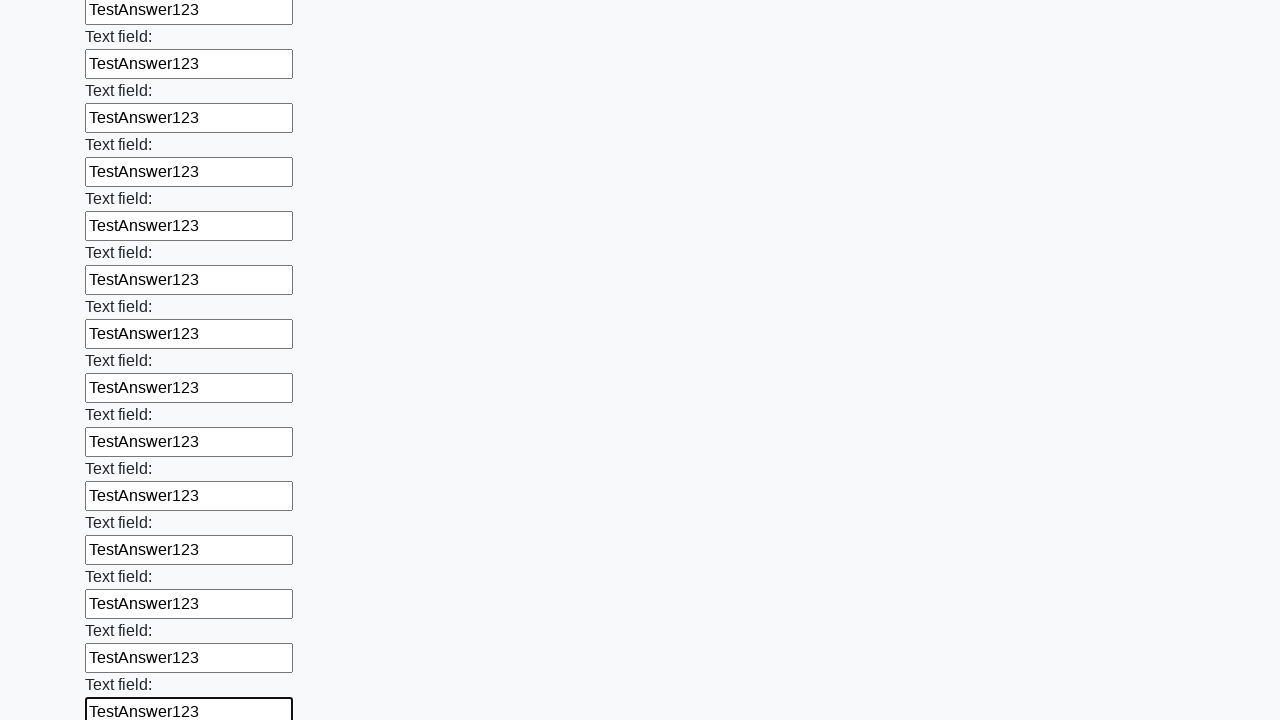

Filled input field with 'TestAnswer123' on input >> nth=75
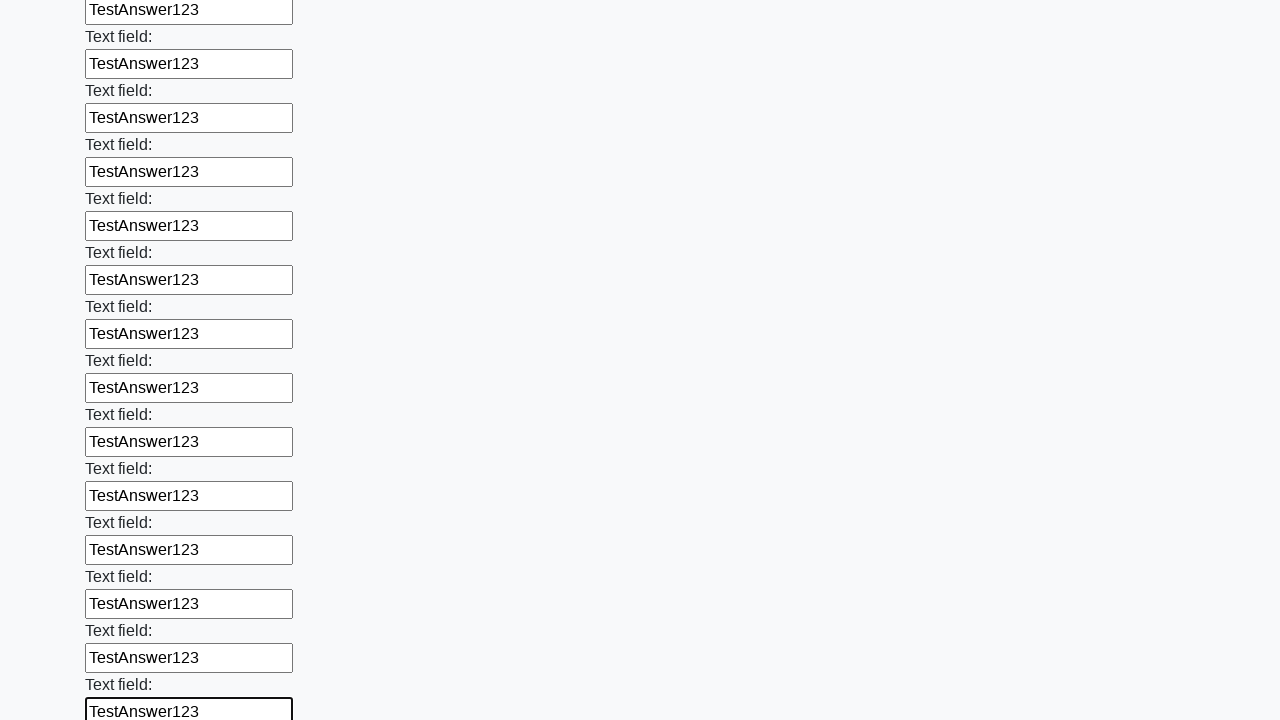

Filled input field with 'TestAnswer123' on input >> nth=76
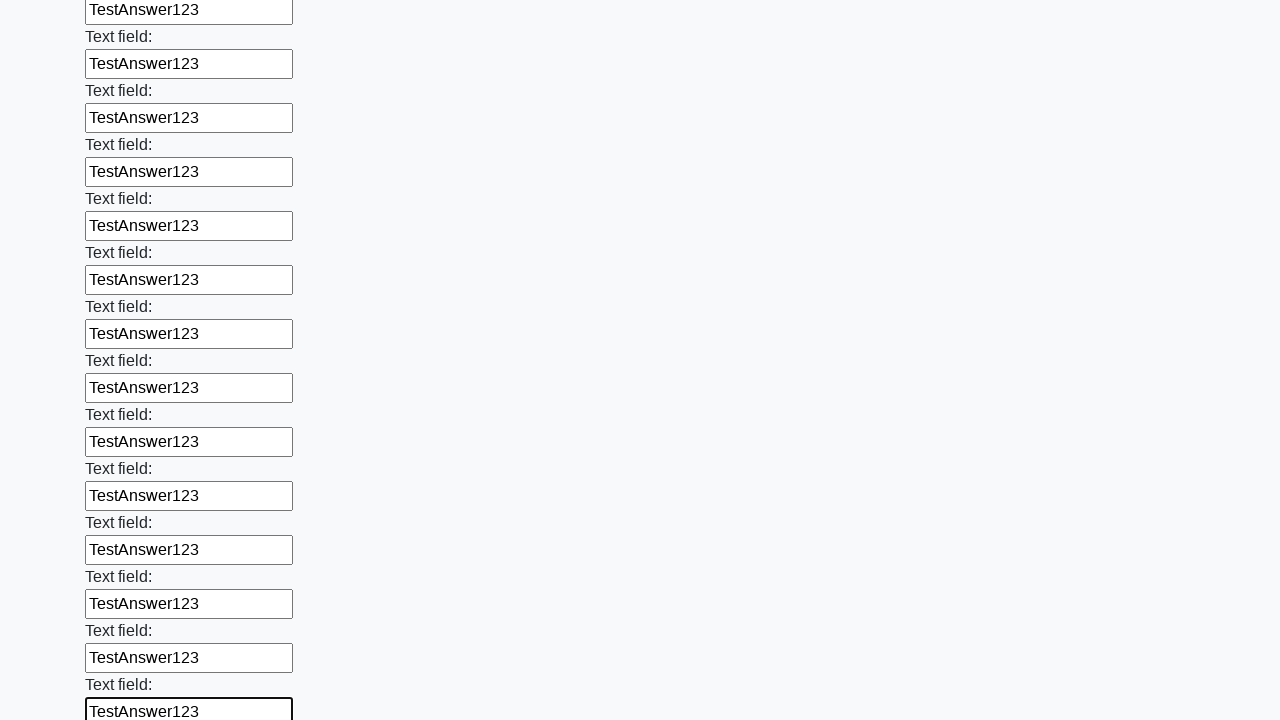

Filled input field with 'TestAnswer123' on input >> nth=77
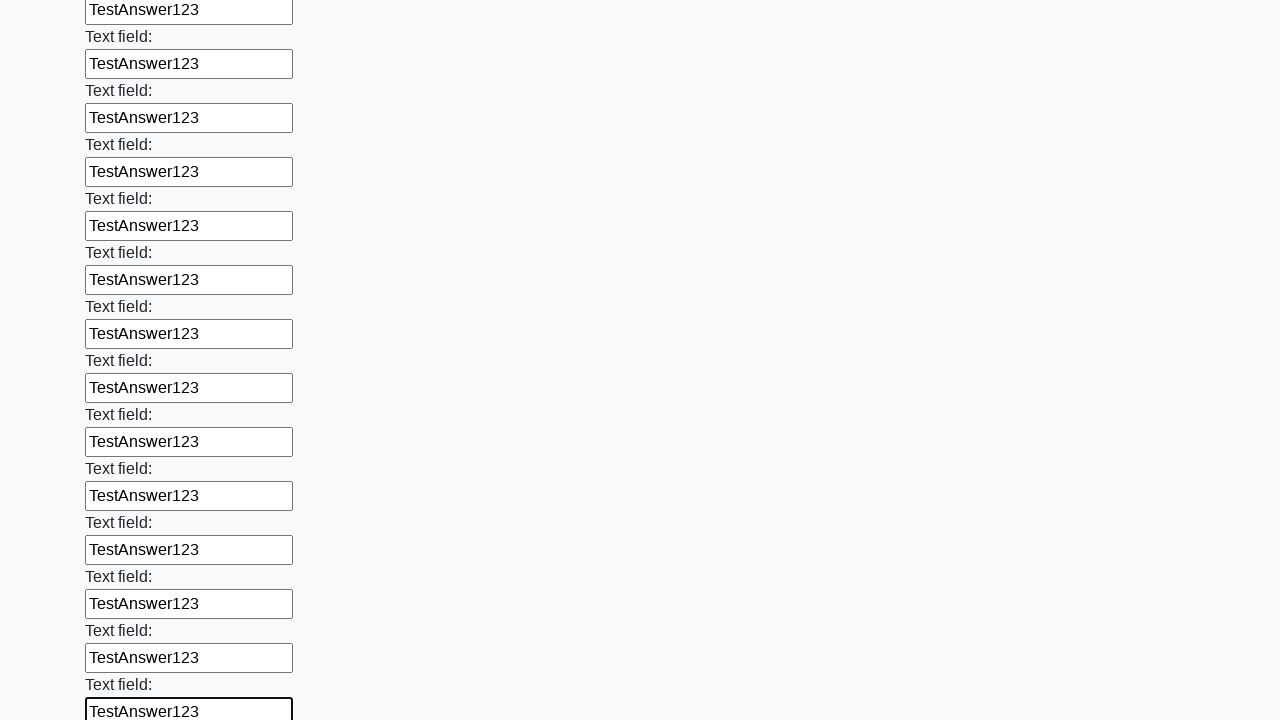

Filled input field with 'TestAnswer123' on input >> nth=78
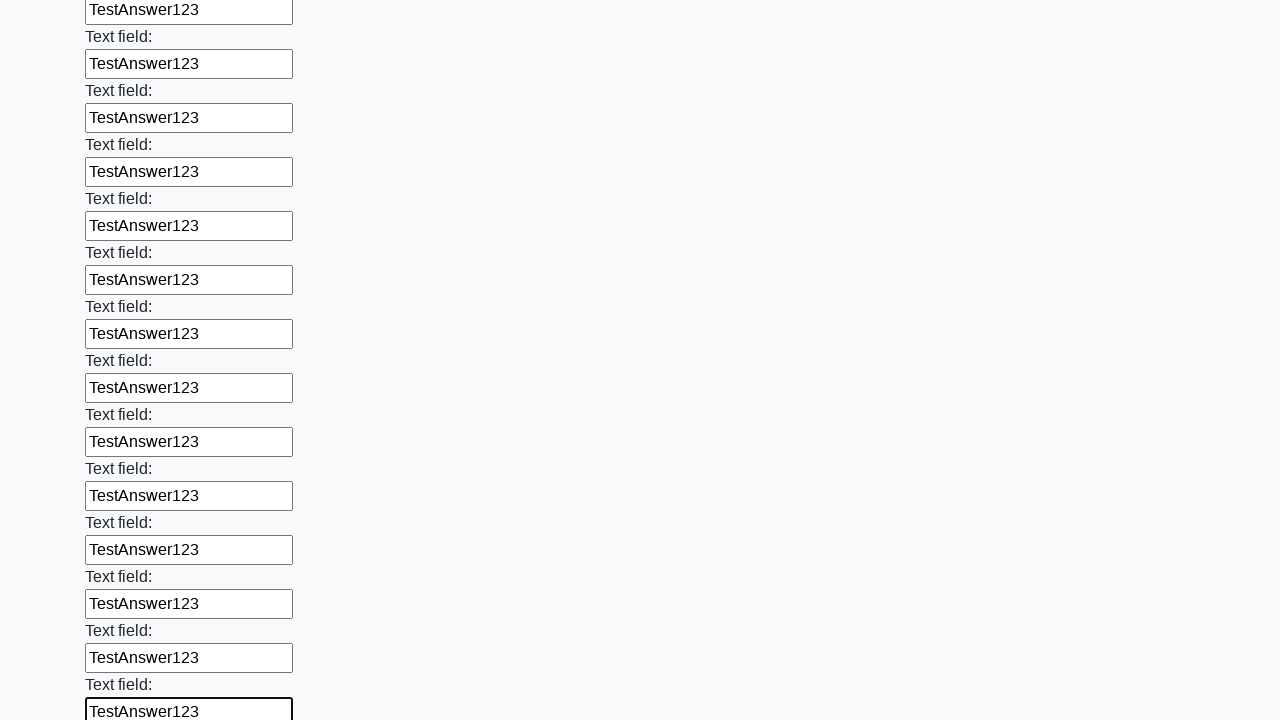

Filled input field with 'TestAnswer123' on input >> nth=79
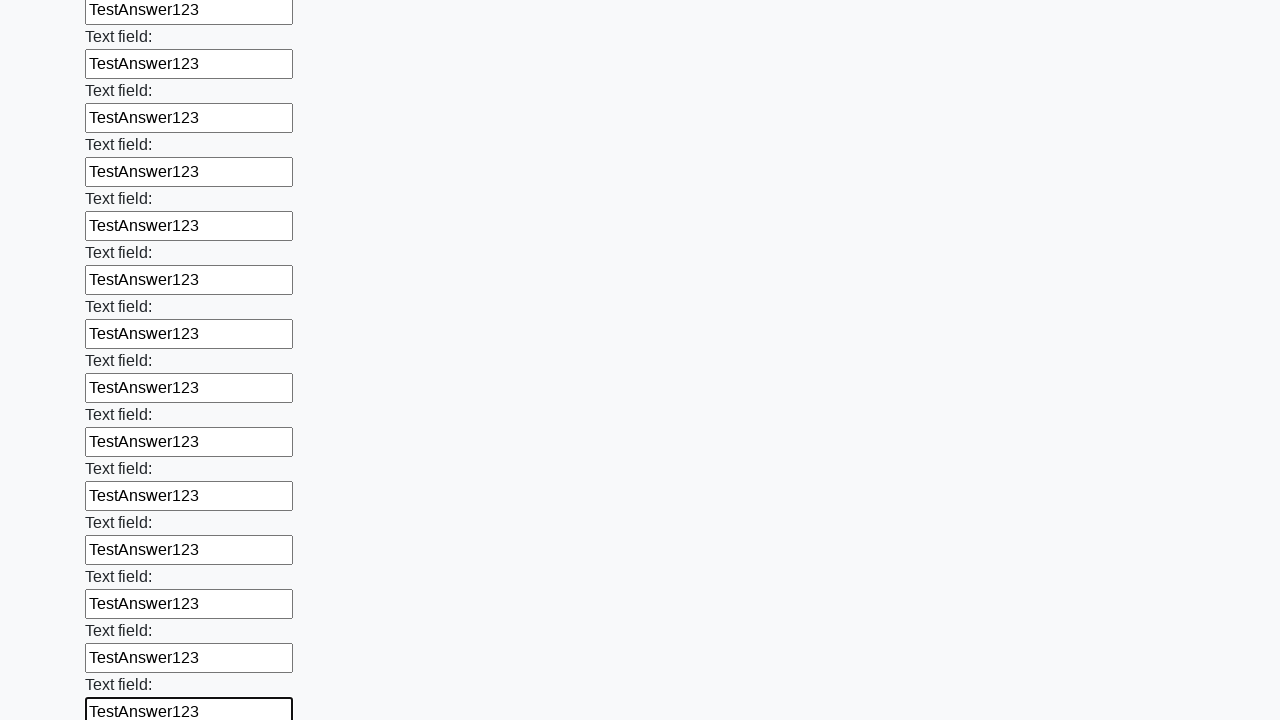

Filled input field with 'TestAnswer123' on input >> nth=80
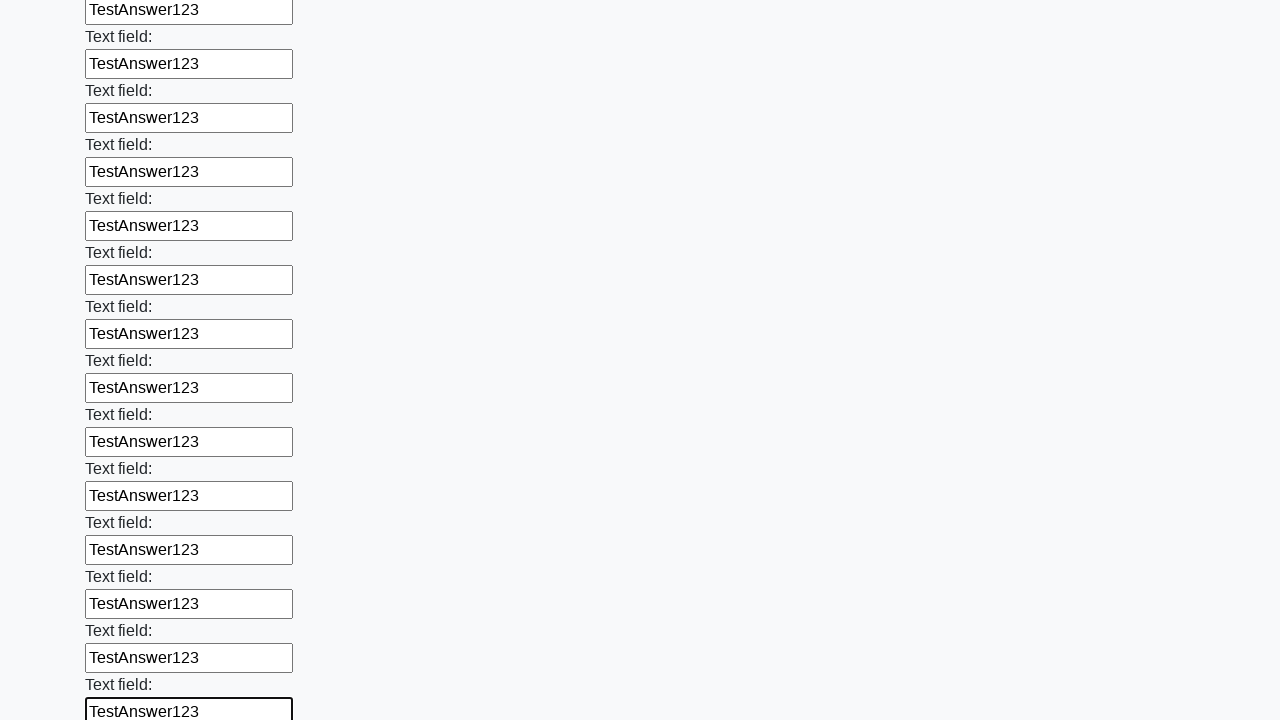

Filled input field with 'TestAnswer123' on input >> nth=81
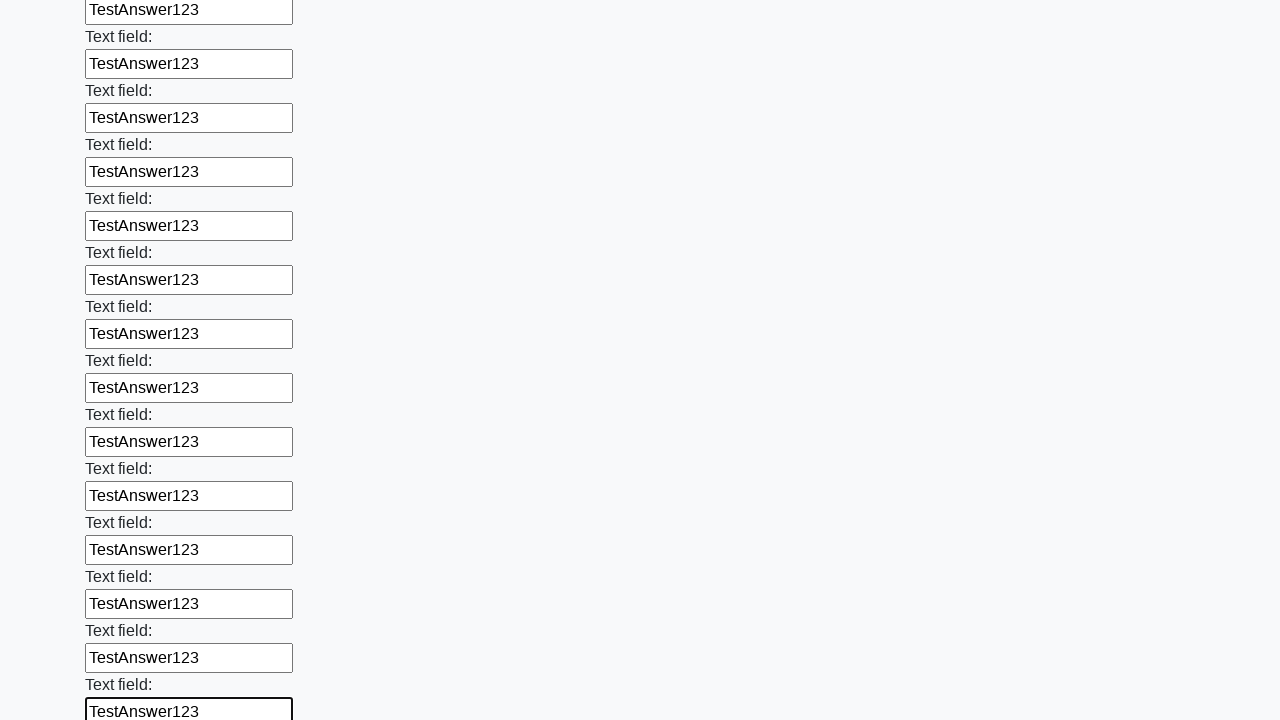

Filled input field with 'TestAnswer123' on input >> nth=82
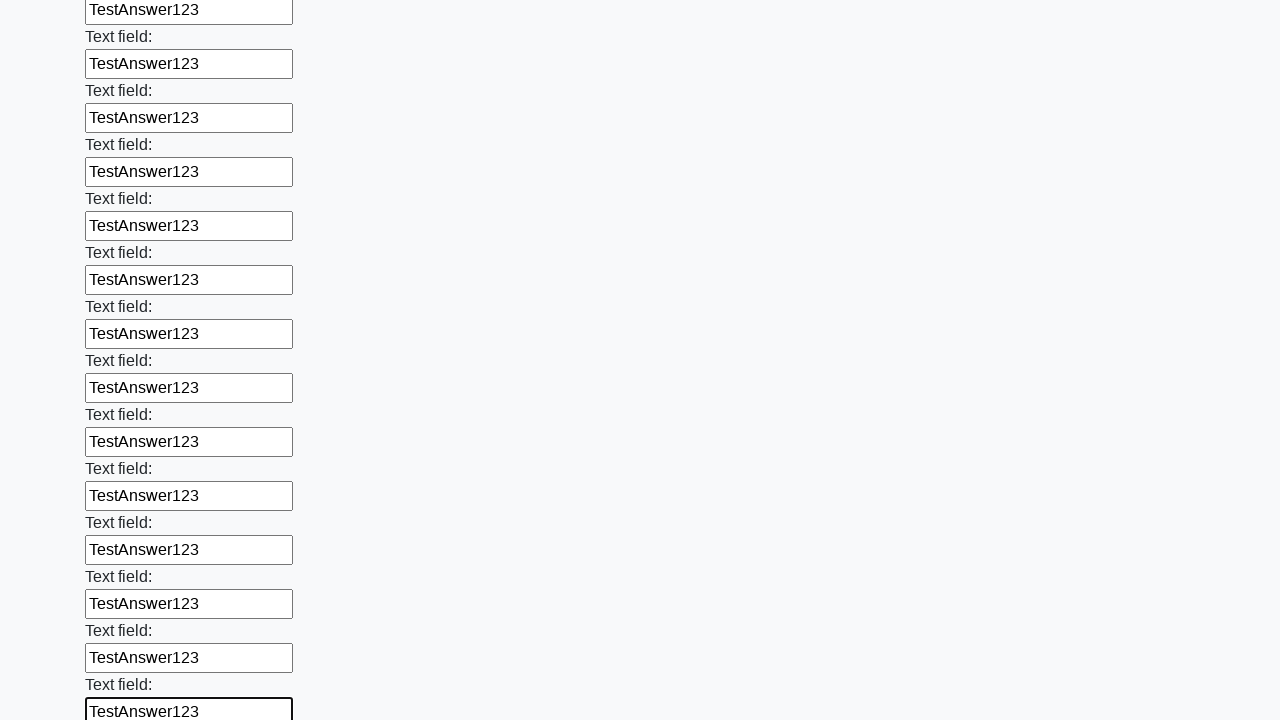

Filled input field with 'TestAnswer123' on input >> nth=83
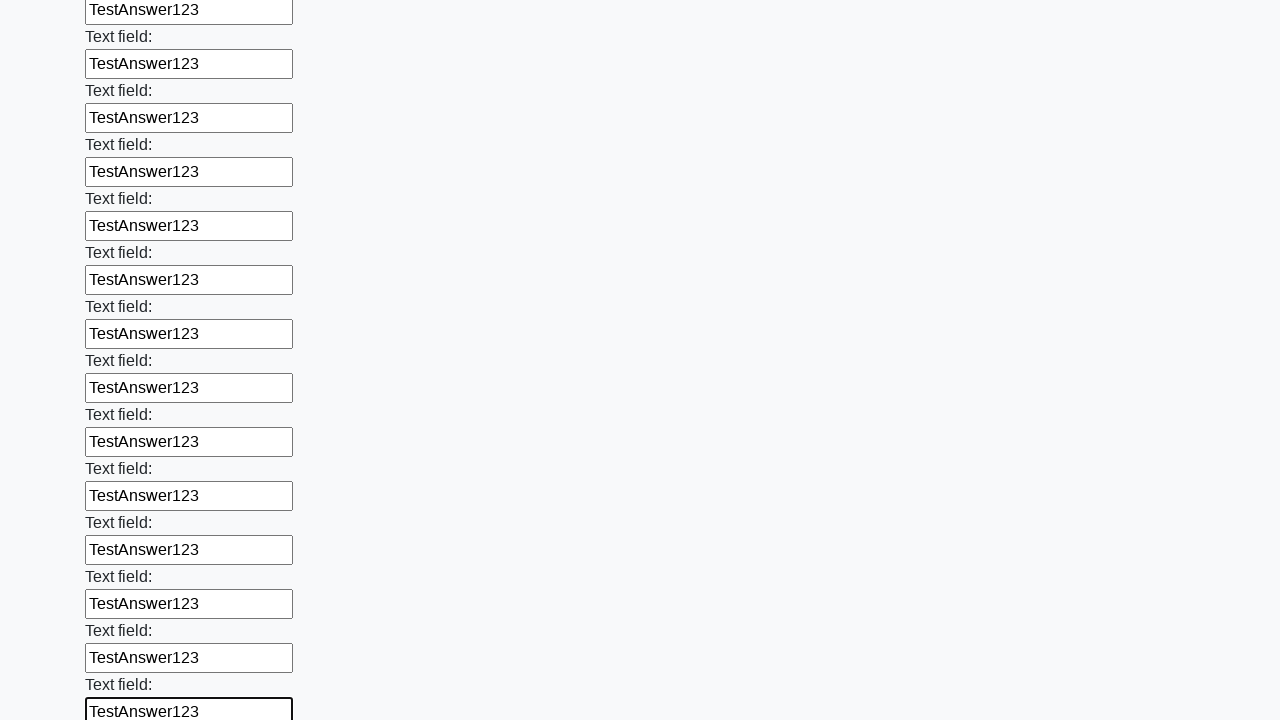

Filled input field with 'TestAnswer123' on input >> nth=84
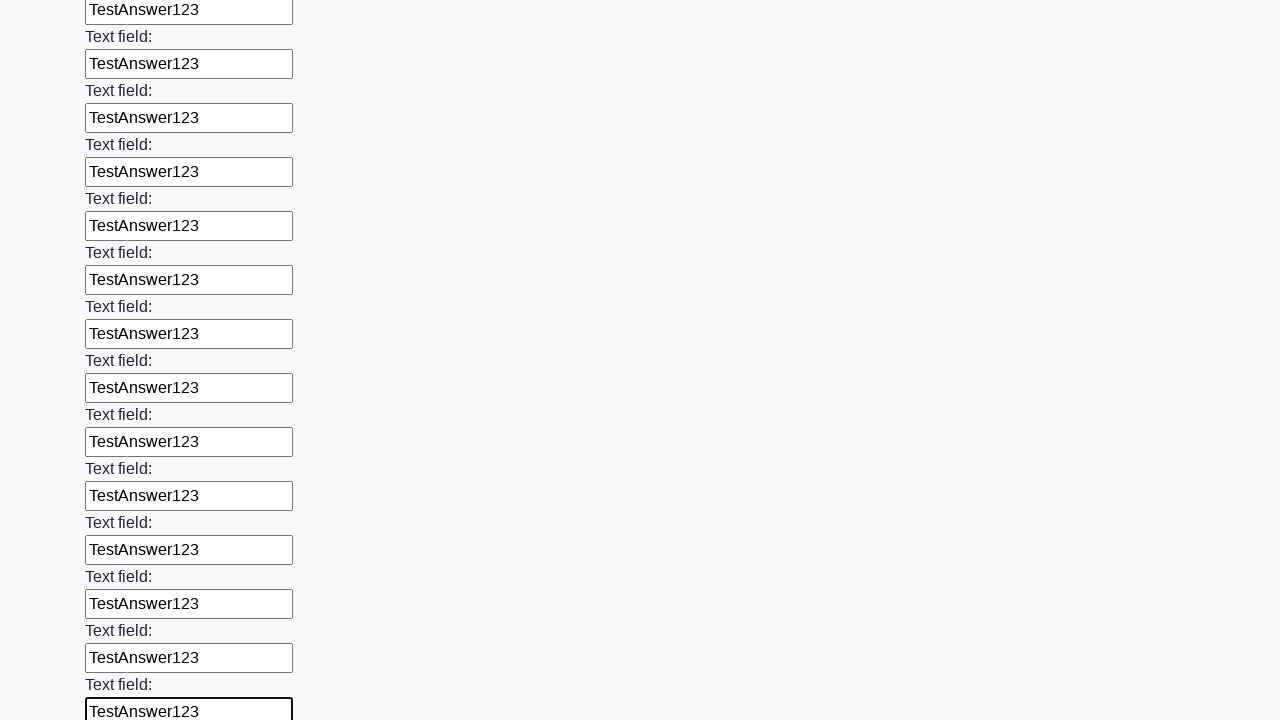

Filled input field with 'TestAnswer123' on input >> nth=85
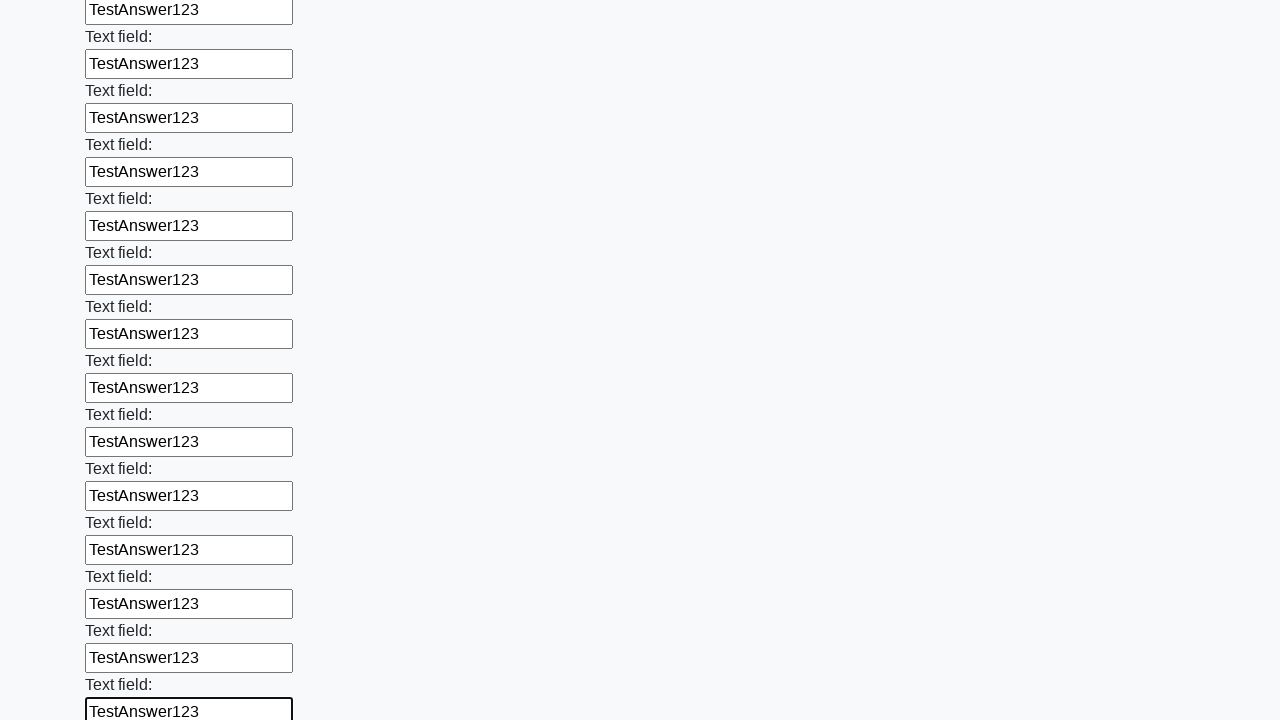

Filled input field with 'TestAnswer123' on input >> nth=86
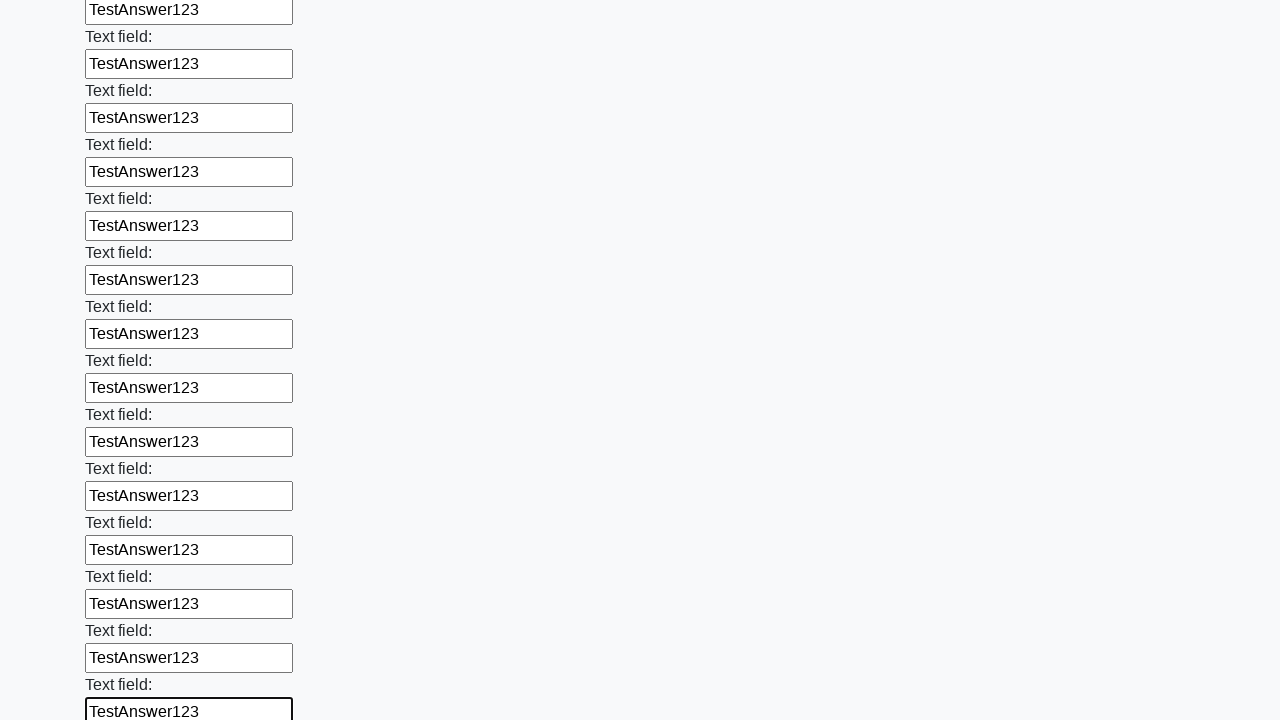

Filled input field with 'TestAnswer123' on input >> nth=87
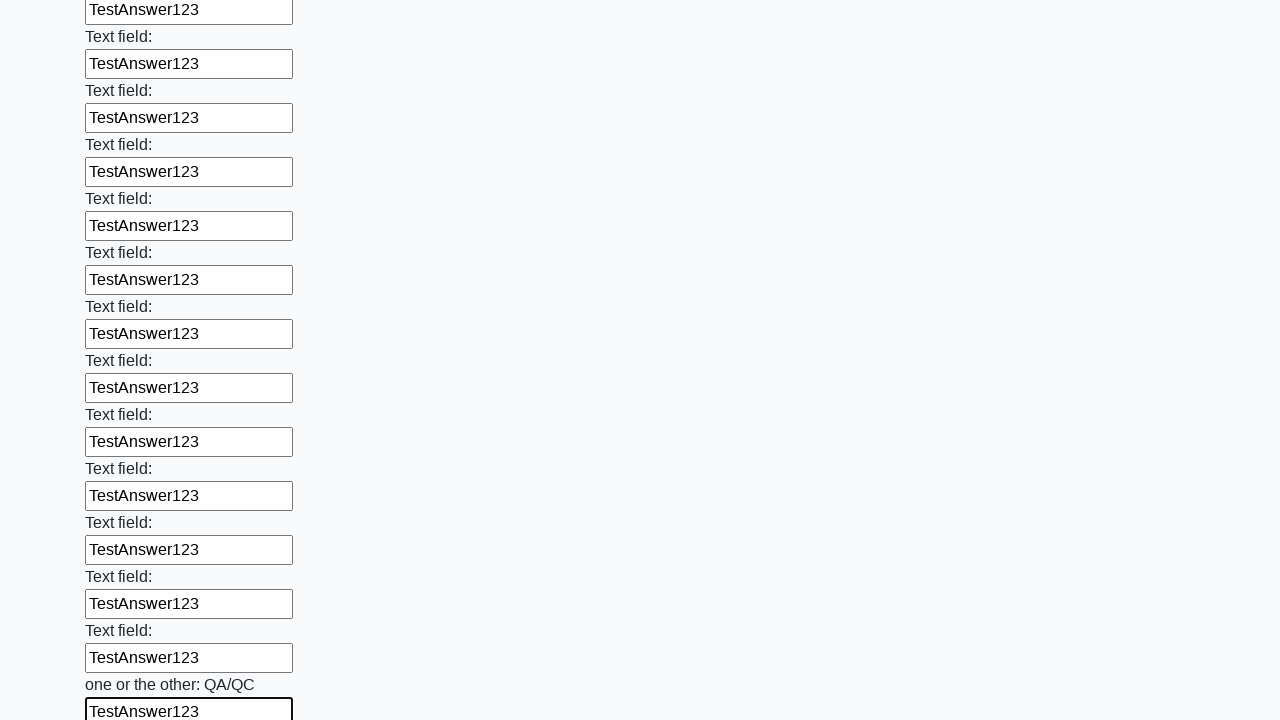

Filled input field with 'TestAnswer123' on input >> nth=88
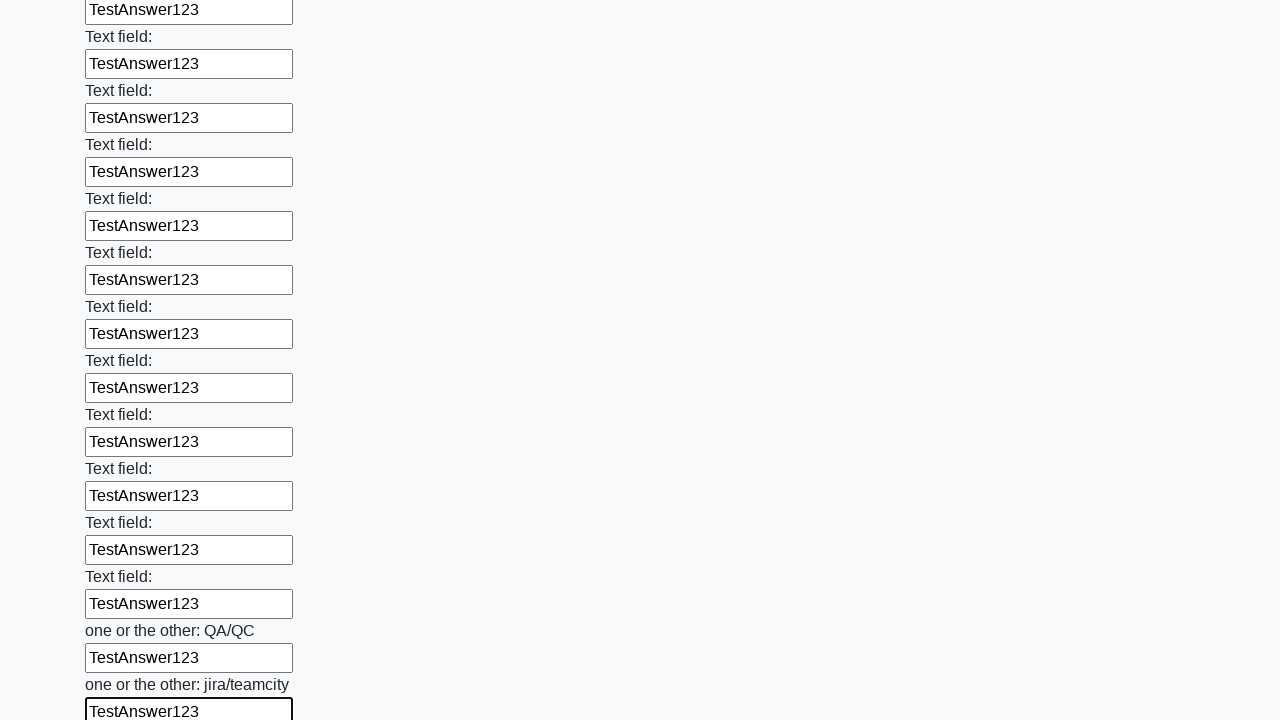

Filled input field with 'TestAnswer123' on input >> nth=89
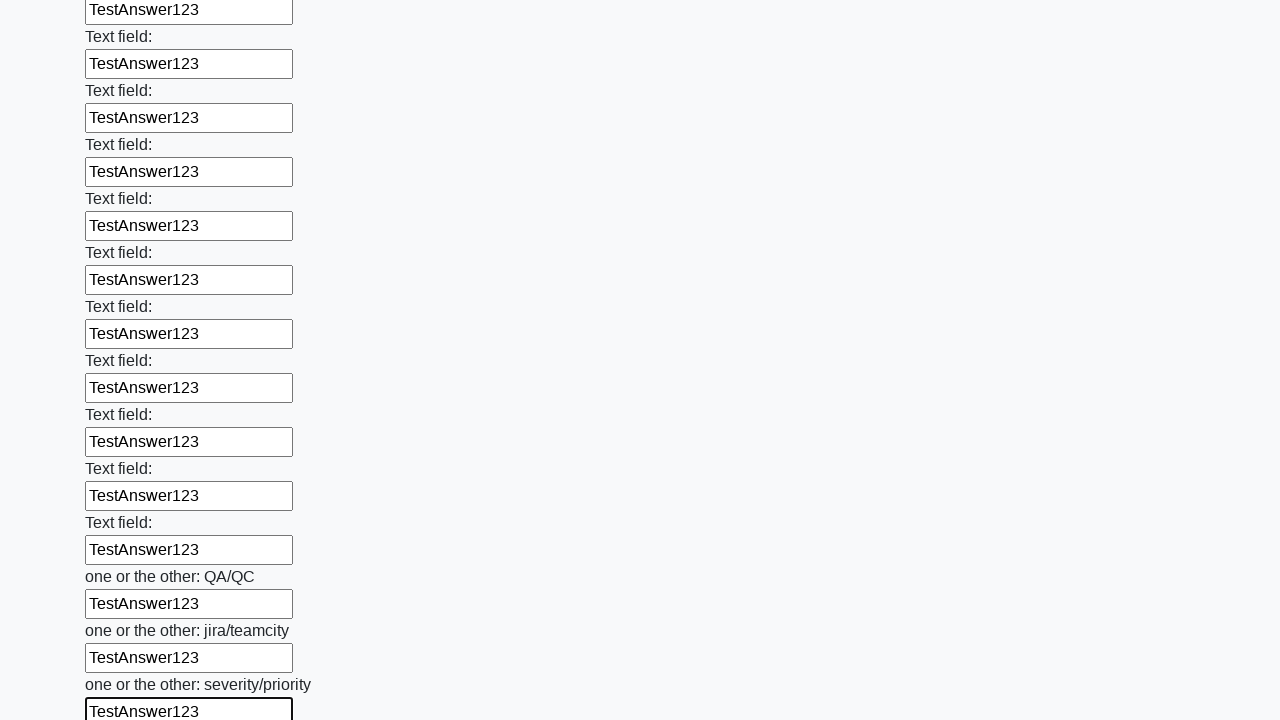

Filled input field with 'TestAnswer123' on input >> nth=90
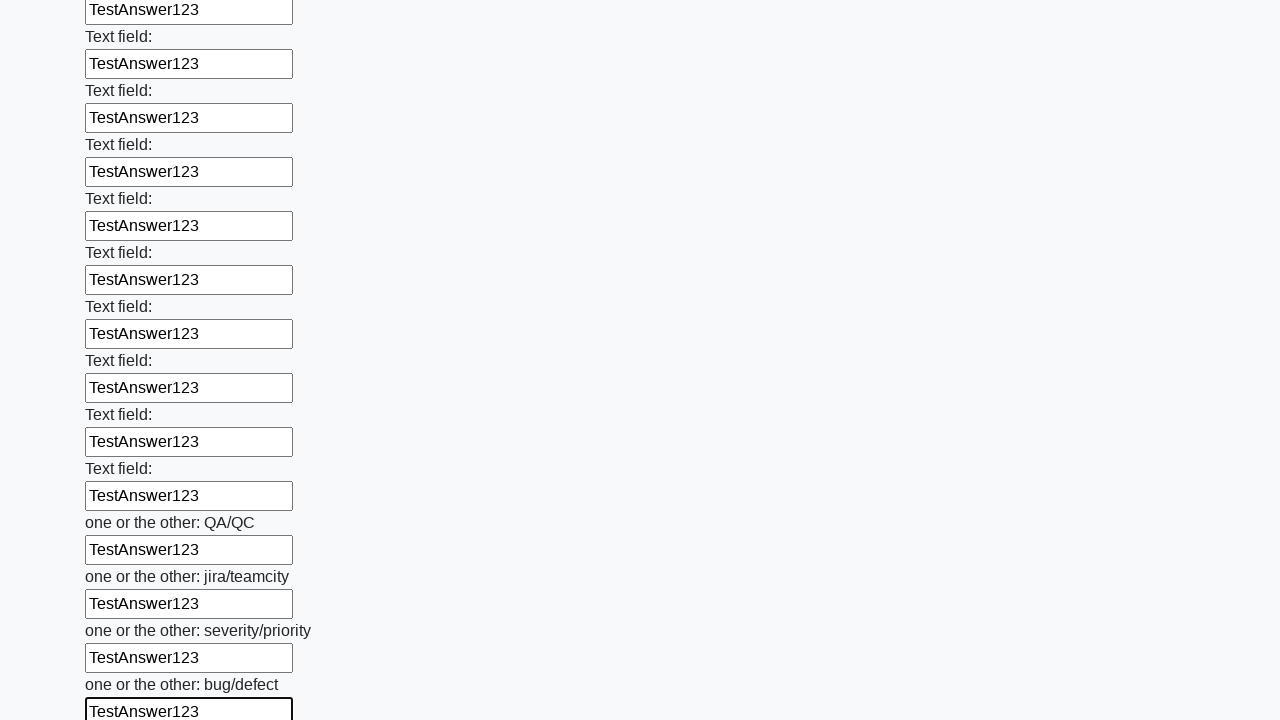

Filled input field with 'TestAnswer123' on input >> nth=91
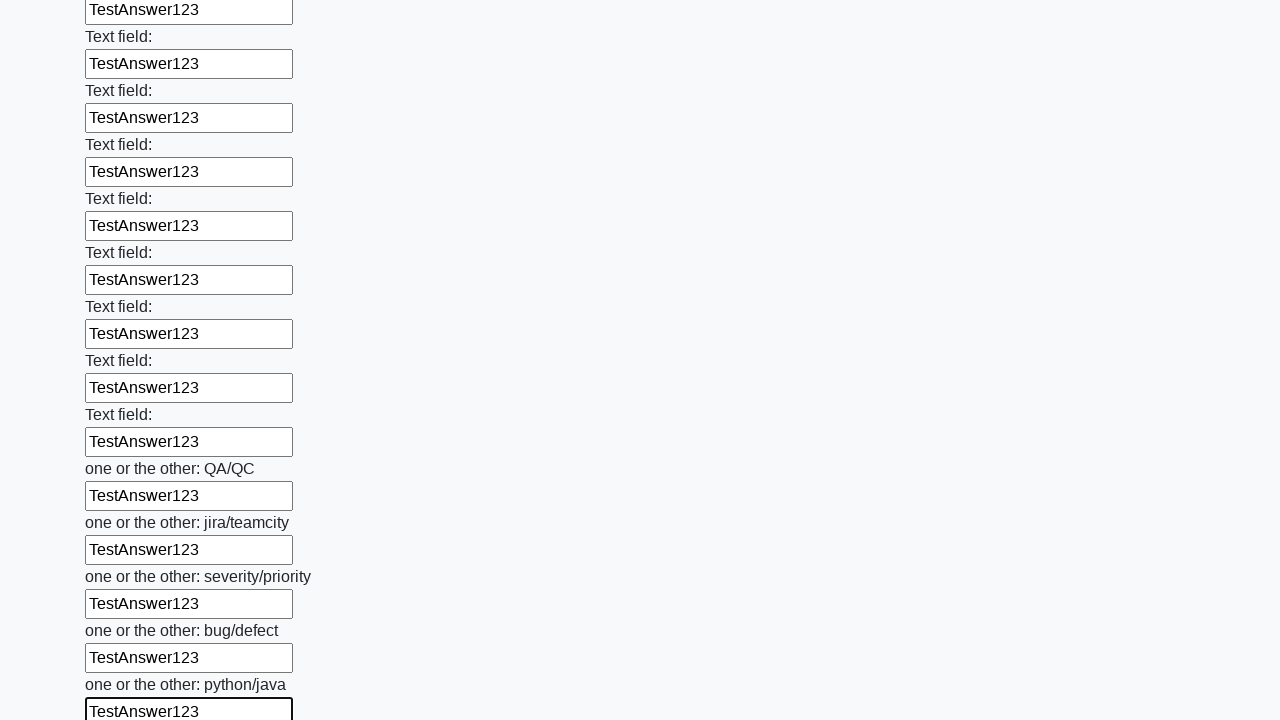

Filled input field with 'TestAnswer123' on input >> nth=92
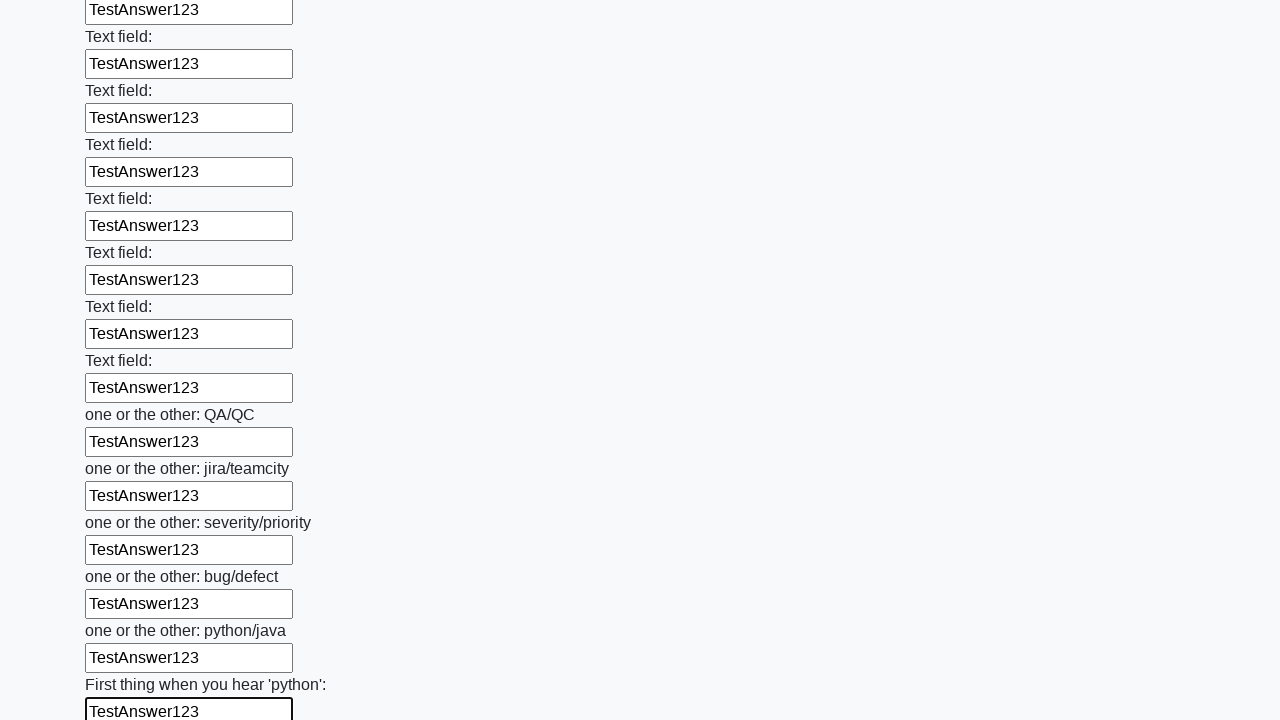

Filled input field with 'TestAnswer123' on input >> nth=93
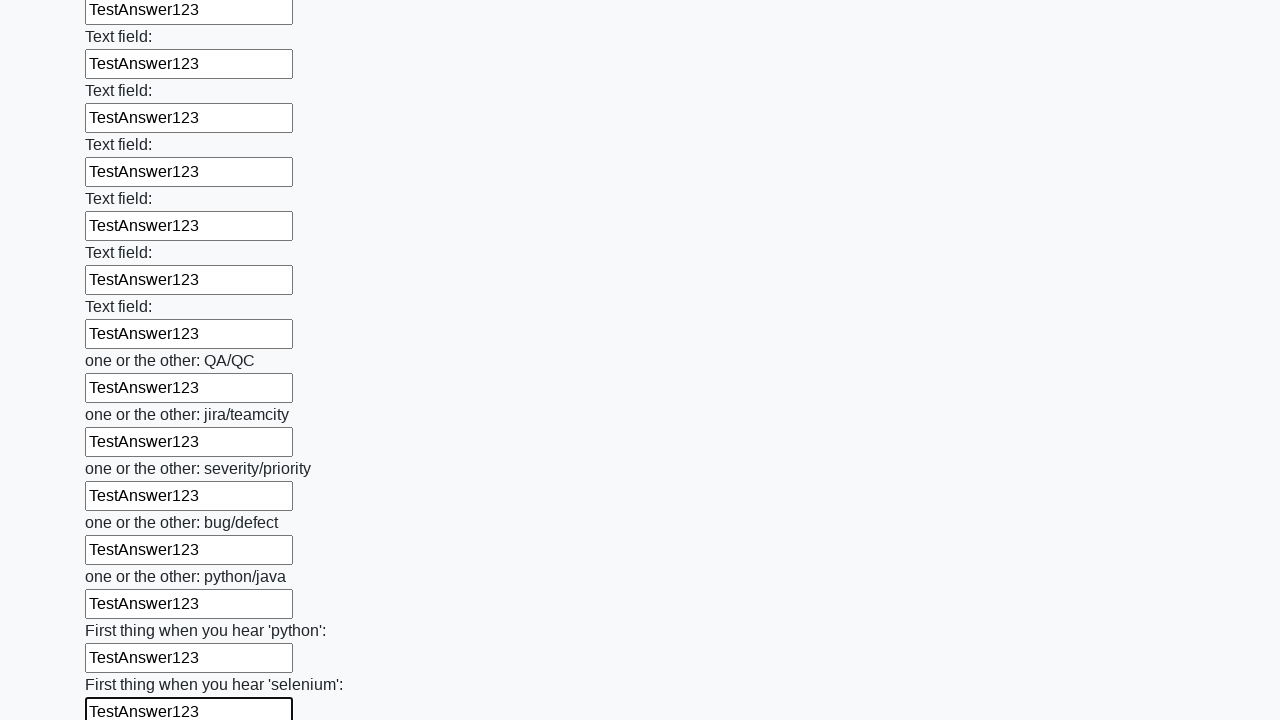

Filled input field with 'TestAnswer123' on input >> nth=94
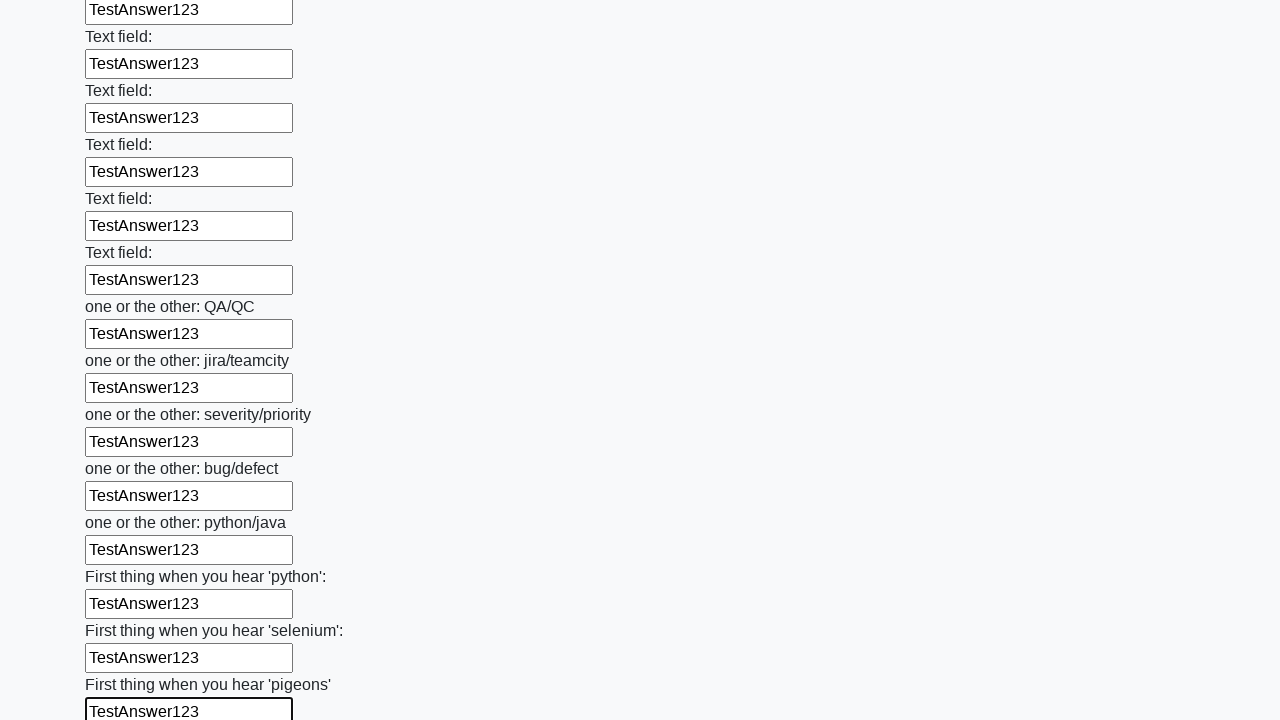

Filled input field with 'TestAnswer123' on input >> nth=95
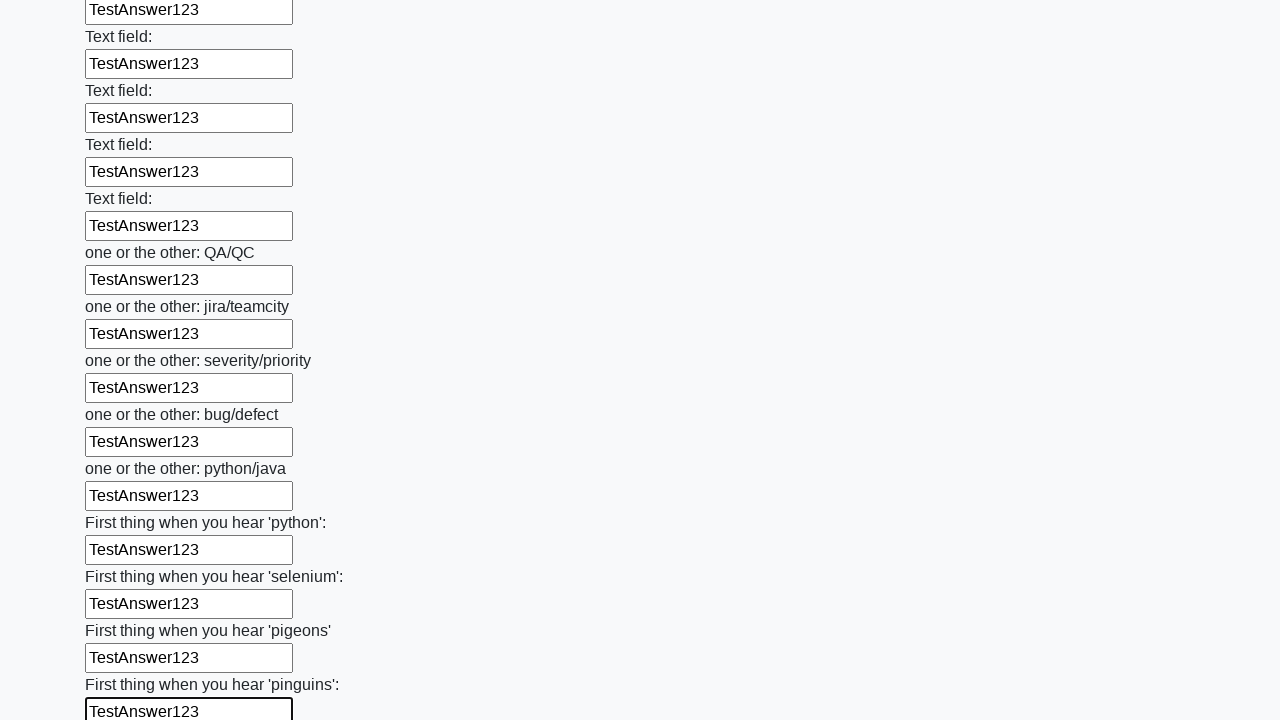

Filled input field with 'TestAnswer123' on input >> nth=96
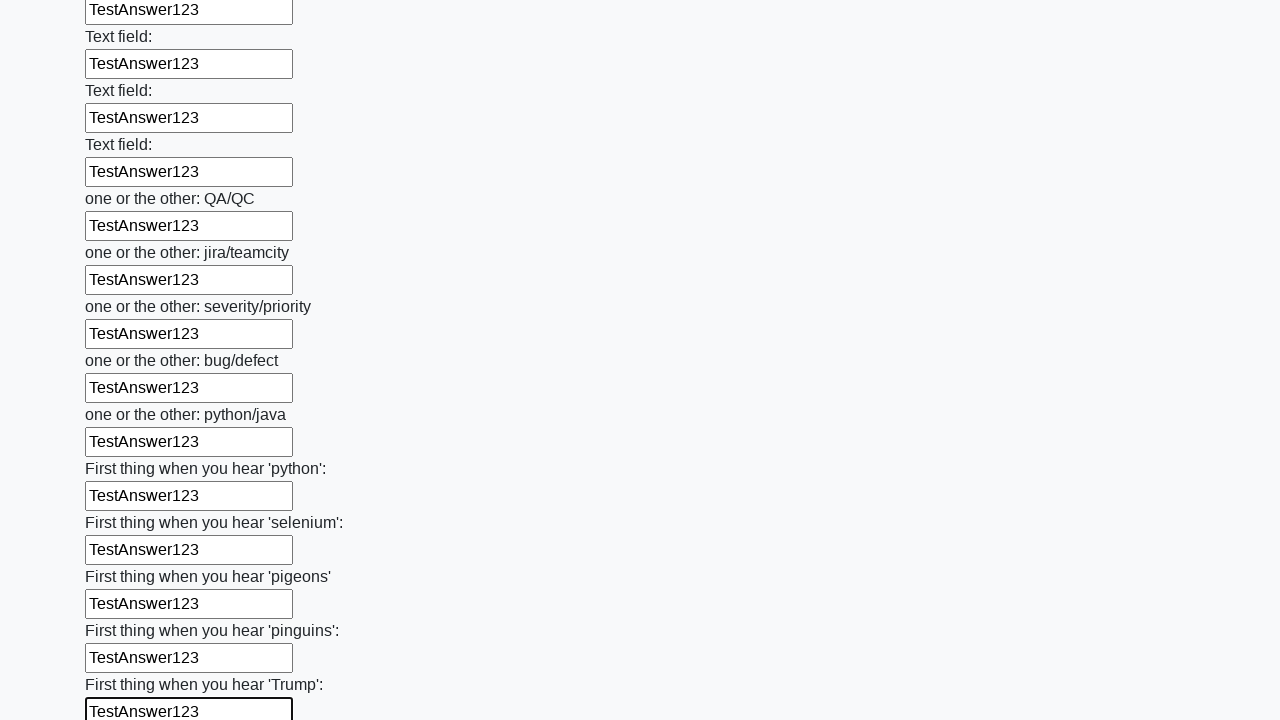

Filled input field with 'TestAnswer123' on input >> nth=97
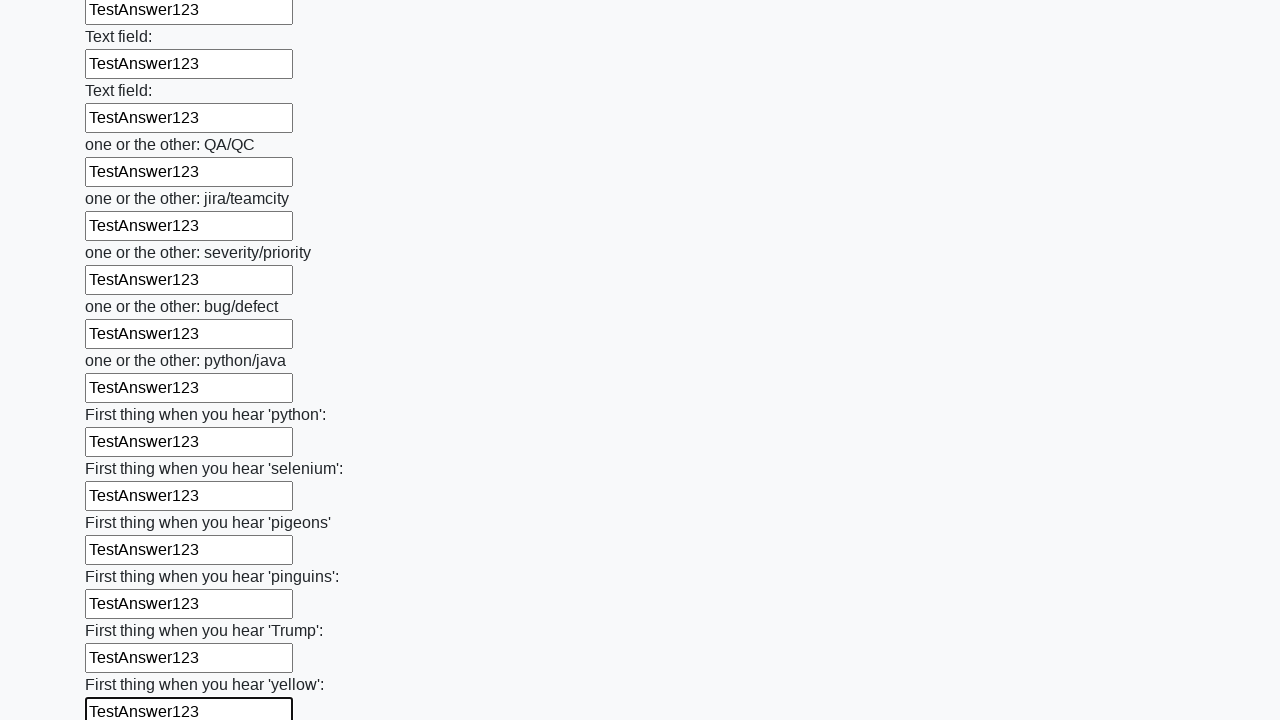

Filled input field with 'TestAnswer123' on input >> nth=98
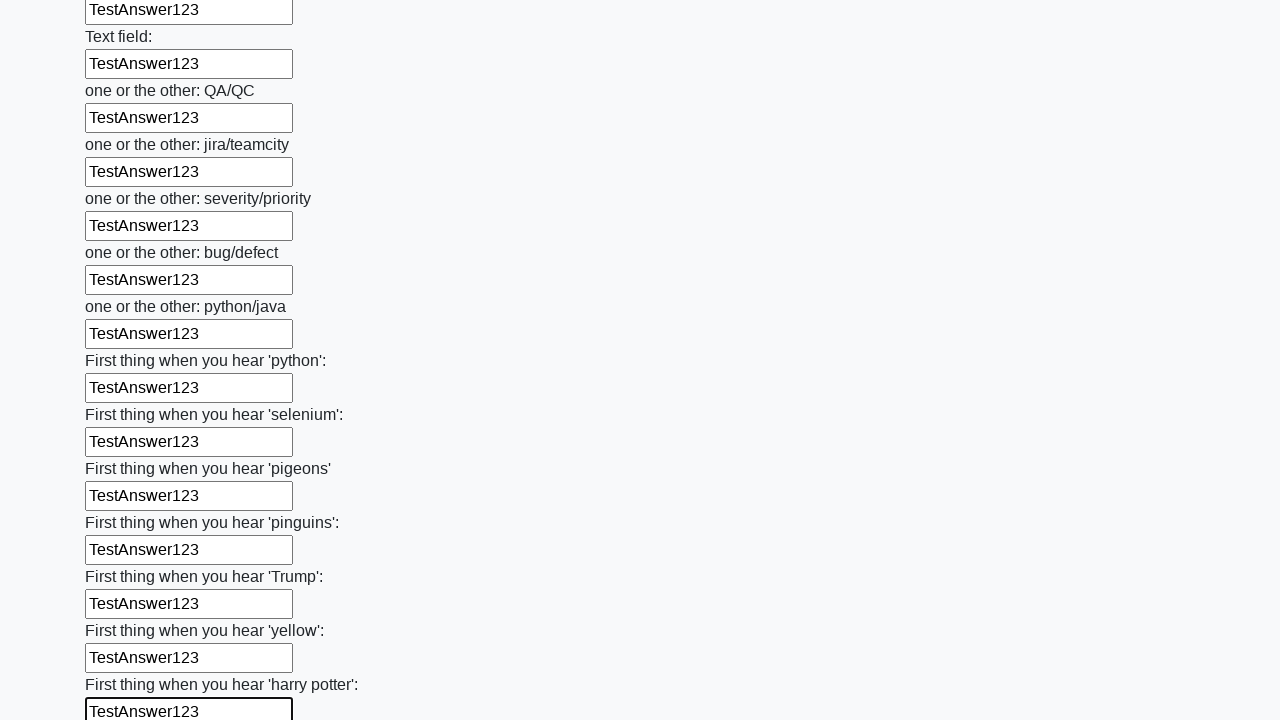

Filled input field with 'TestAnswer123' on input >> nth=99
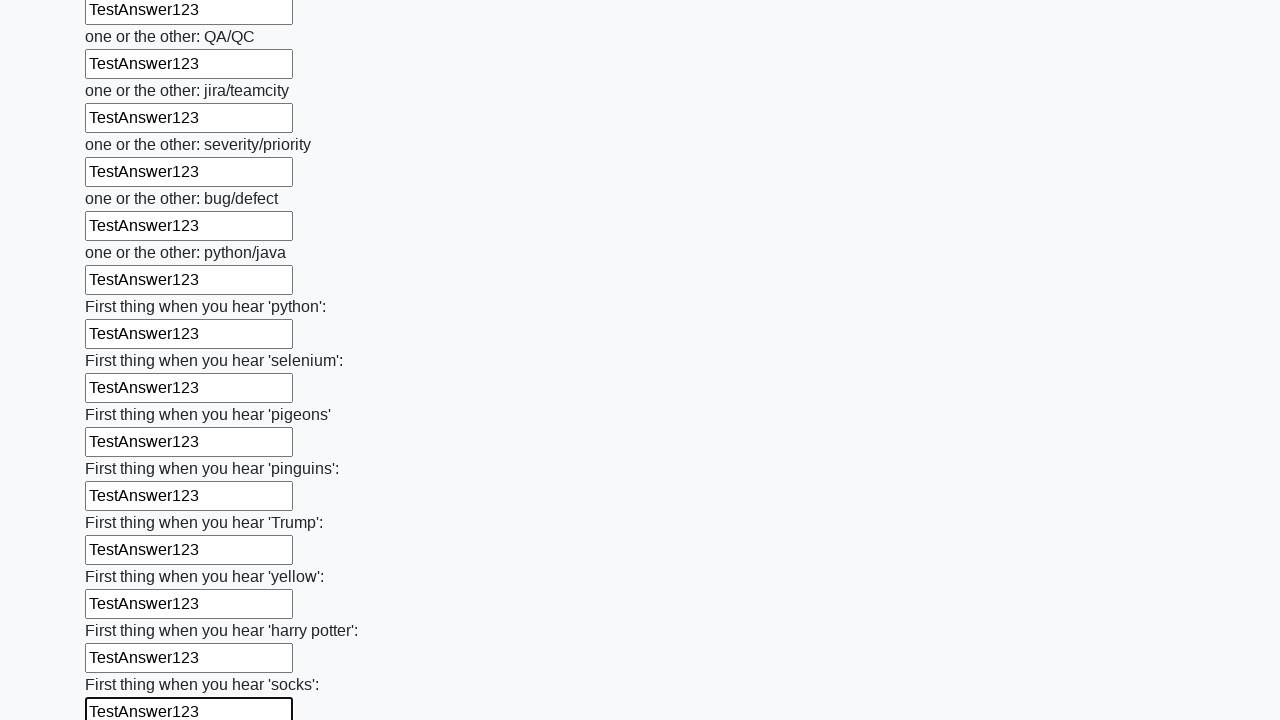

Clicked the submit button to submit the form at (123, 611) on button.btn
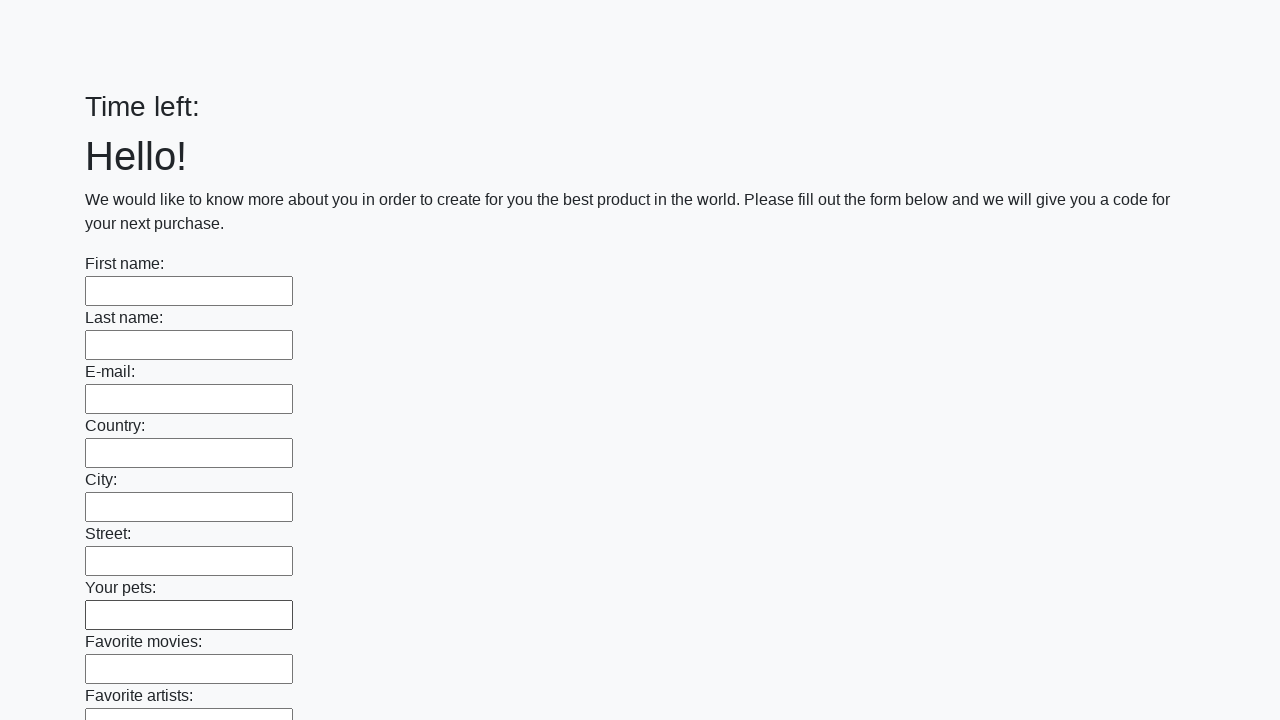

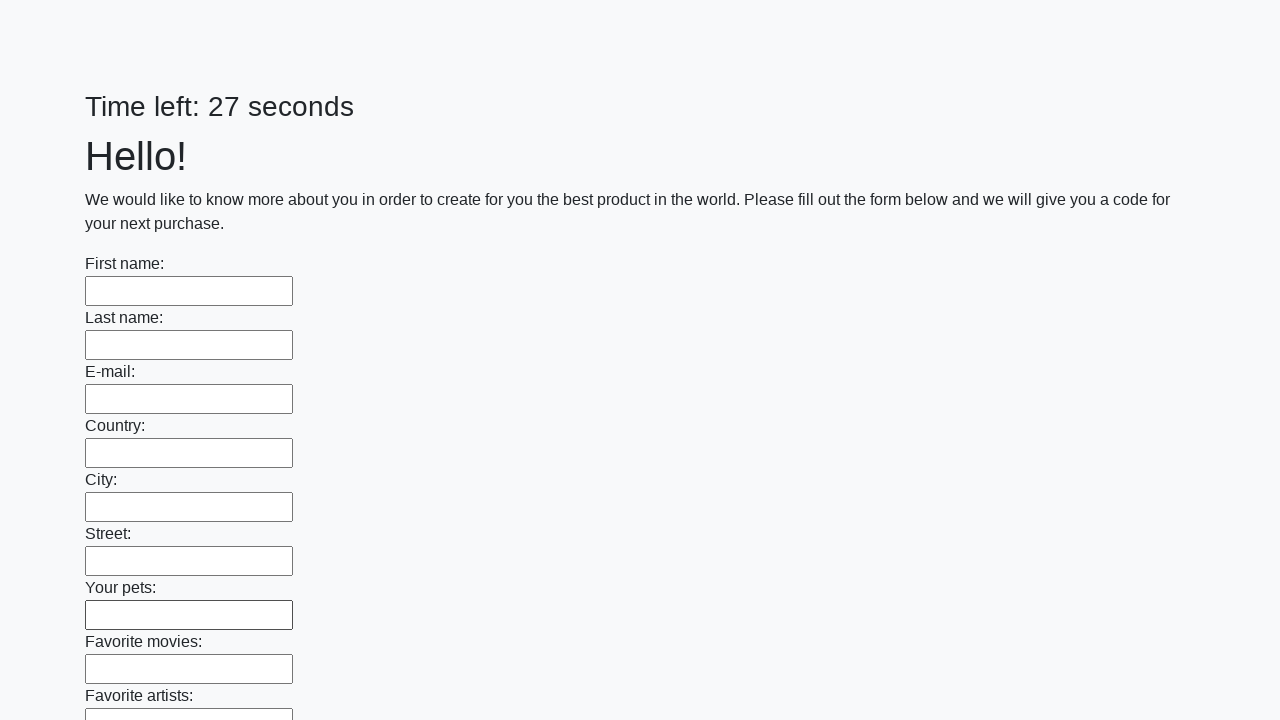